Tests filling a large form by entering text into all text input fields and submitting the form

Starting URL: http://suninjuly.github.io/huge_form.html

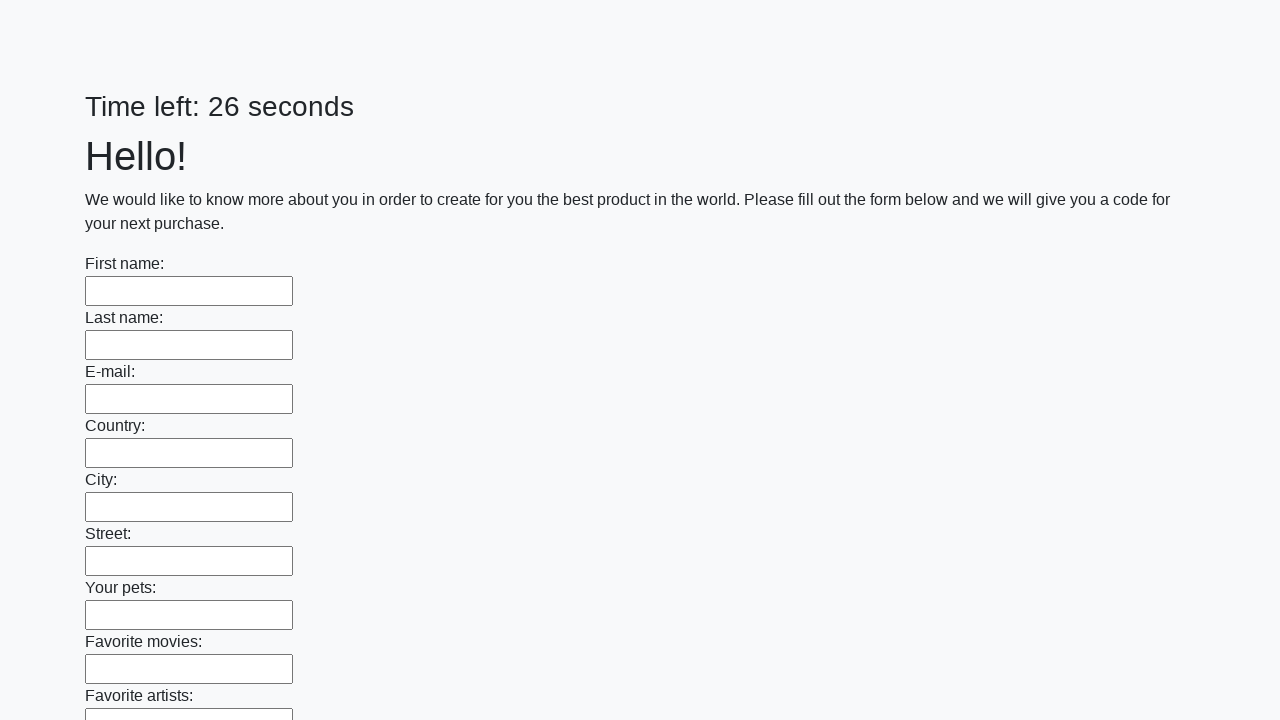

Located all text input fields on the form
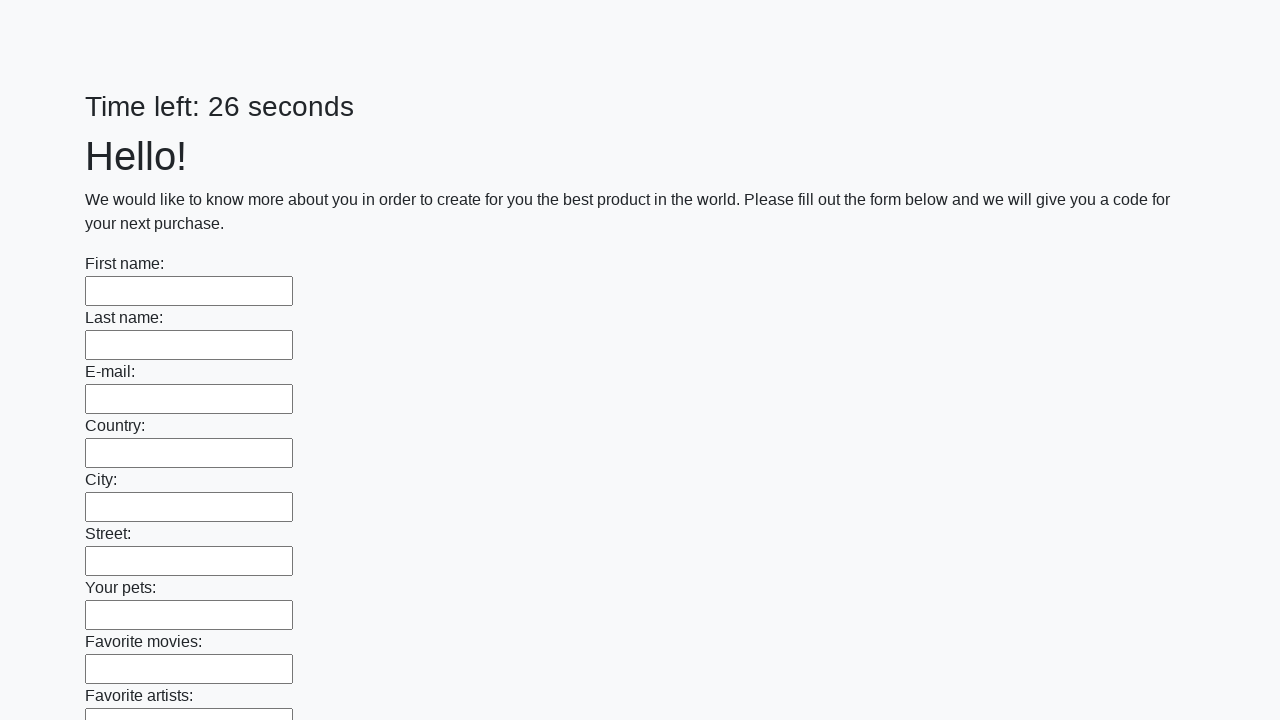

Filled a text input field with 'TestData123' on input[type="text"] >> nth=0
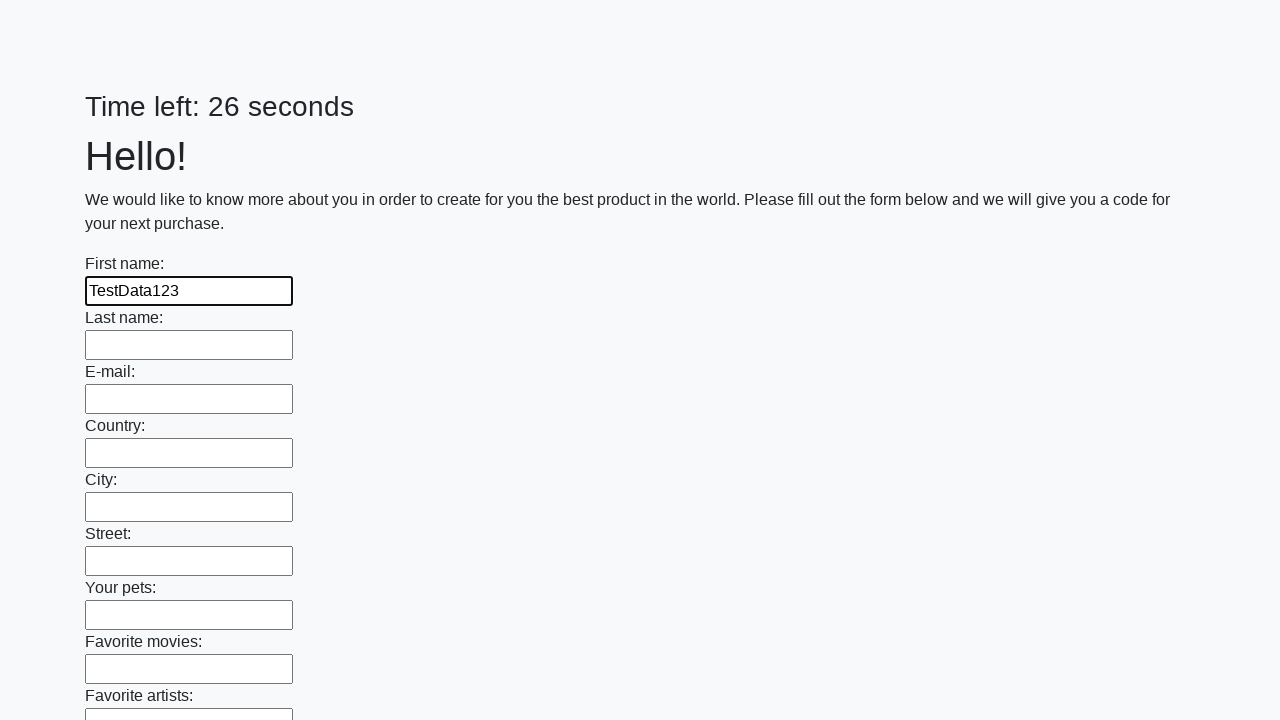

Filled a text input field with 'TestData123' on input[type="text"] >> nth=1
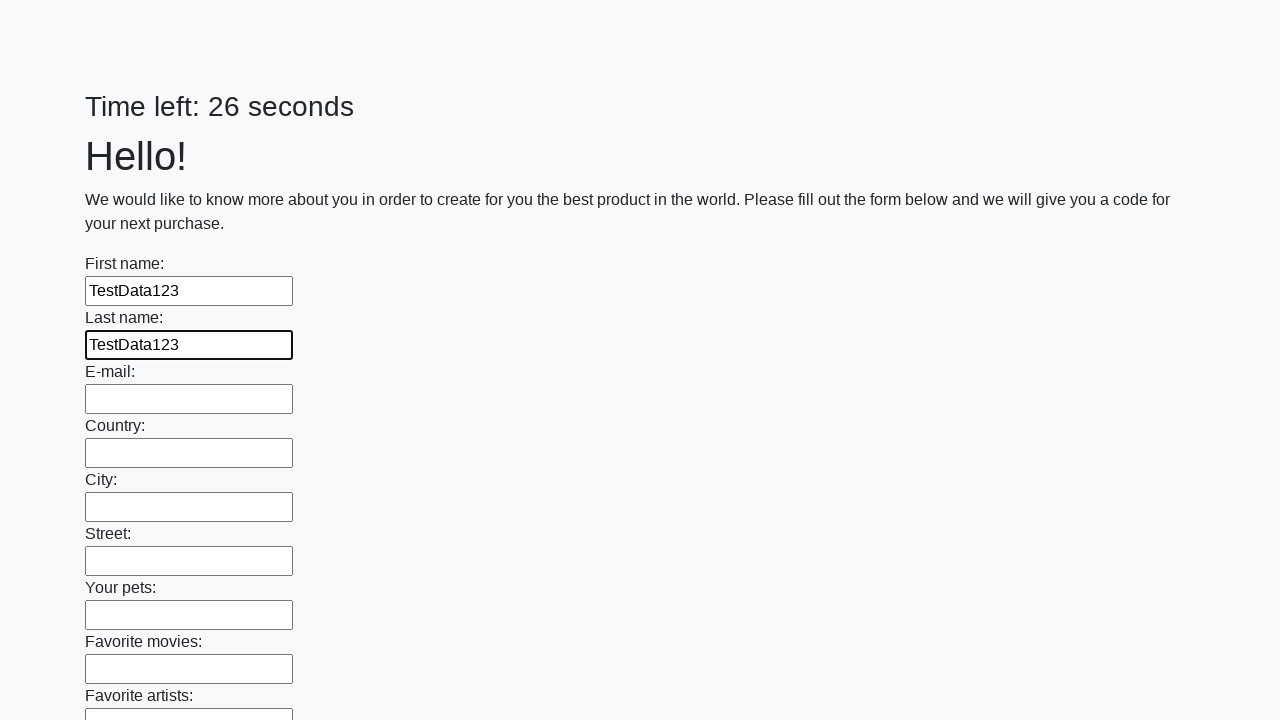

Filled a text input field with 'TestData123' on input[type="text"] >> nth=2
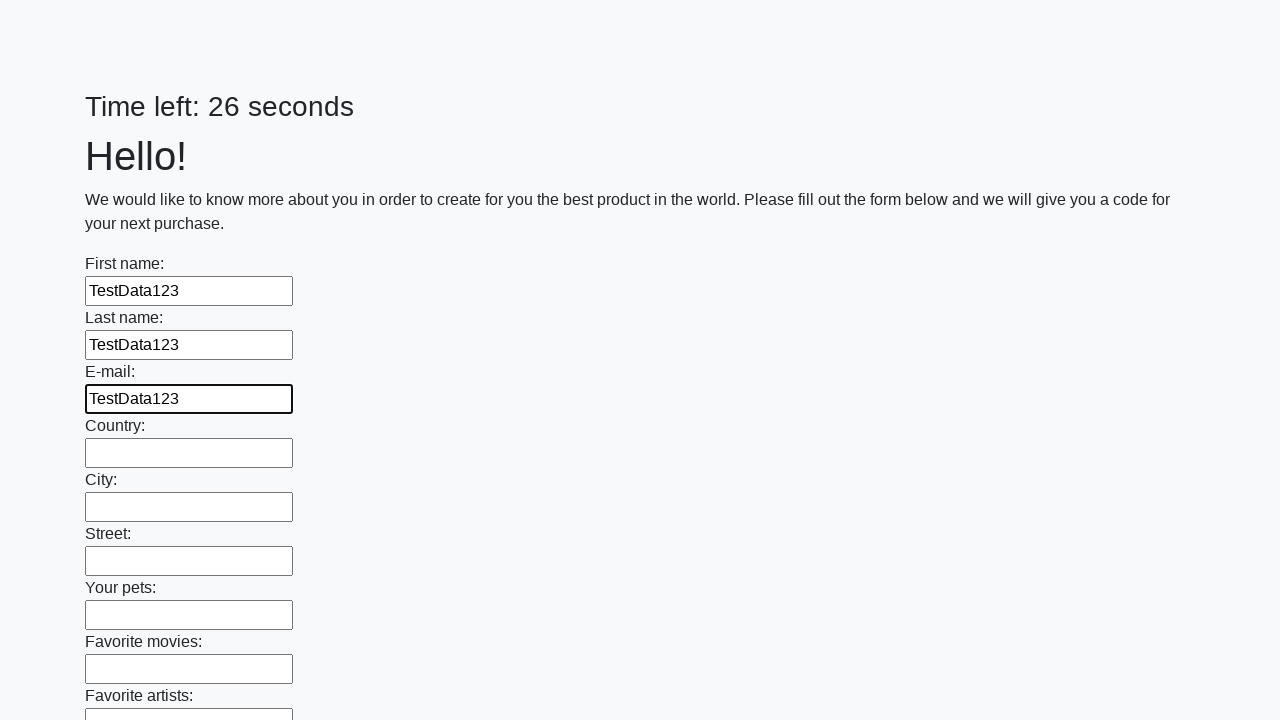

Filled a text input field with 'TestData123' on input[type="text"] >> nth=3
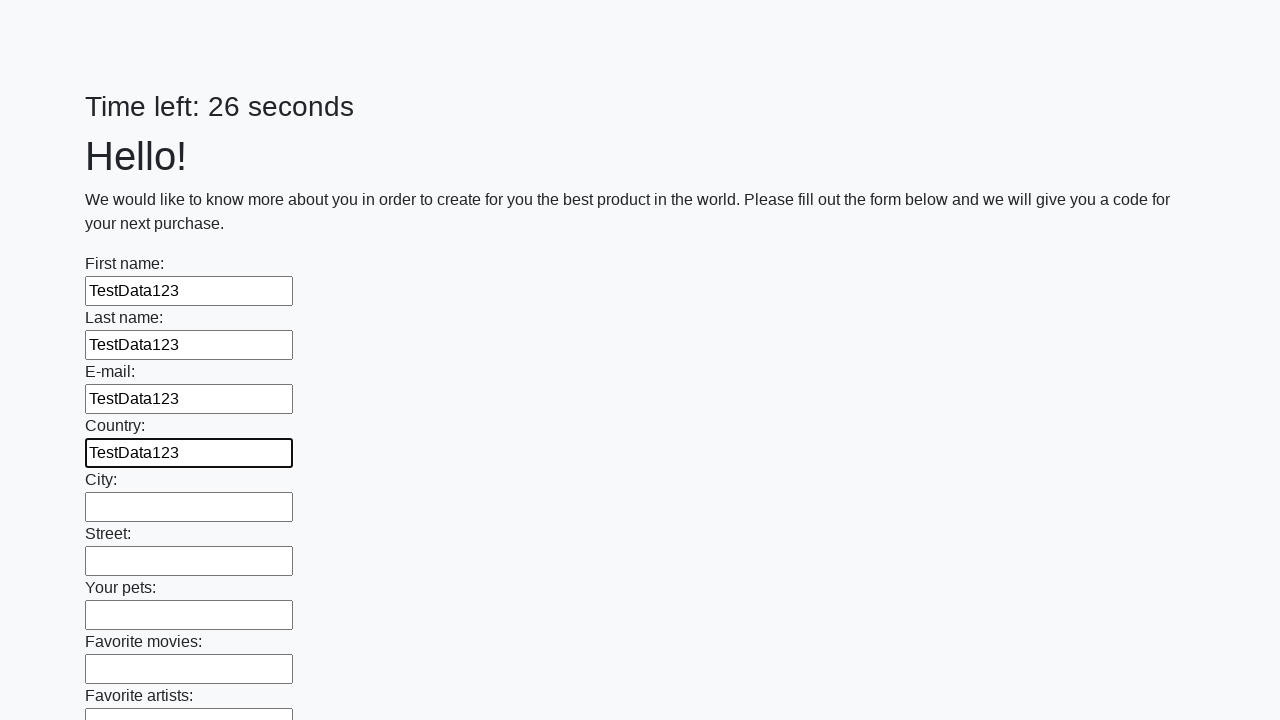

Filled a text input field with 'TestData123' on input[type="text"] >> nth=4
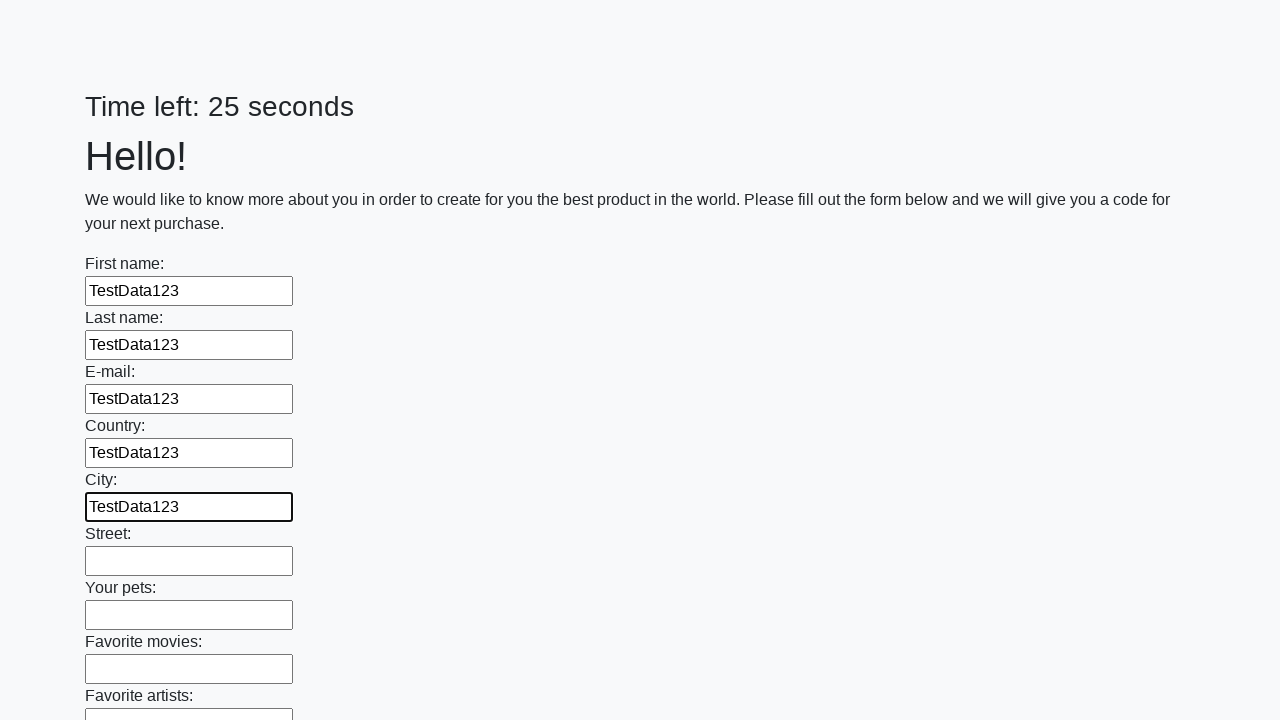

Filled a text input field with 'TestData123' on input[type="text"] >> nth=5
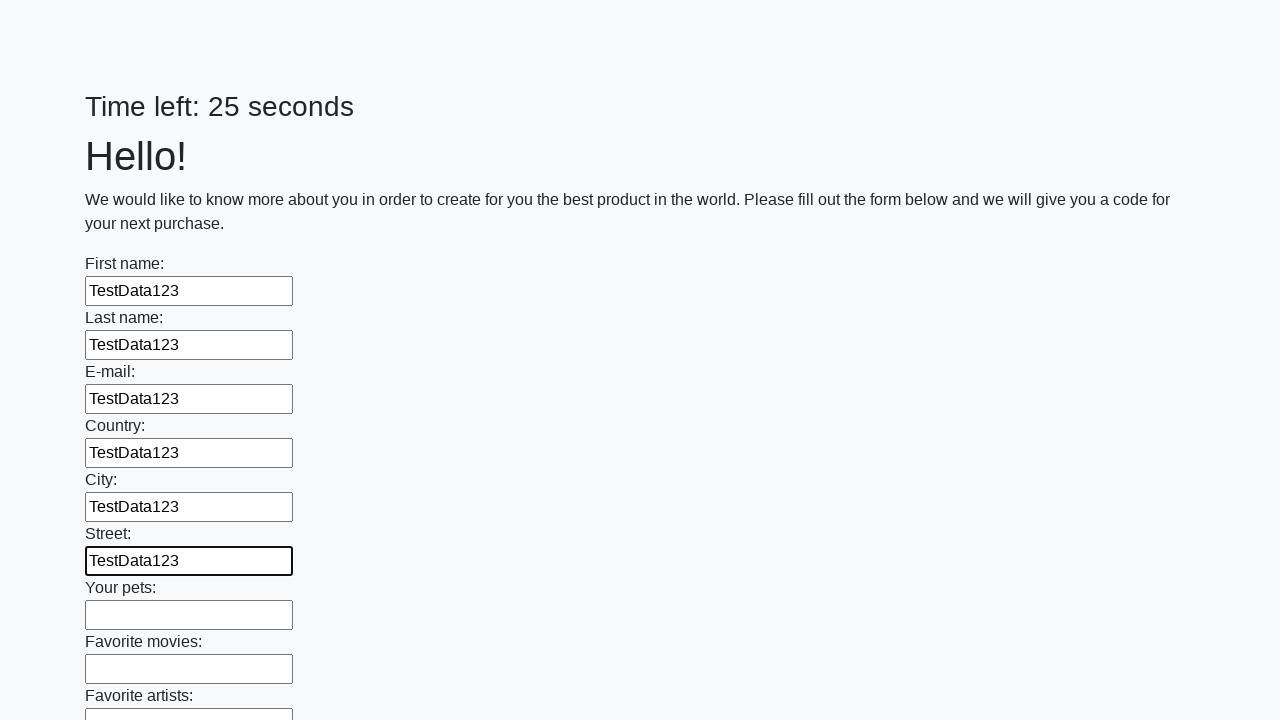

Filled a text input field with 'TestData123' on input[type="text"] >> nth=6
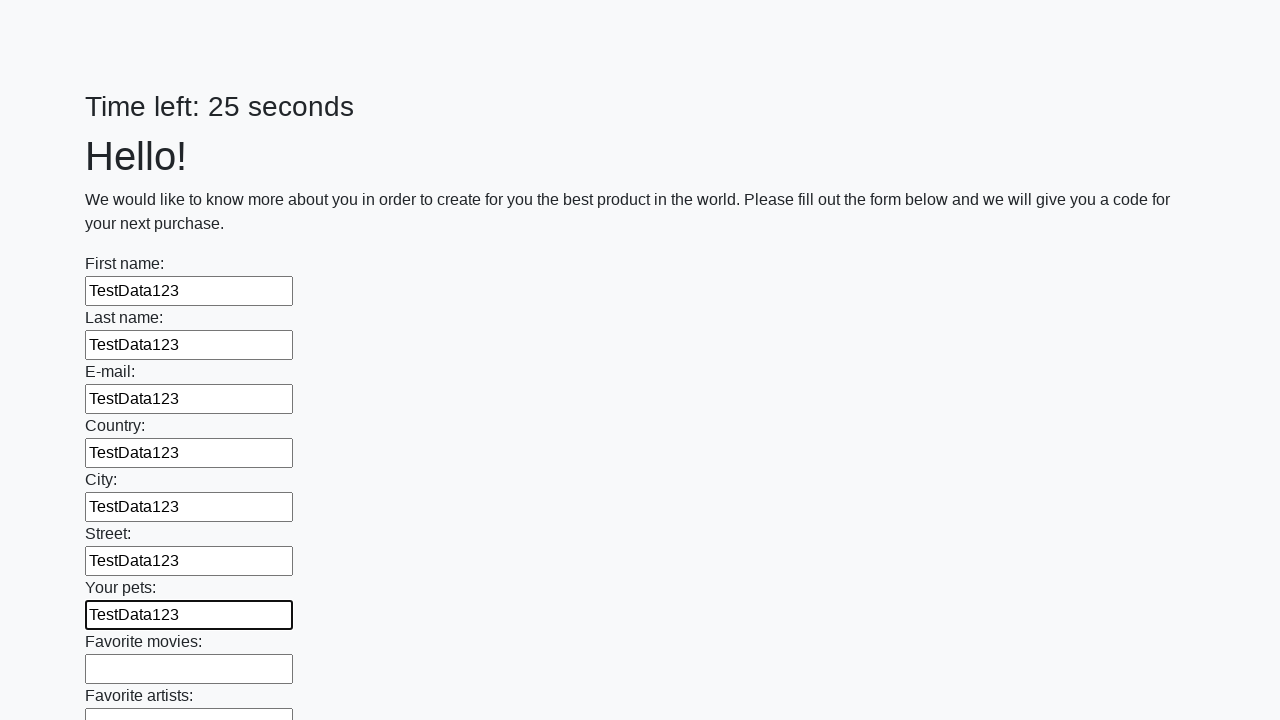

Filled a text input field with 'TestData123' on input[type="text"] >> nth=7
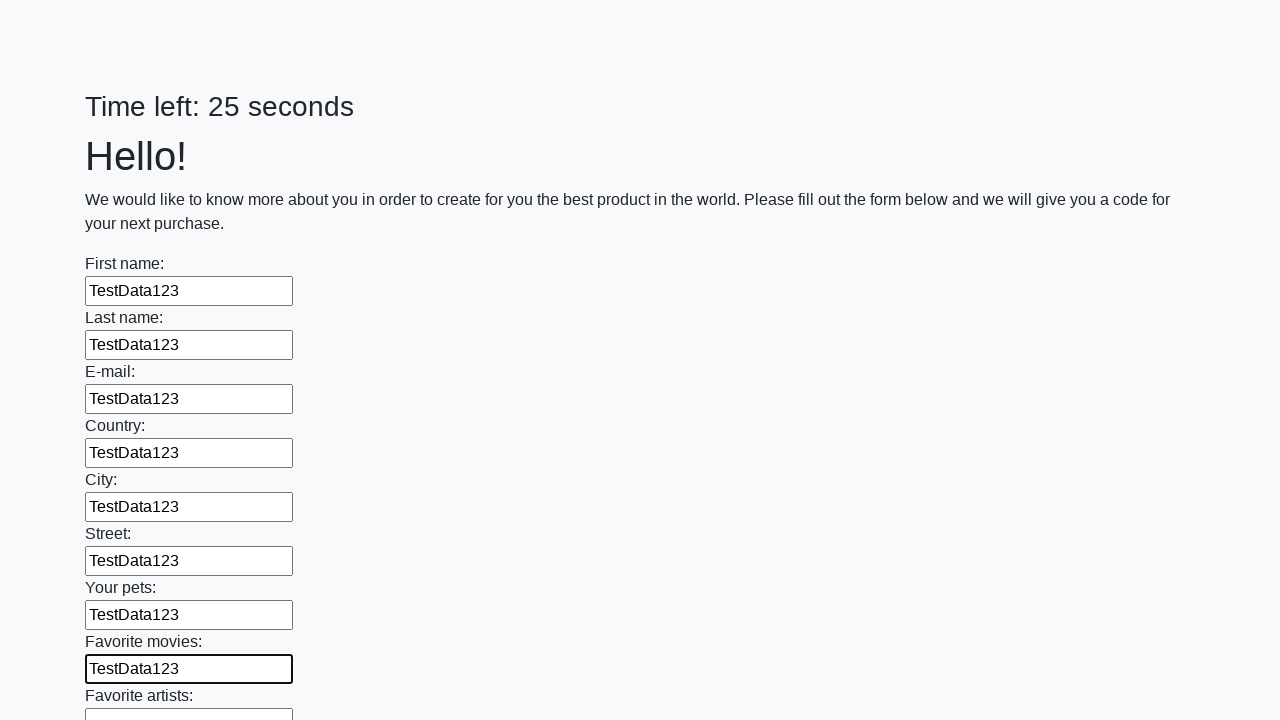

Filled a text input field with 'TestData123' on input[type="text"] >> nth=8
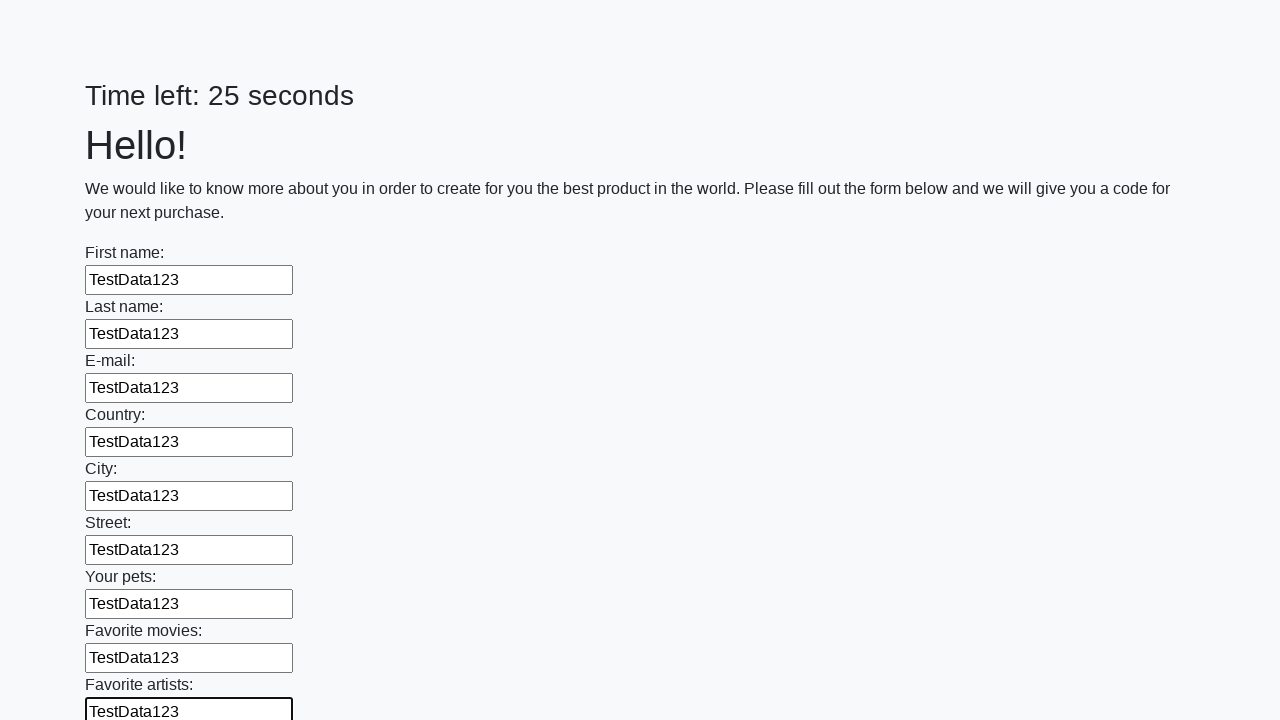

Filled a text input field with 'TestData123' on input[type="text"] >> nth=9
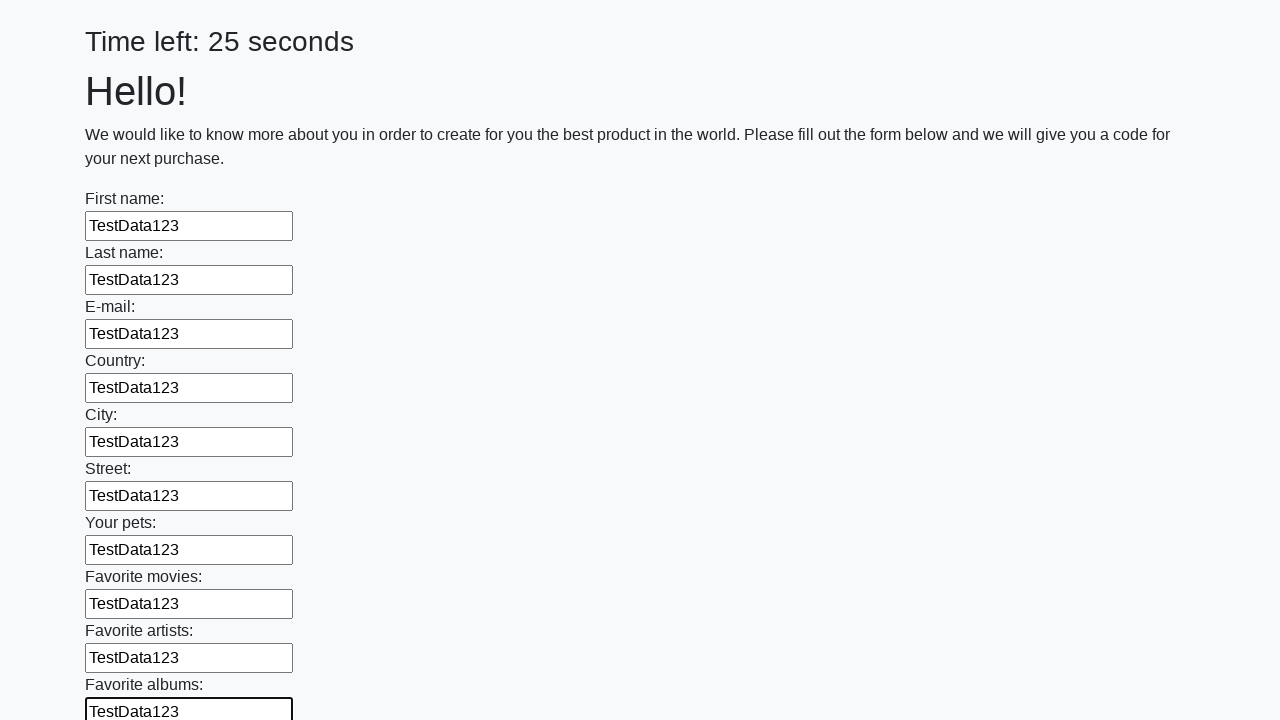

Filled a text input field with 'TestData123' on input[type="text"] >> nth=10
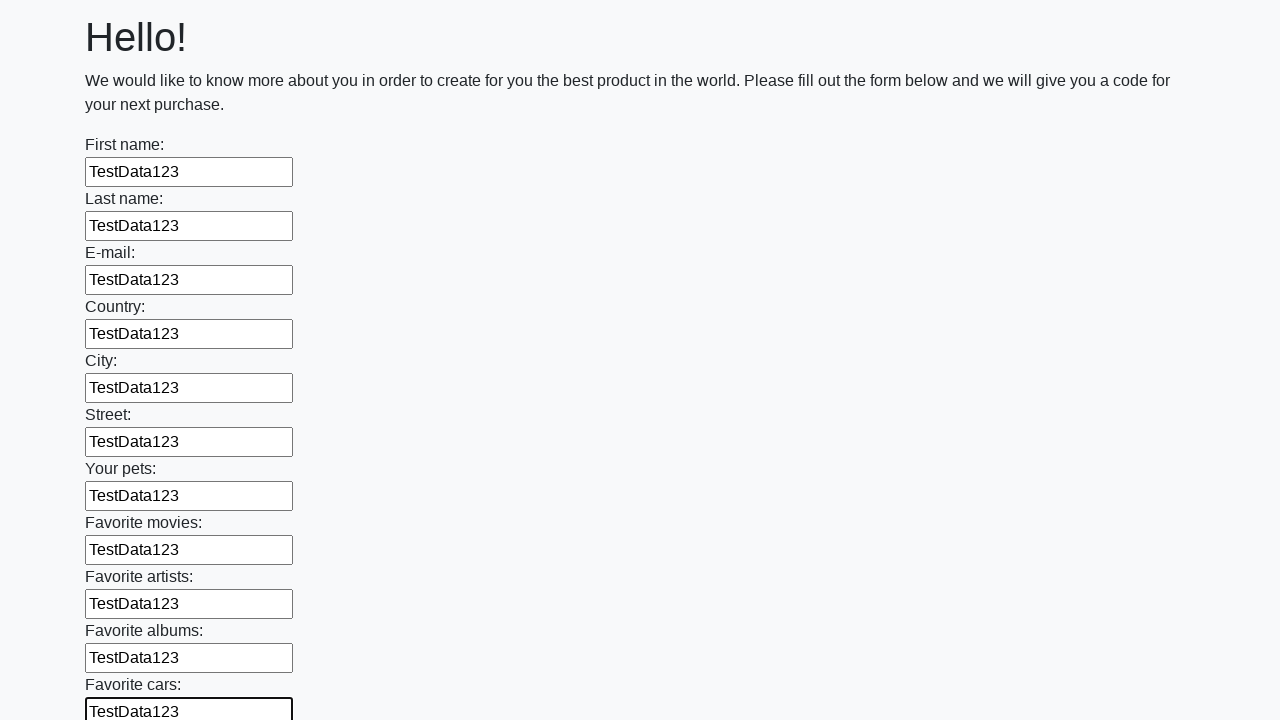

Filled a text input field with 'TestData123' on input[type="text"] >> nth=11
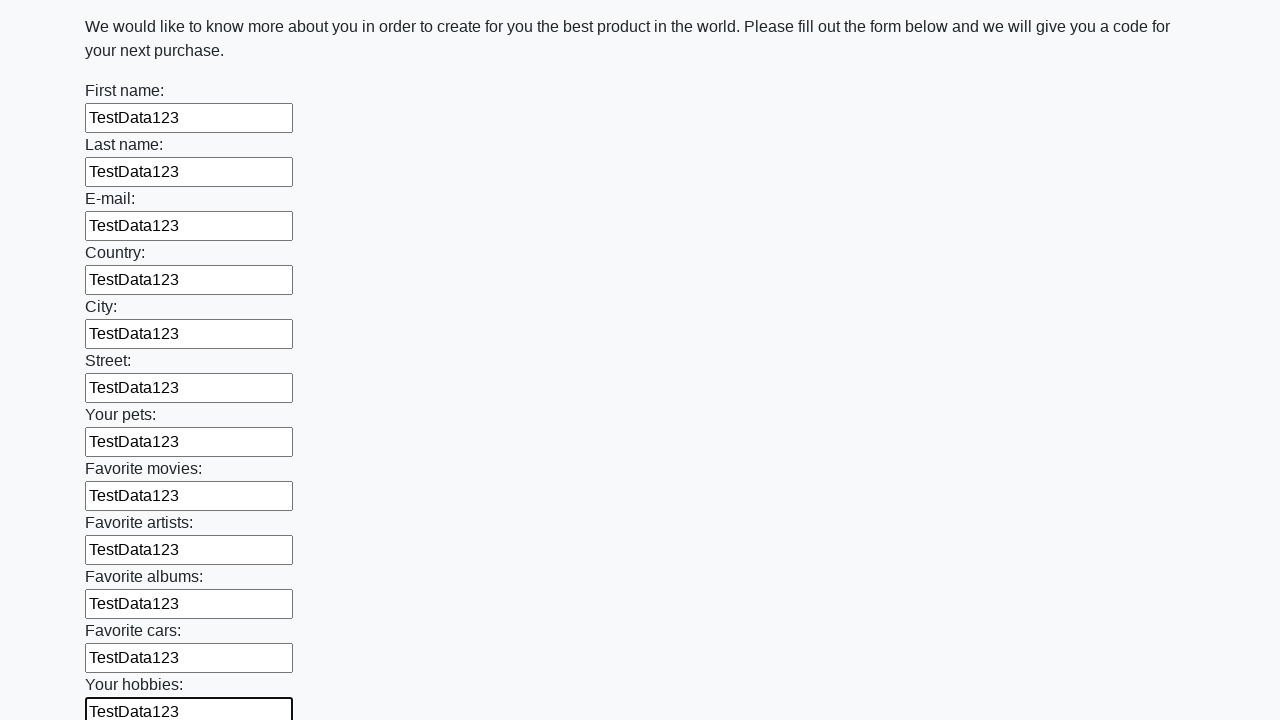

Filled a text input field with 'TestData123' on input[type="text"] >> nth=12
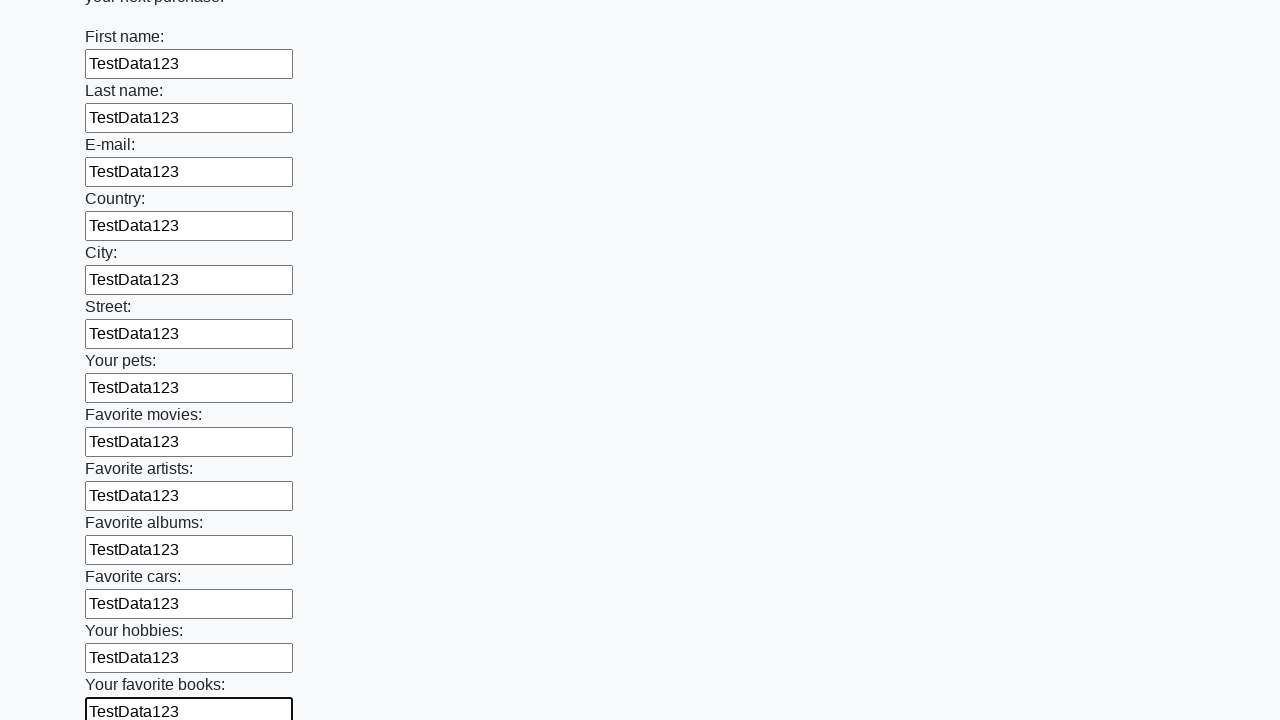

Filled a text input field with 'TestData123' on input[type="text"] >> nth=13
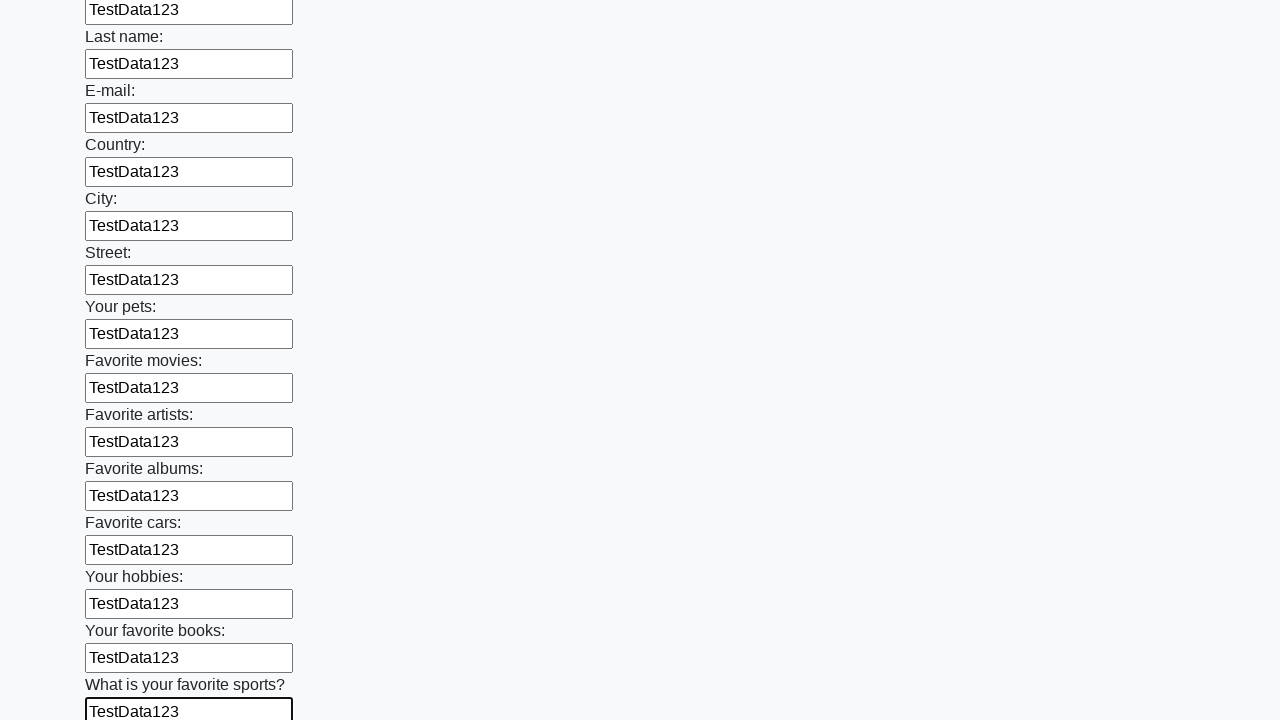

Filled a text input field with 'TestData123' on input[type="text"] >> nth=14
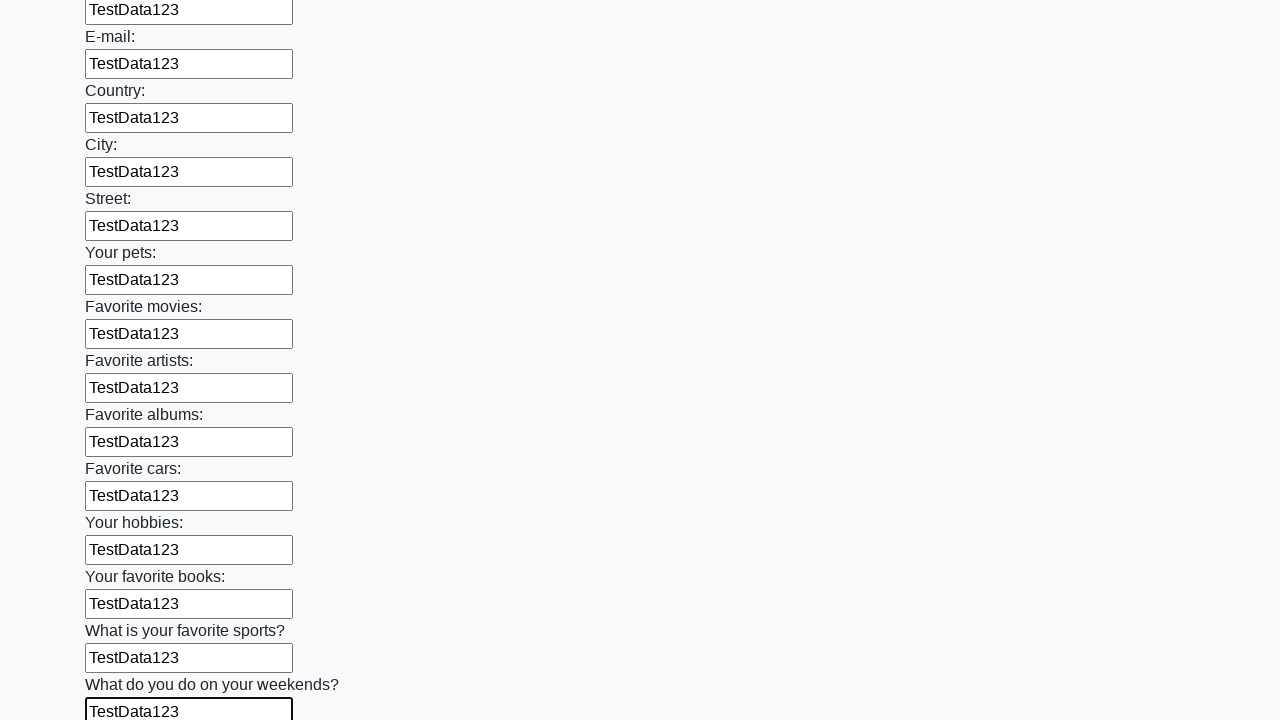

Filled a text input field with 'TestData123' on input[type="text"] >> nth=15
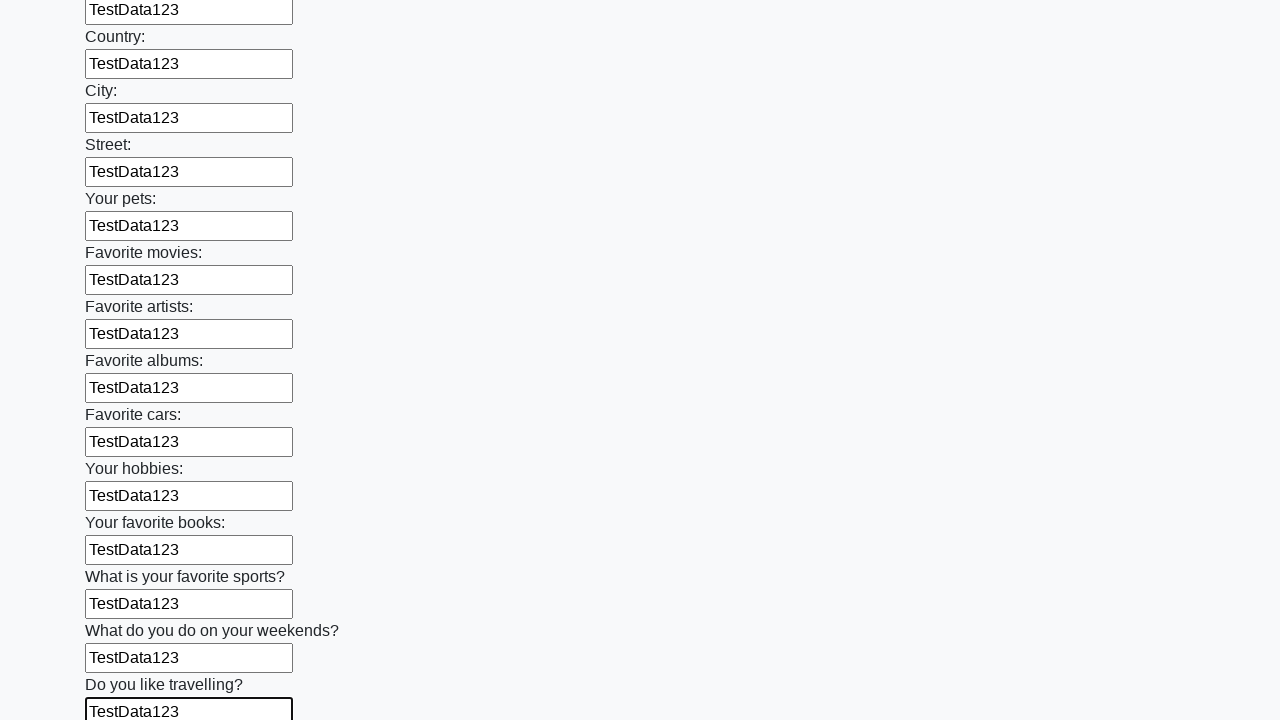

Filled a text input field with 'TestData123' on input[type="text"] >> nth=16
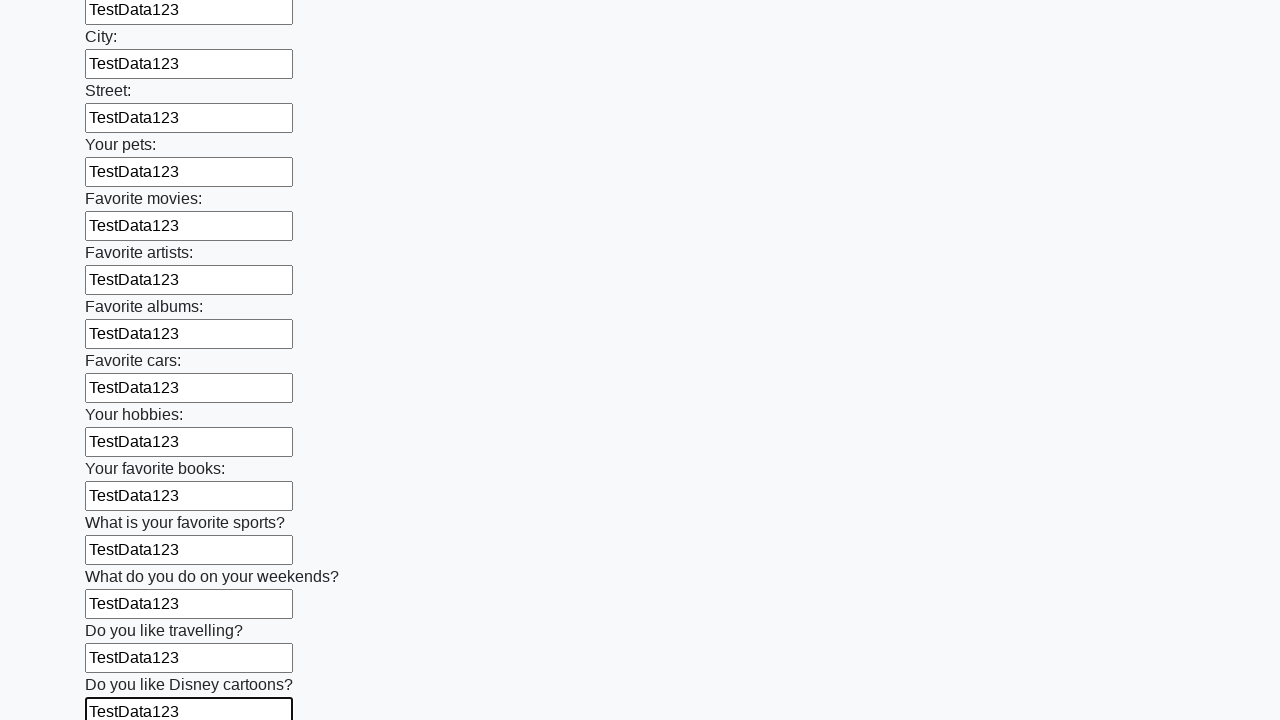

Filled a text input field with 'TestData123' on input[type="text"] >> nth=17
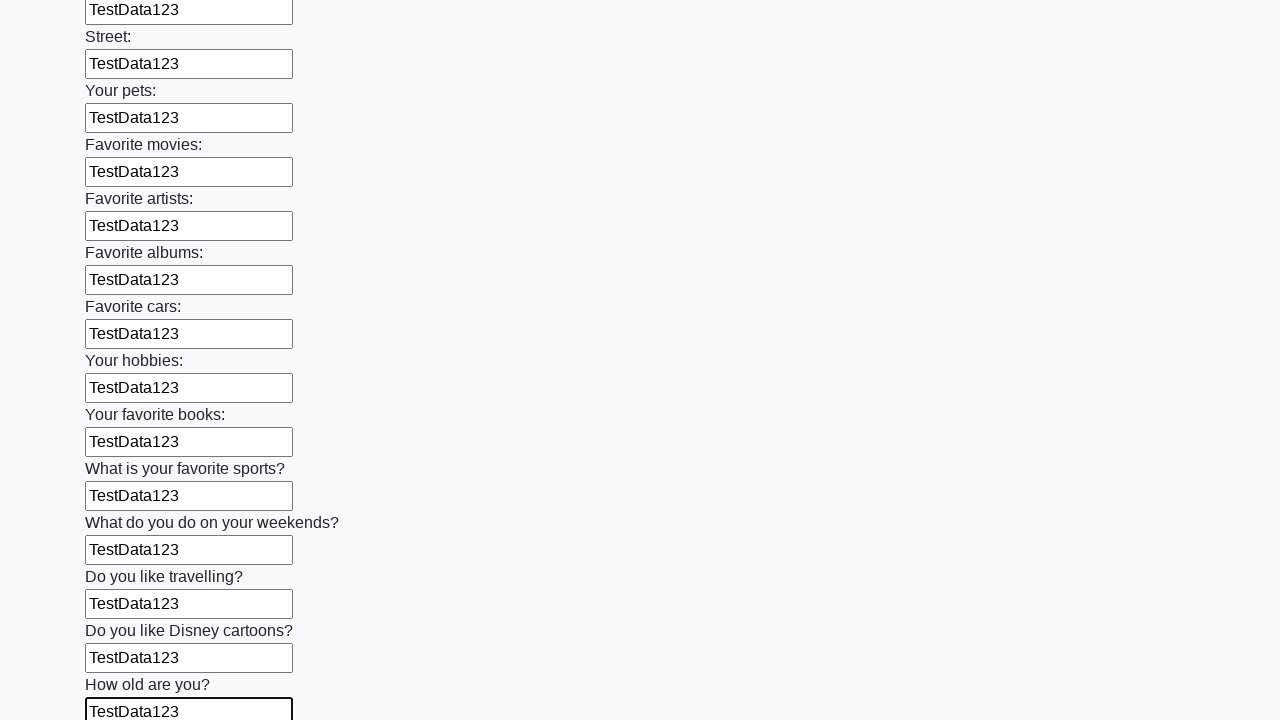

Filled a text input field with 'TestData123' on input[type="text"] >> nth=18
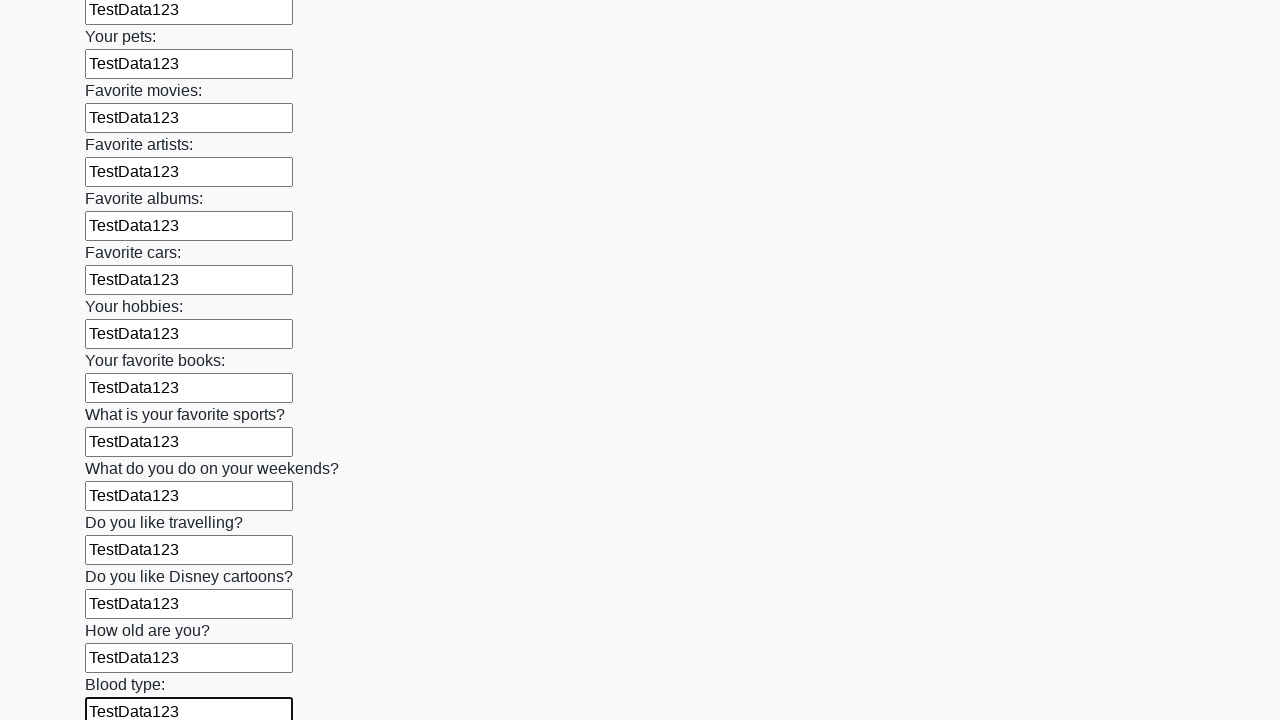

Filled a text input field with 'TestData123' on input[type="text"] >> nth=19
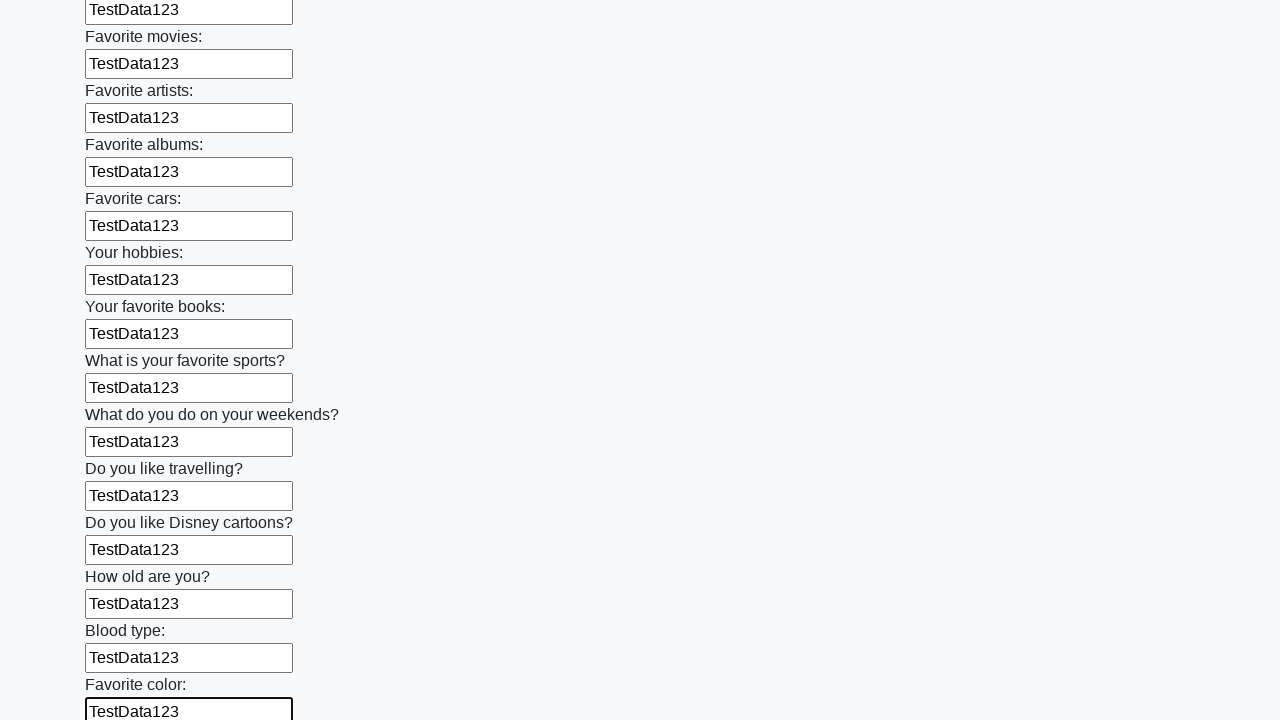

Filled a text input field with 'TestData123' on input[type="text"] >> nth=20
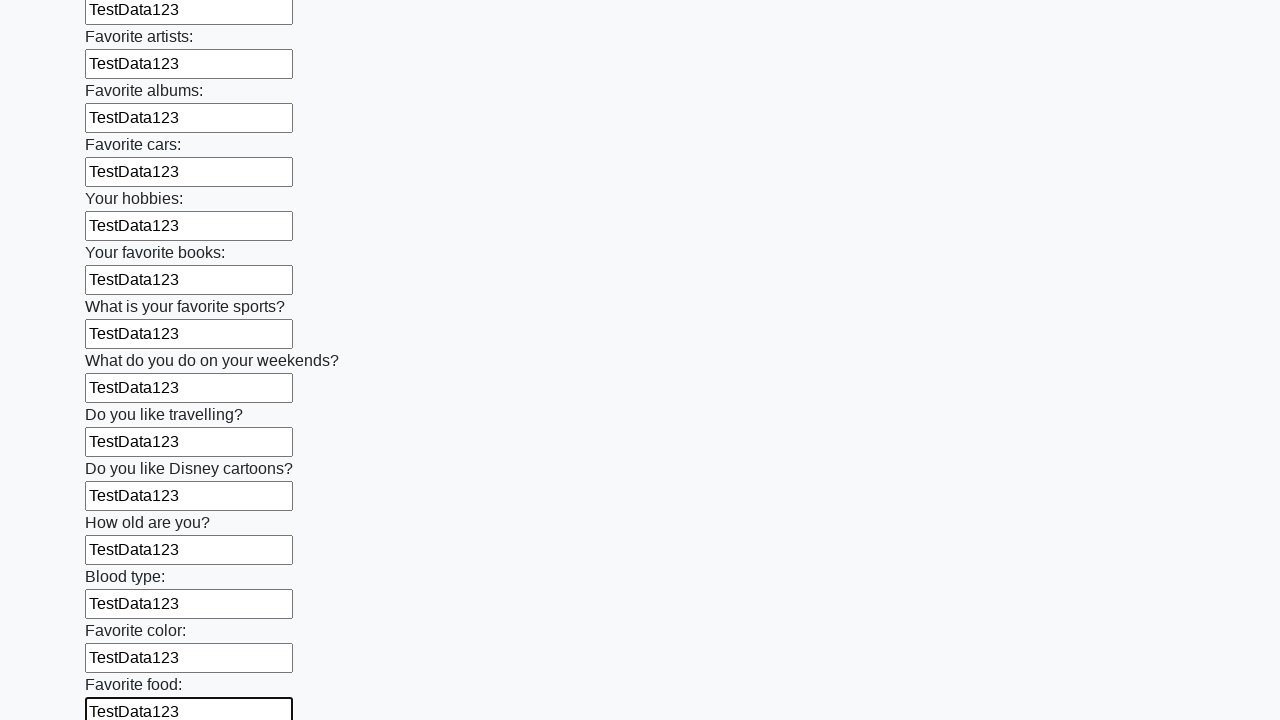

Filled a text input field with 'TestData123' on input[type="text"] >> nth=21
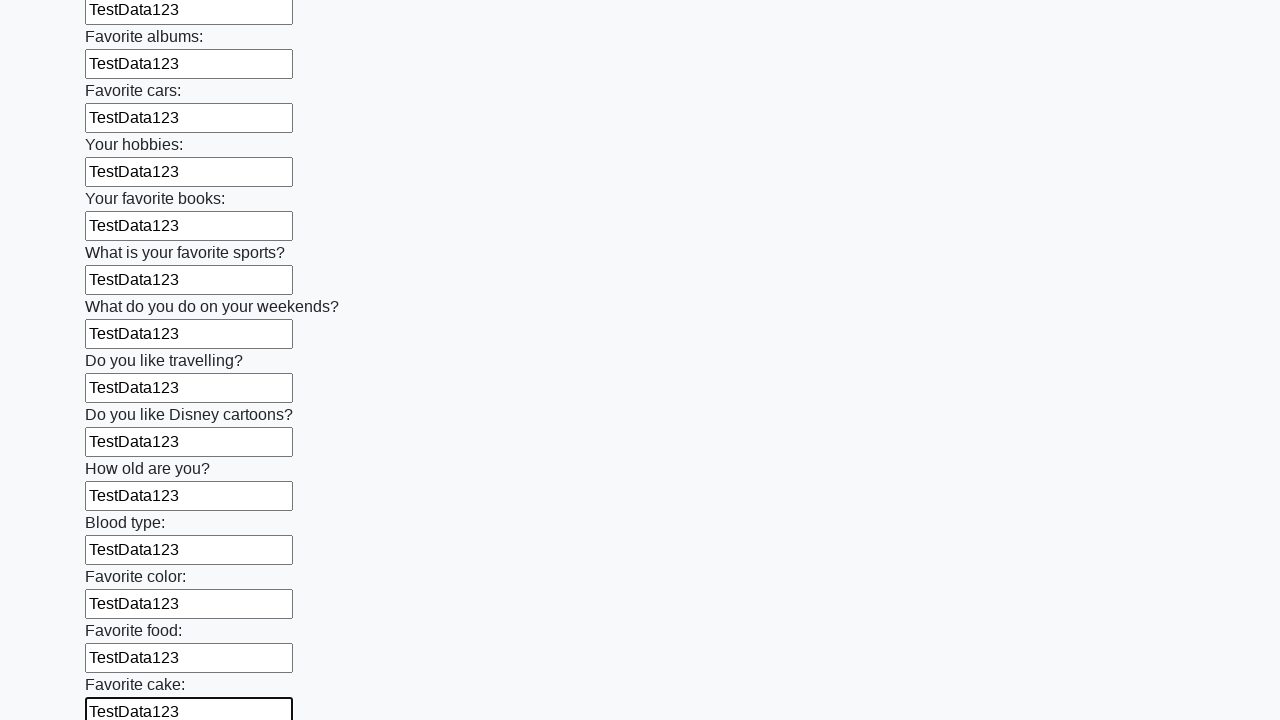

Filled a text input field with 'TestData123' on input[type="text"] >> nth=22
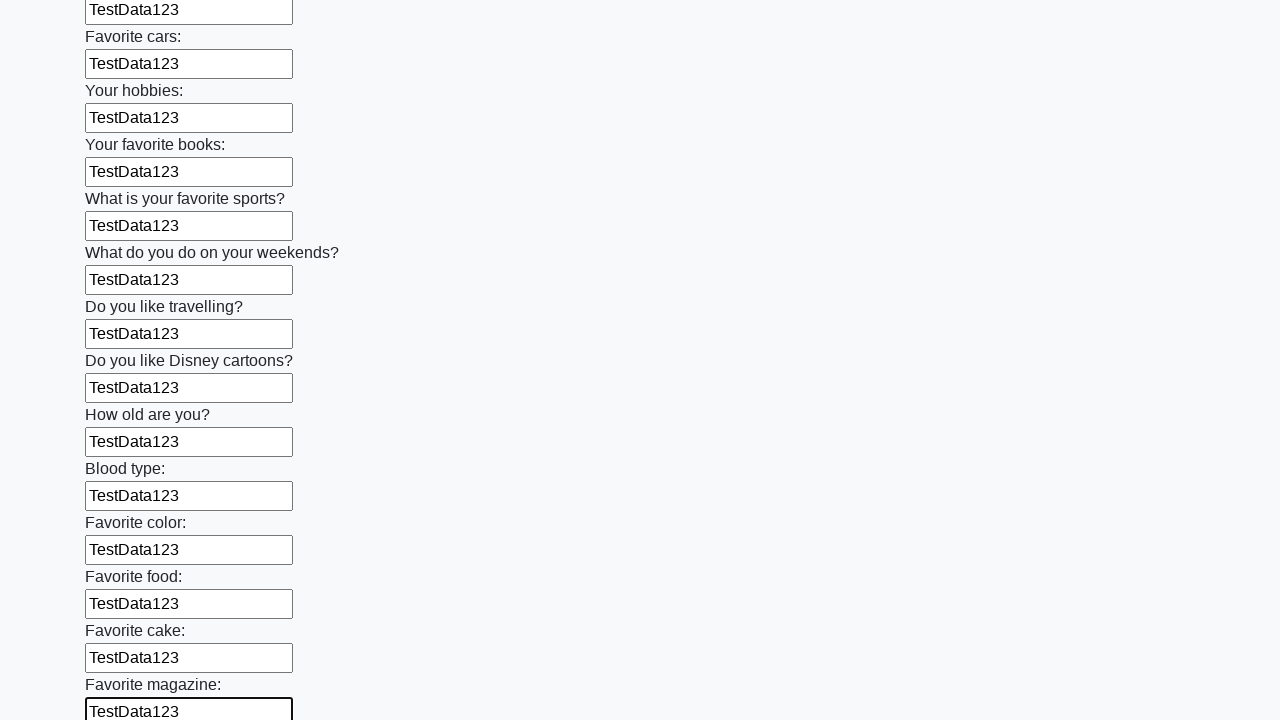

Filled a text input field with 'TestData123' on input[type="text"] >> nth=23
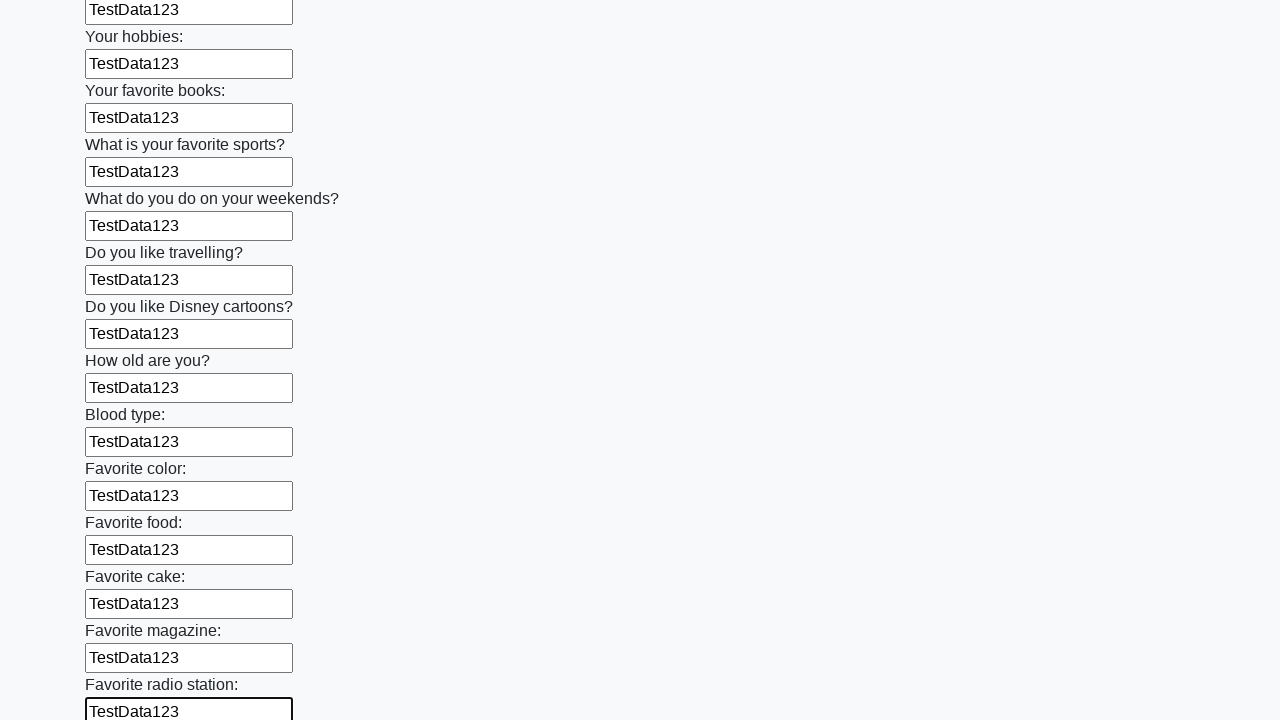

Filled a text input field with 'TestData123' on input[type="text"] >> nth=24
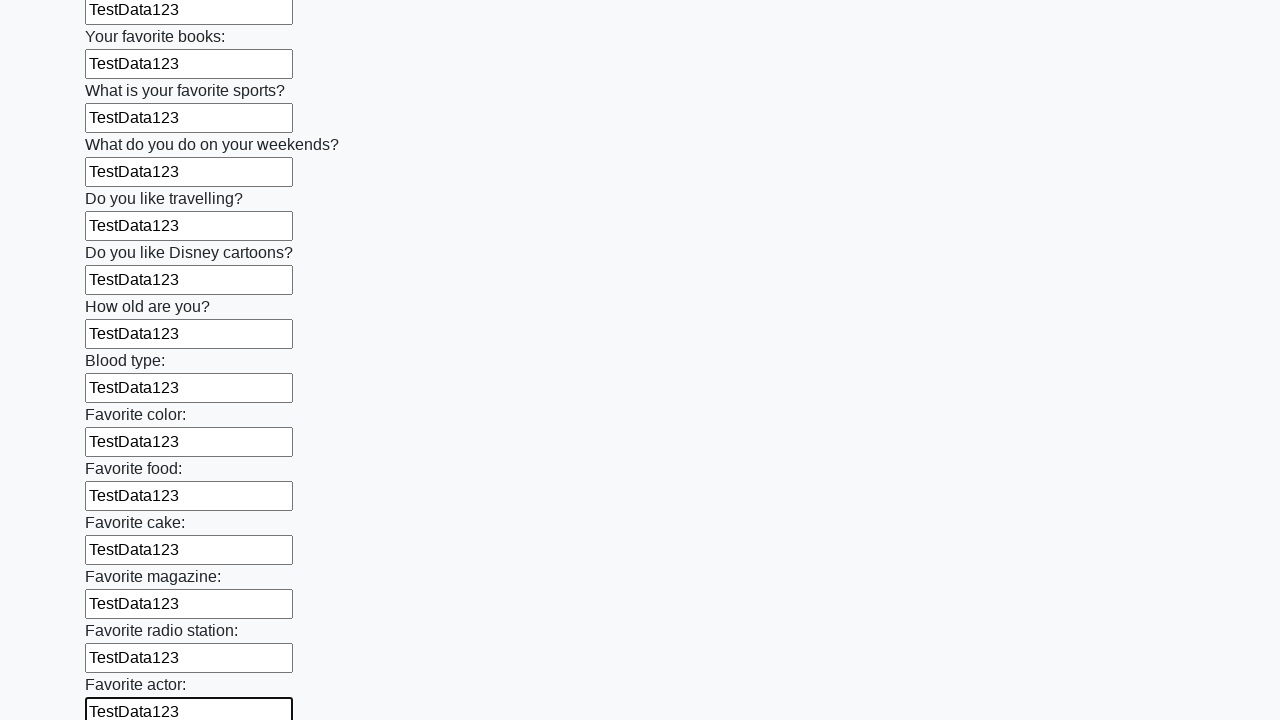

Filled a text input field with 'TestData123' on input[type="text"] >> nth=25
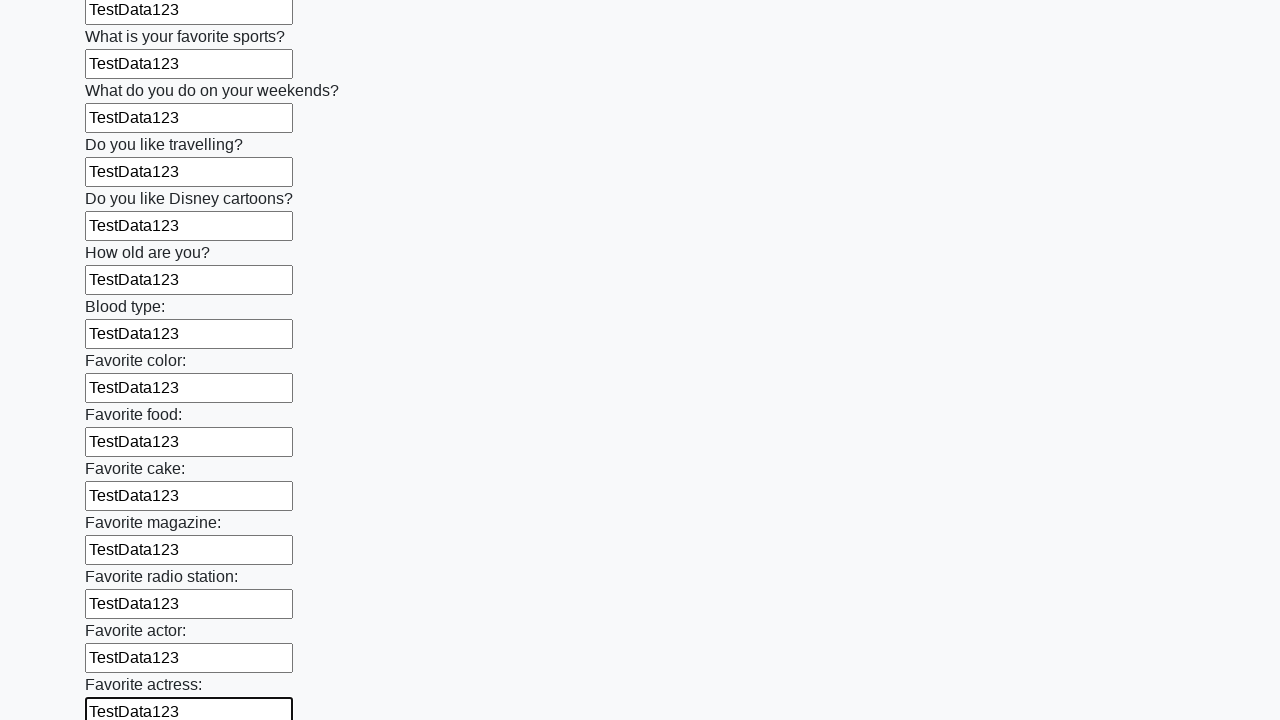

Filled a text input field with 'TestData123' on input[type="text"] >> nth=26
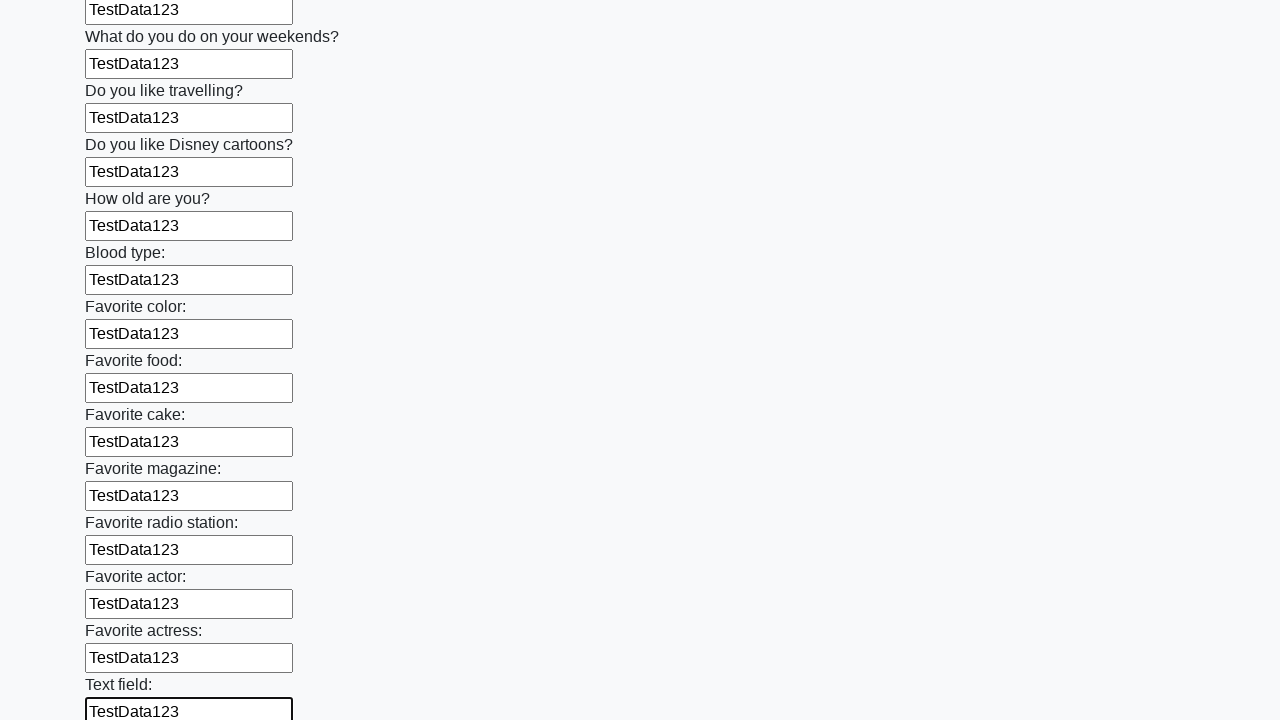

Filled a text input field with 'TestData123' on input[type="text"] >> nth=27
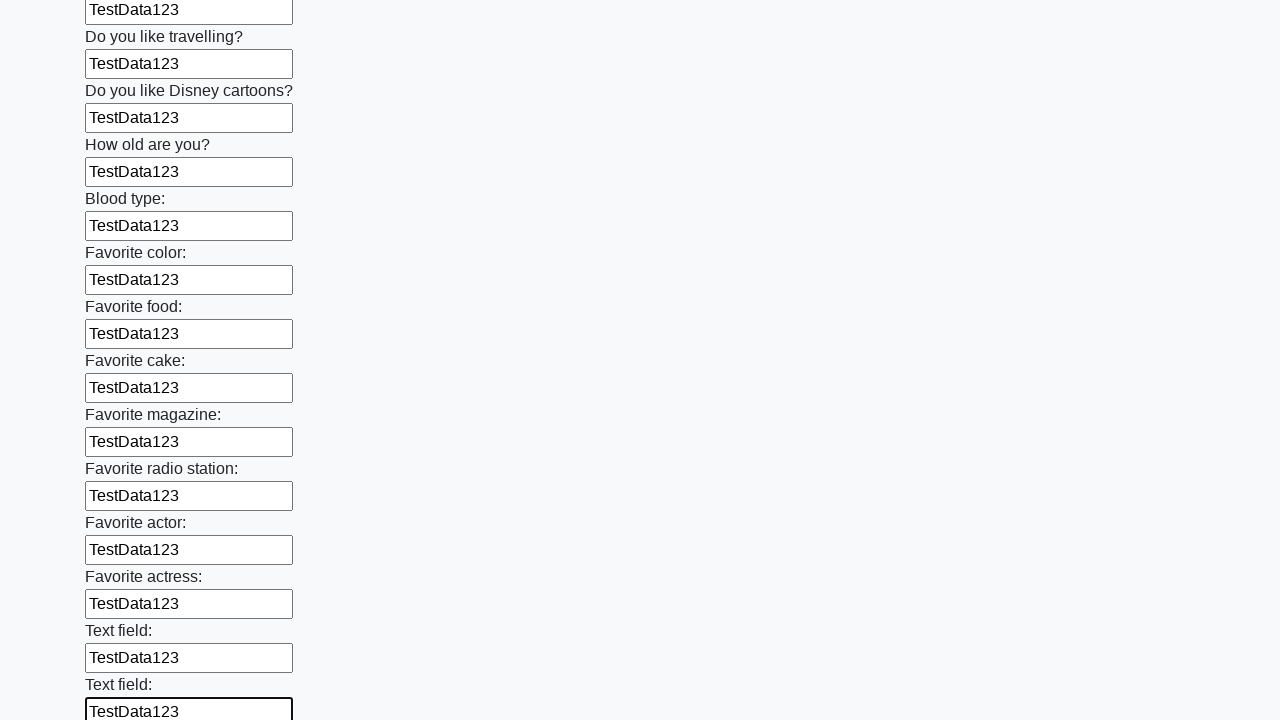

Filled a text input field with 'TestData123' on input[type="text"] >> nth=28
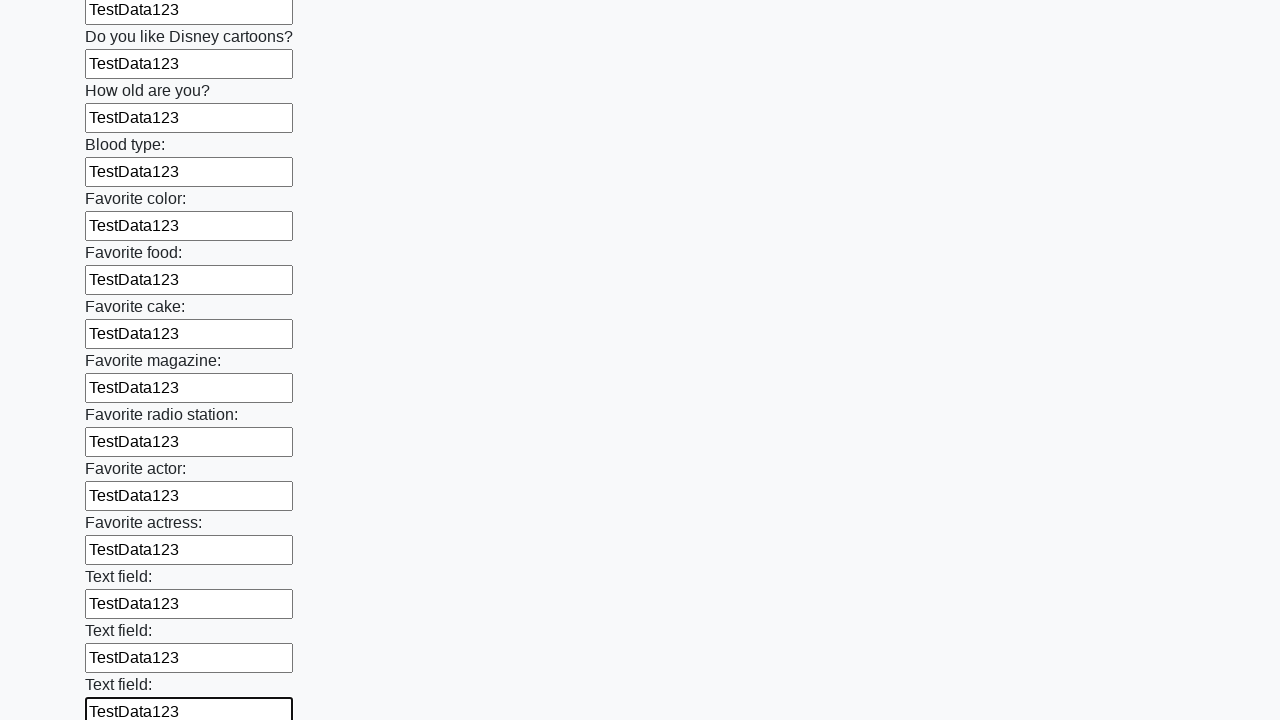

Filled a text input field with 'TestData123' on input[type="text"] >> nth=29
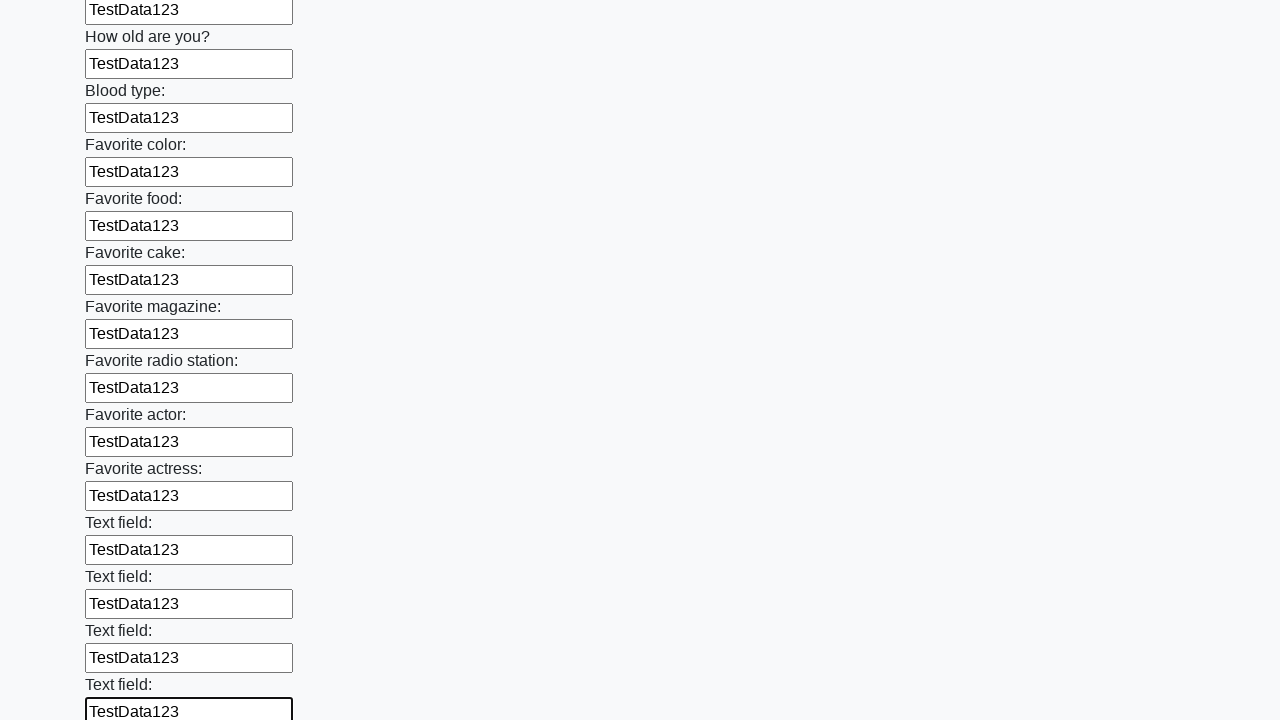

Filled a text input field with 'TestData123' on input[type="text"] >> nth=30
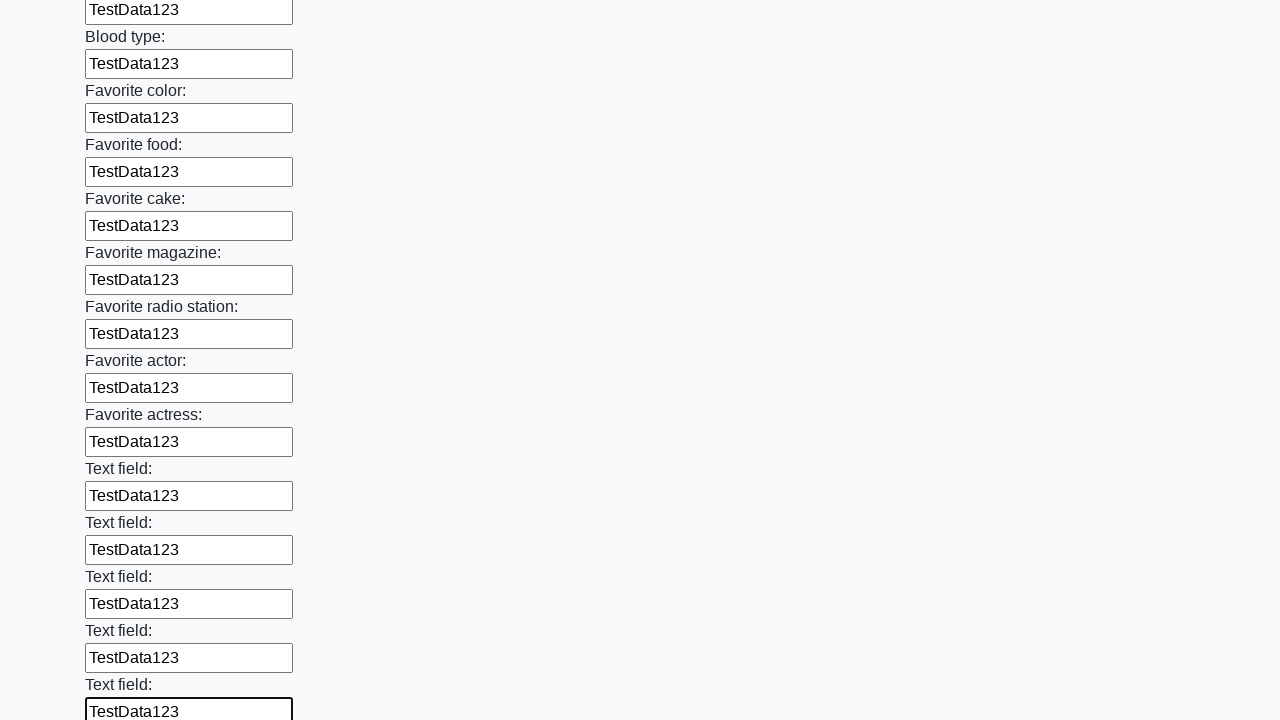

Filled a text input field with 'TestData123' on input[type="text"] >> nth=31
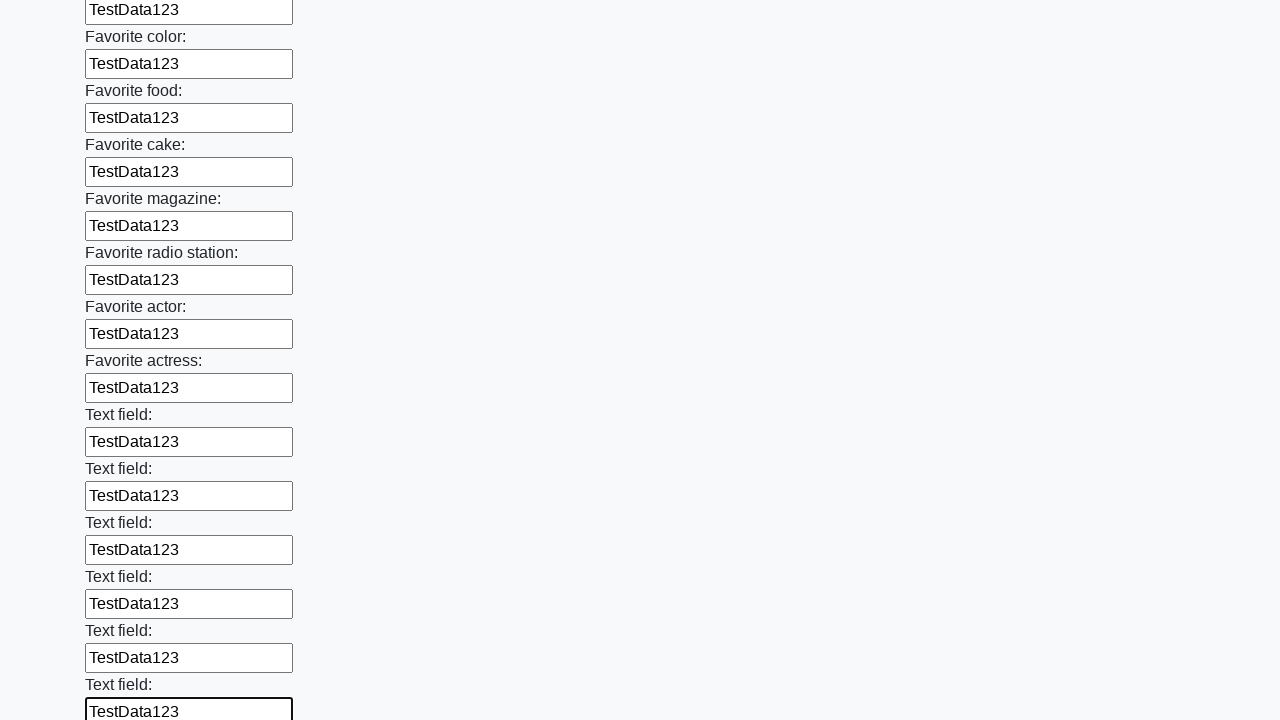

Filled a text input field with 'TestData123' on input[type="text"] >> nth=32
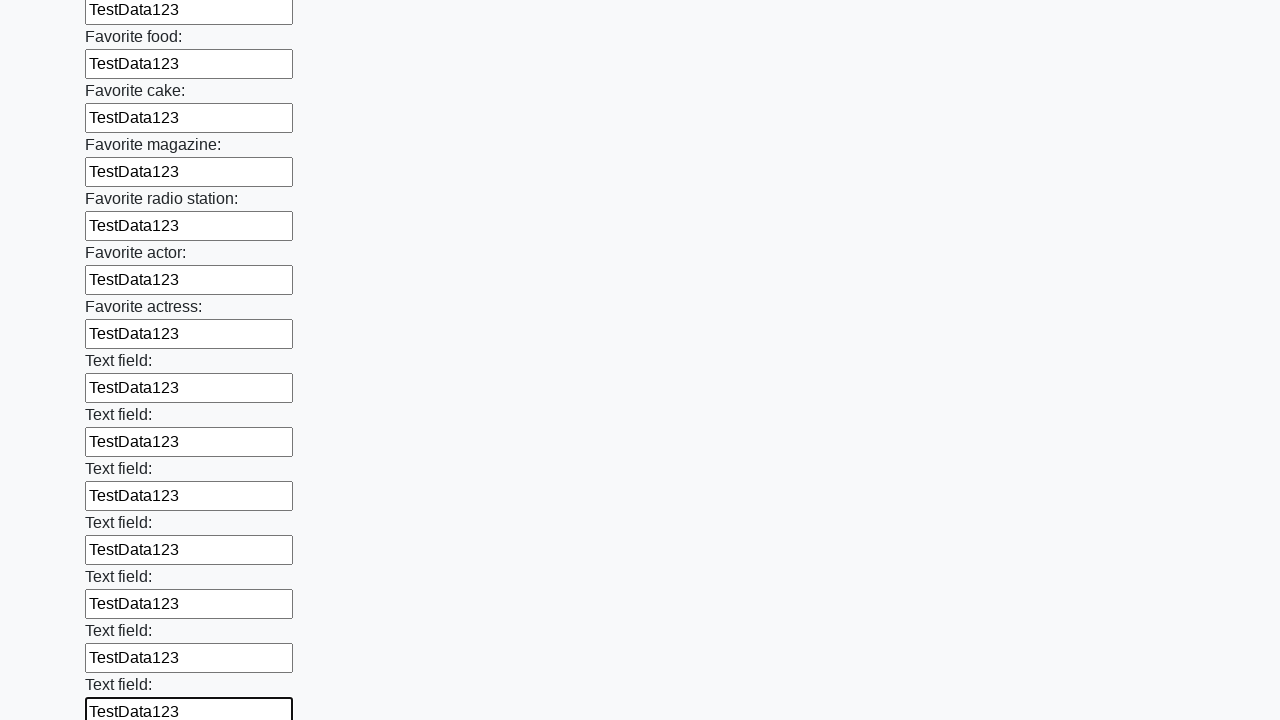

Filled a text input field with 'TestData123' on input[type="text"] >> nth=33
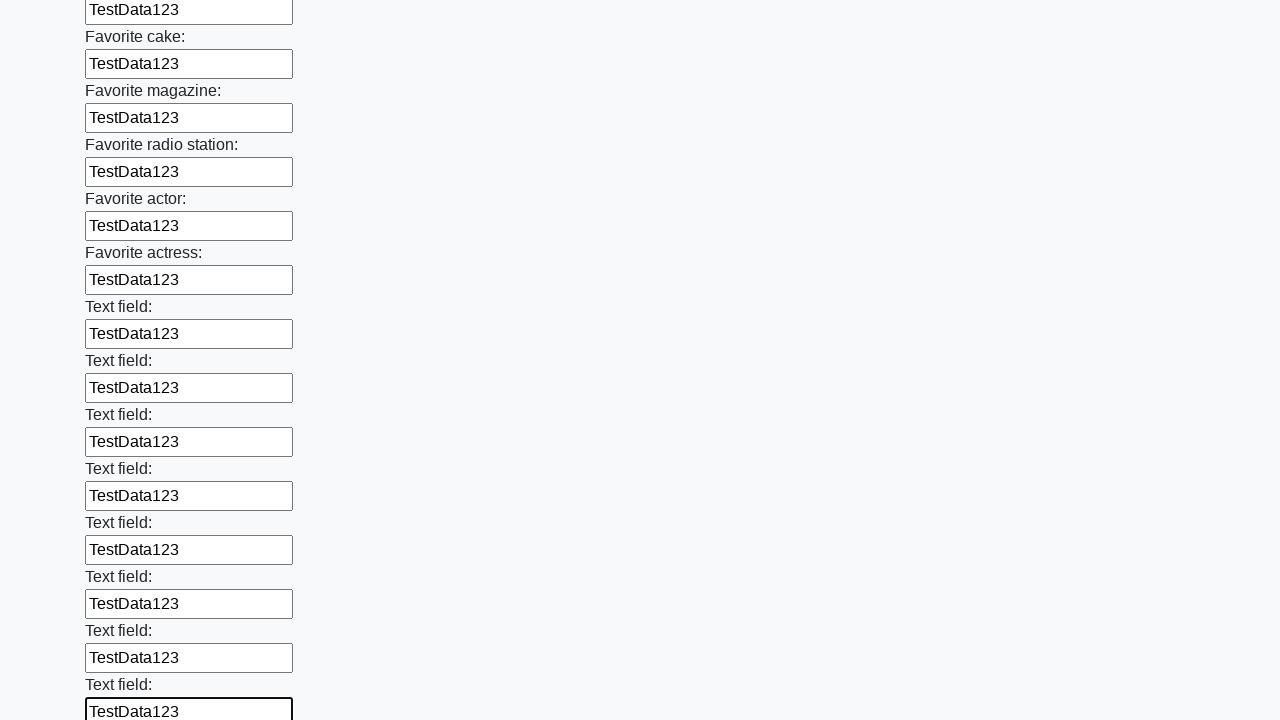

Filled a text input field with 'TestData123' on input[type="text"] >> nth=34
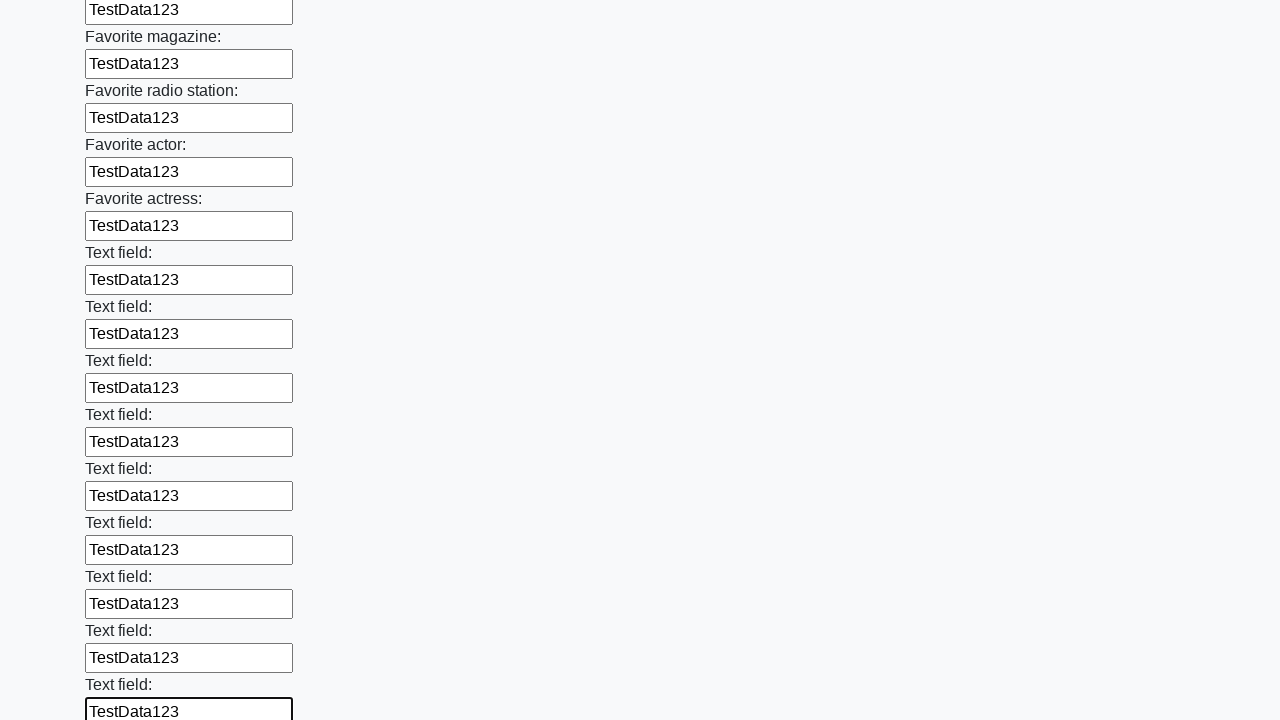

Filled a text input field with 'TestData123' on input[type="text"] >> nth=35
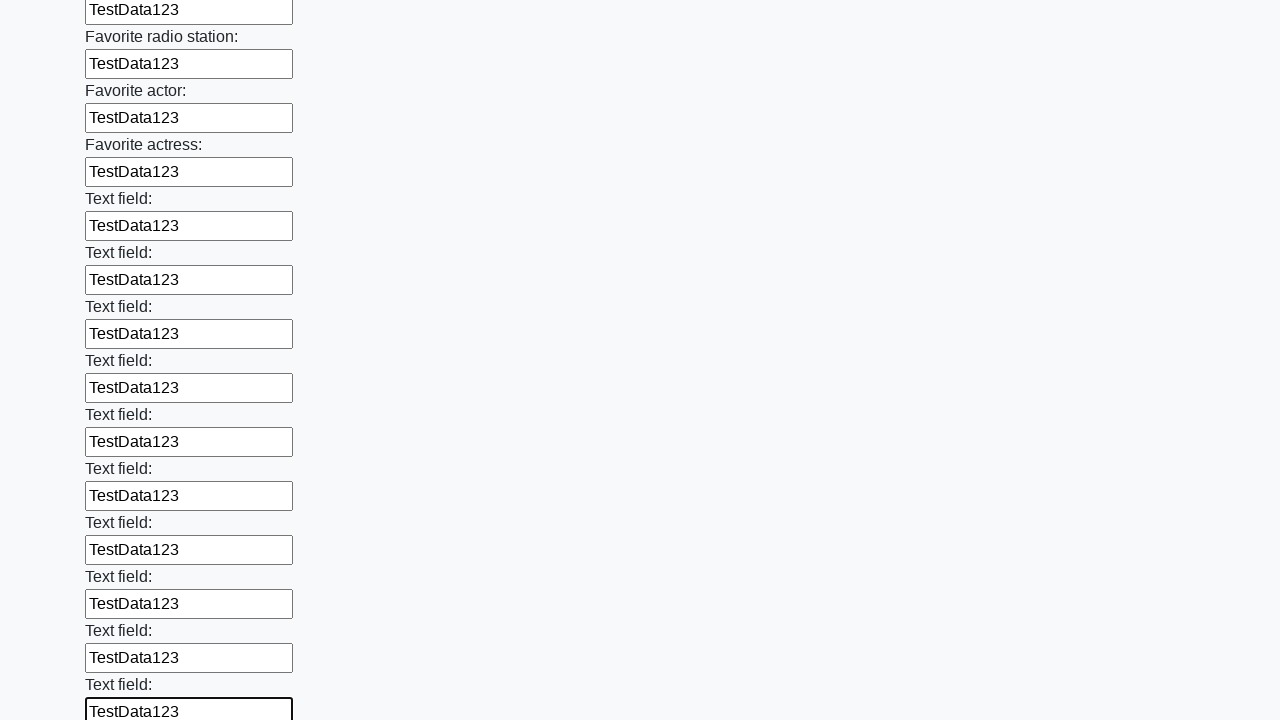

Filled a text input field with 'TestData123' on input[type="text"] >> nth=36
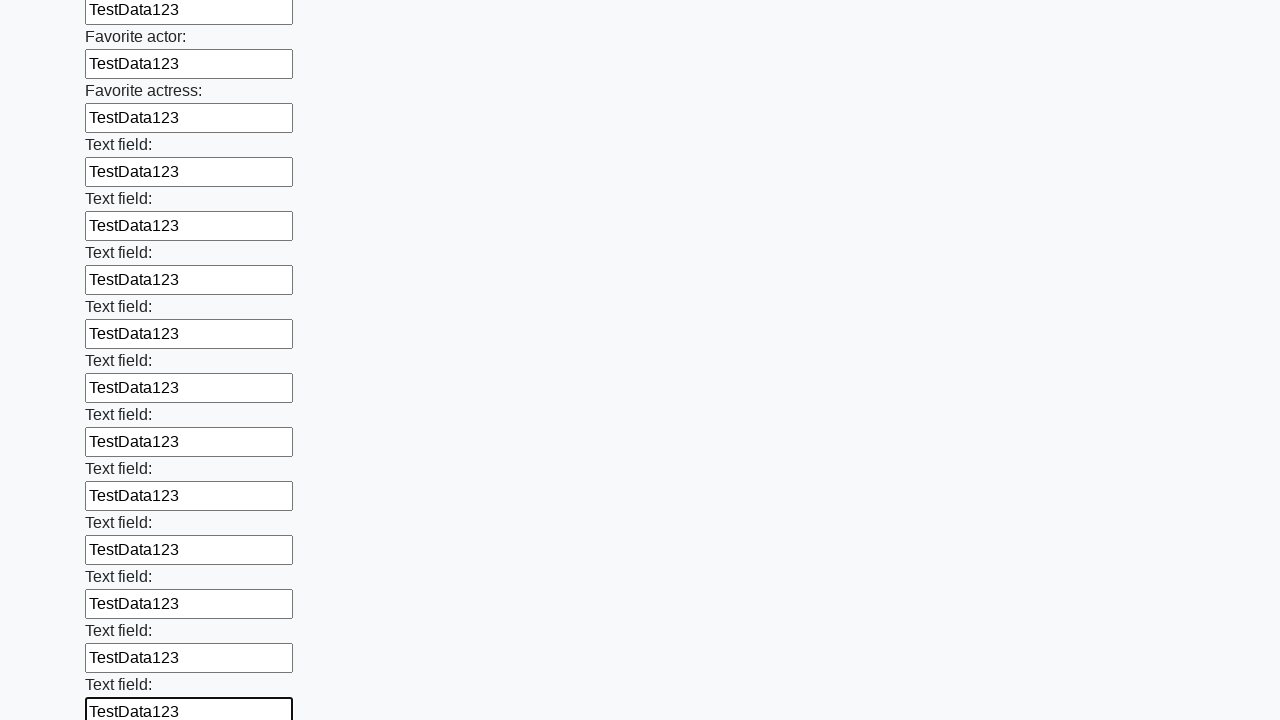

Filled a text input field with 'TestData123' on input[type="text"] >> nth=37
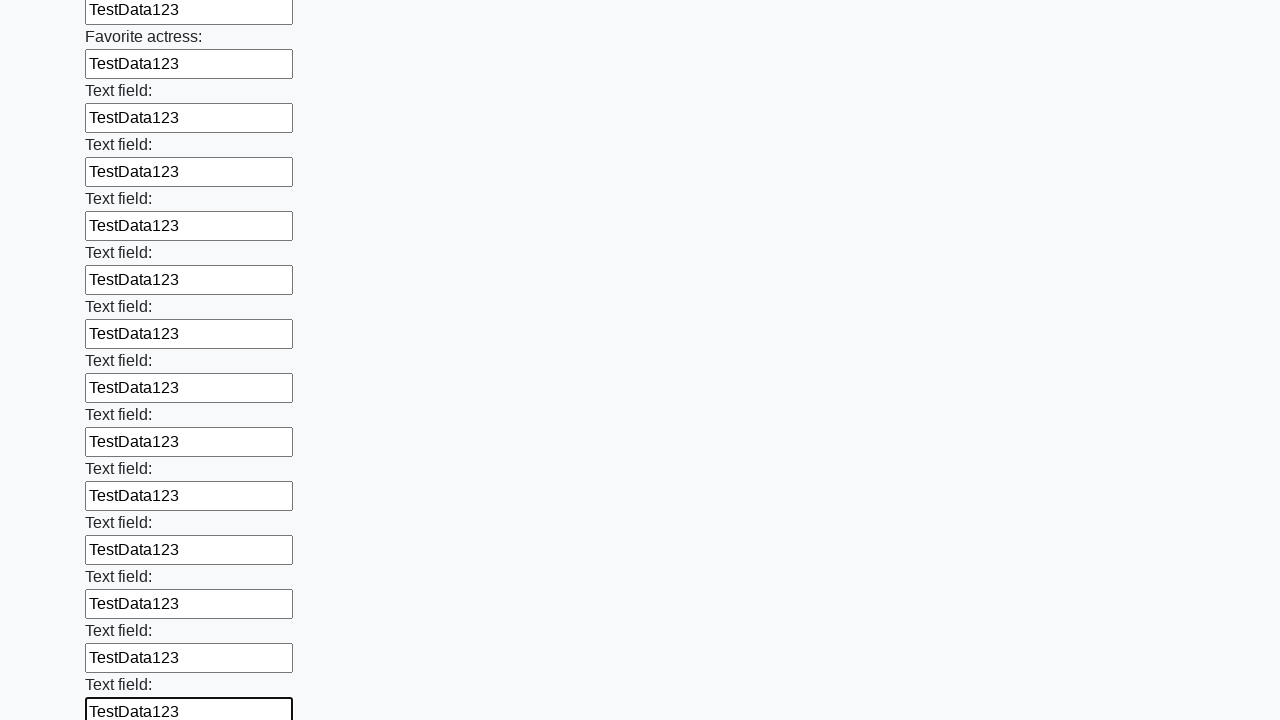

Filled a text input field with 'TestData123' on input[type="text"] >> nth=38
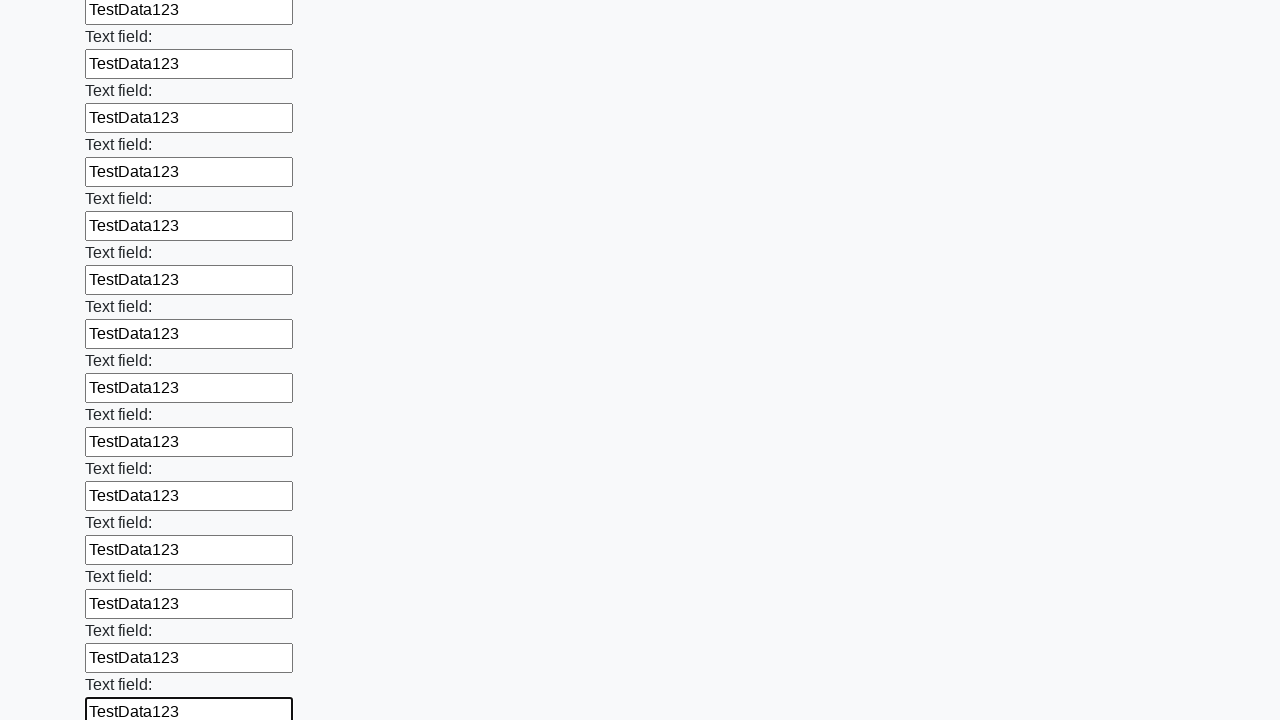

Filled a text input field with 'TestData123' on input[type="text"] >> nth=39
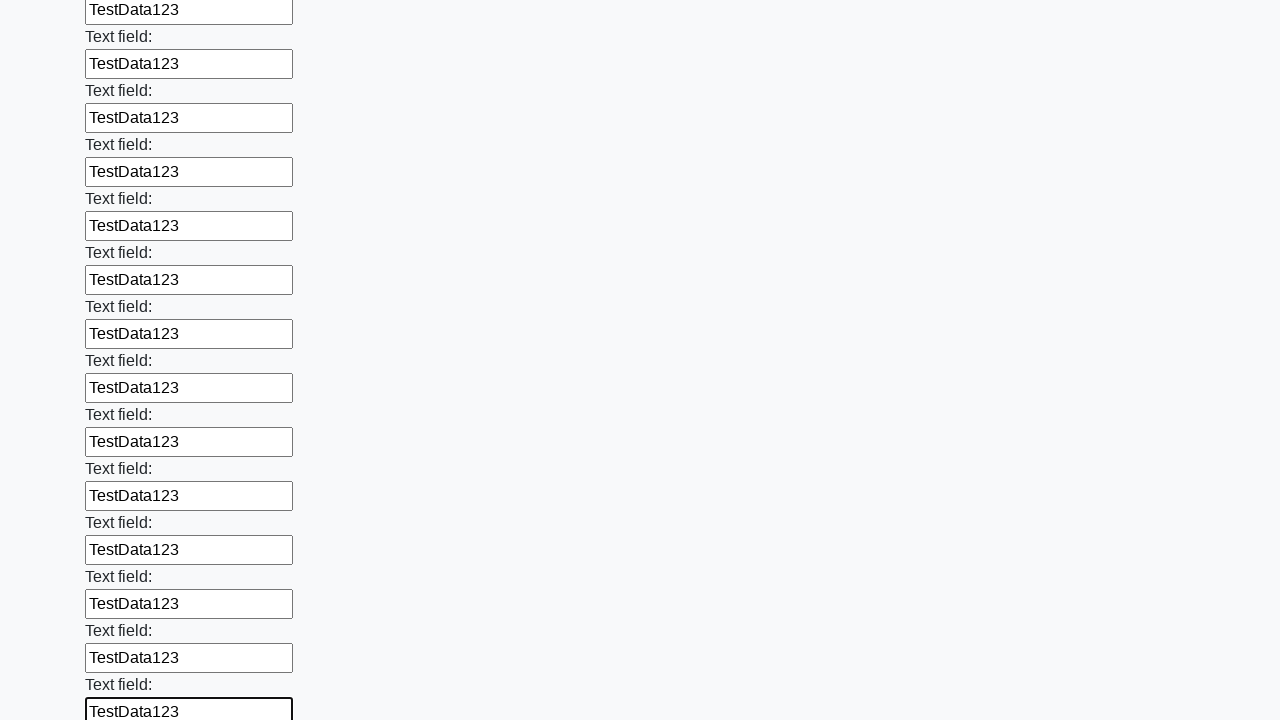

Filled a text input field with 'TestData123' on input[type="text"] >> nth=40
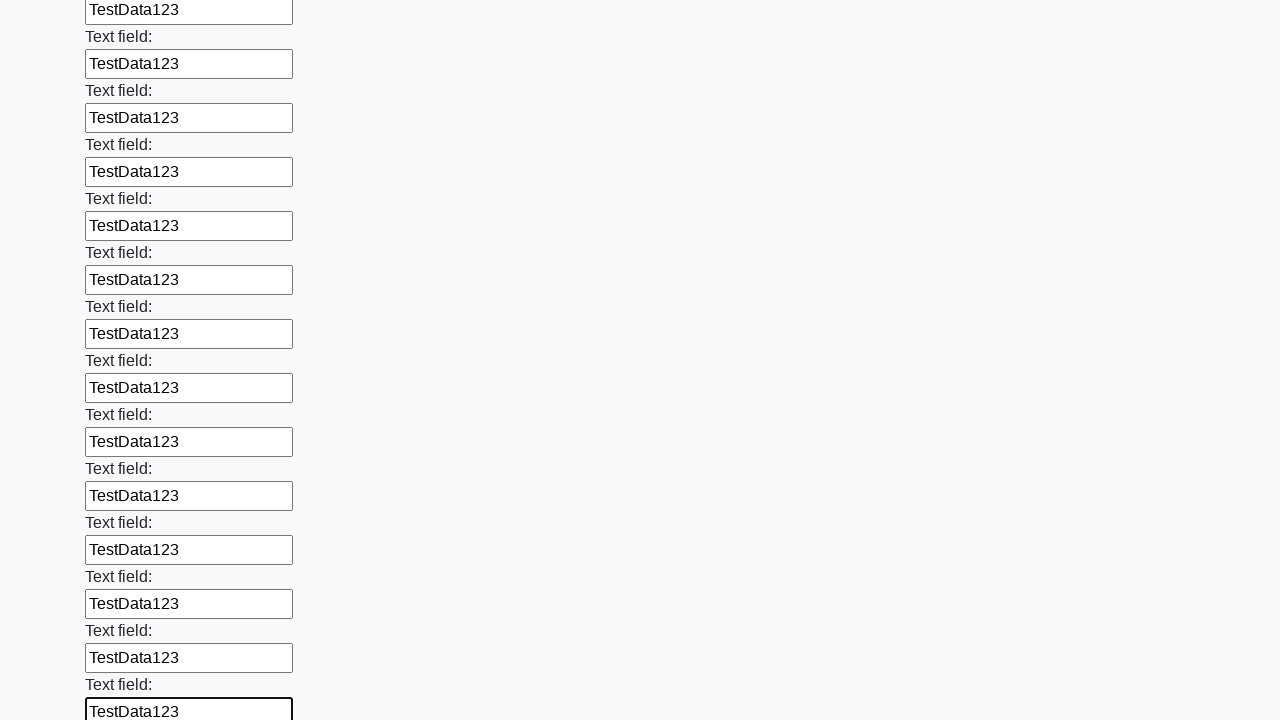

Filled a text input field with 'TestData123' on input[type="text"] >> nth=41
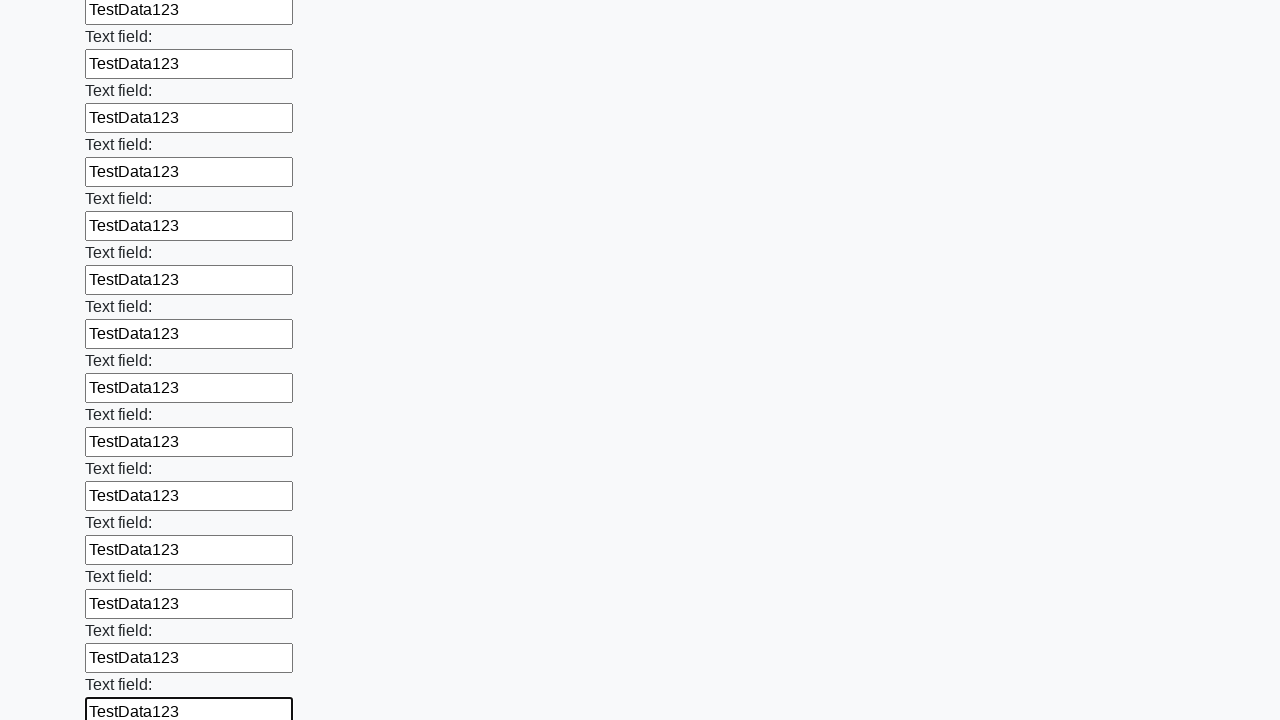

Filled a text input field with 'TestData123' on input[type="text"] >> nth=42
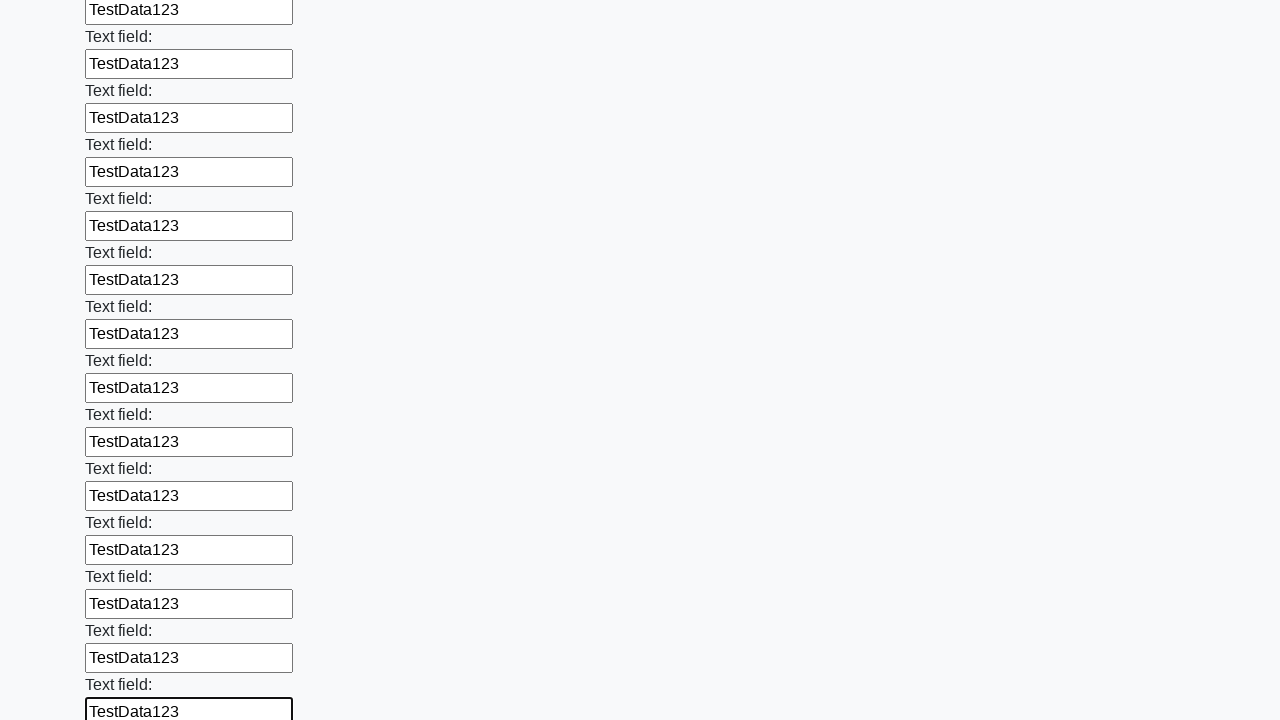

Filled a text input field with 'TestData123' on input[type="text"] >> nth=43
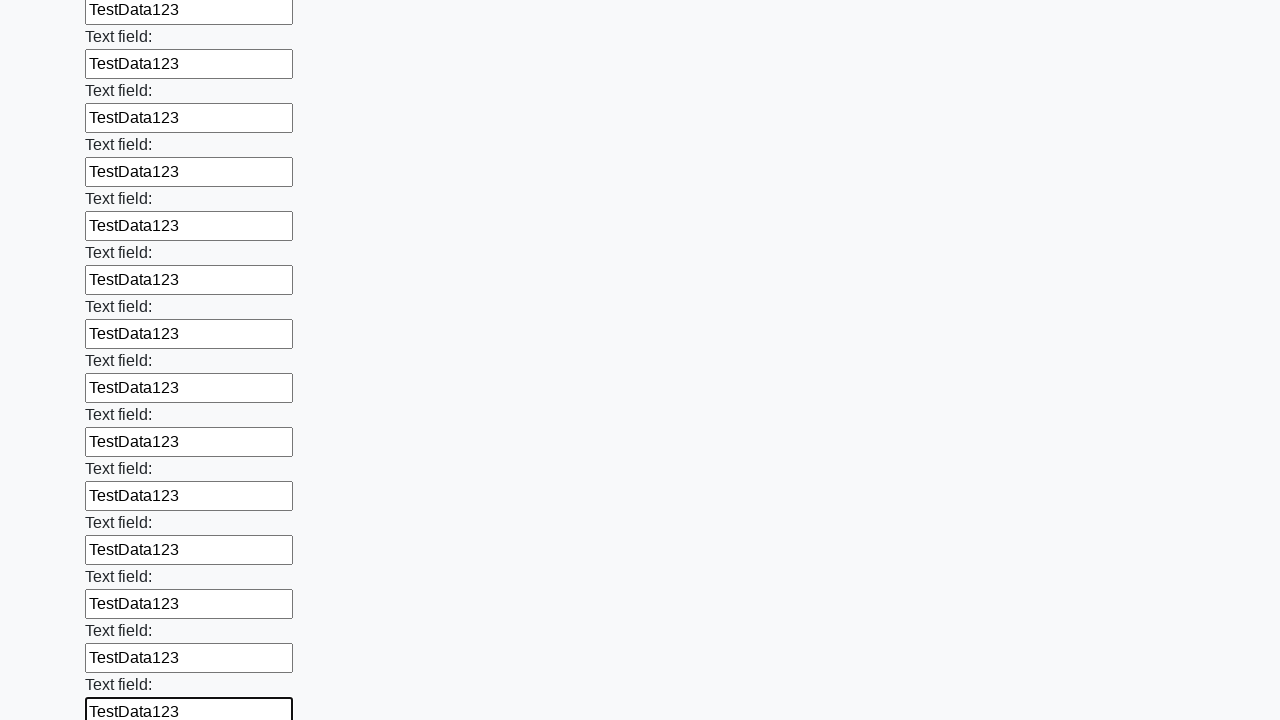

Filled a text input field with 'TestData123' on input[type="text"] >> nth=44
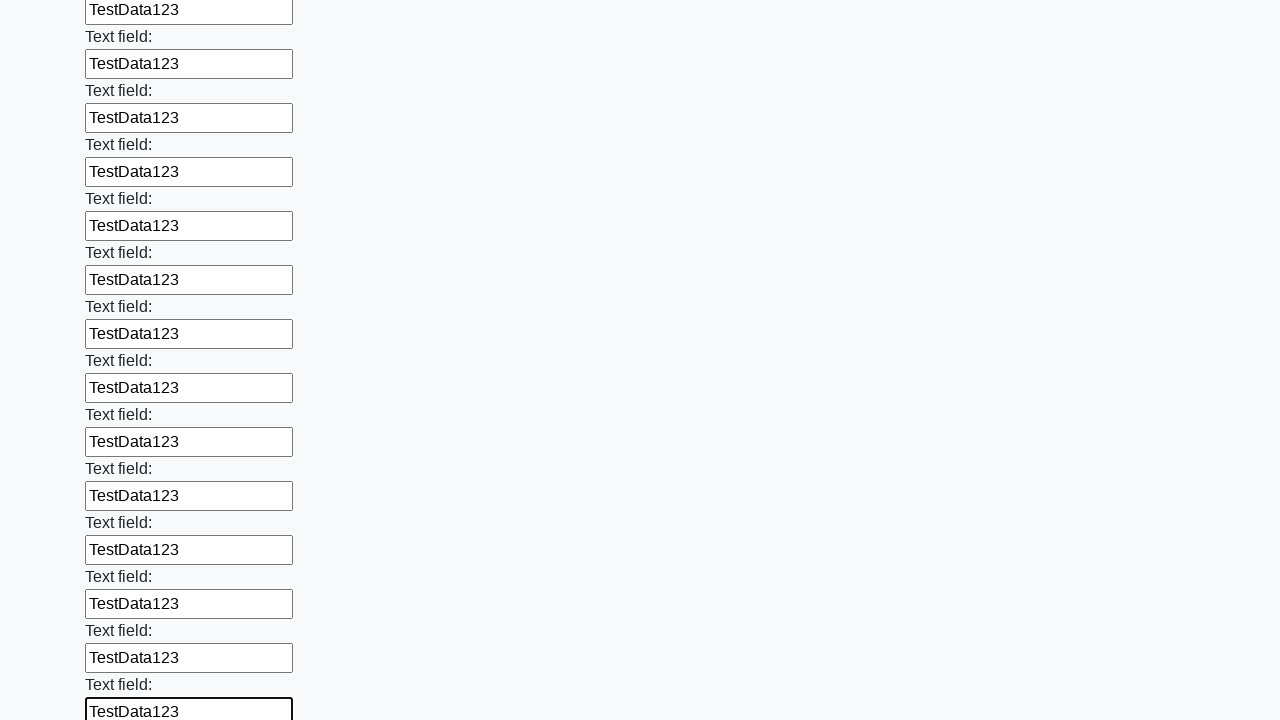

Filled a text input field with 'TestData123' on input[type="text"] >> nth=45
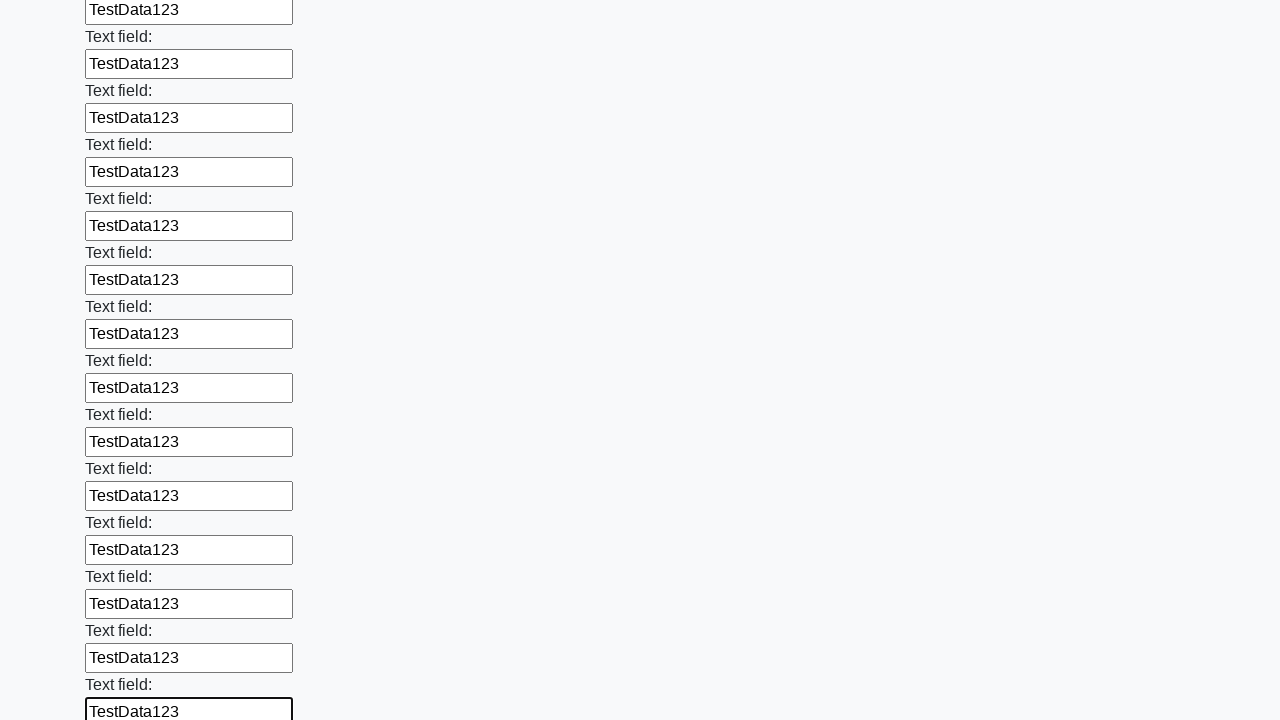

Filled a text input field with 'TestData123' on input[type="text"] >> nth=46
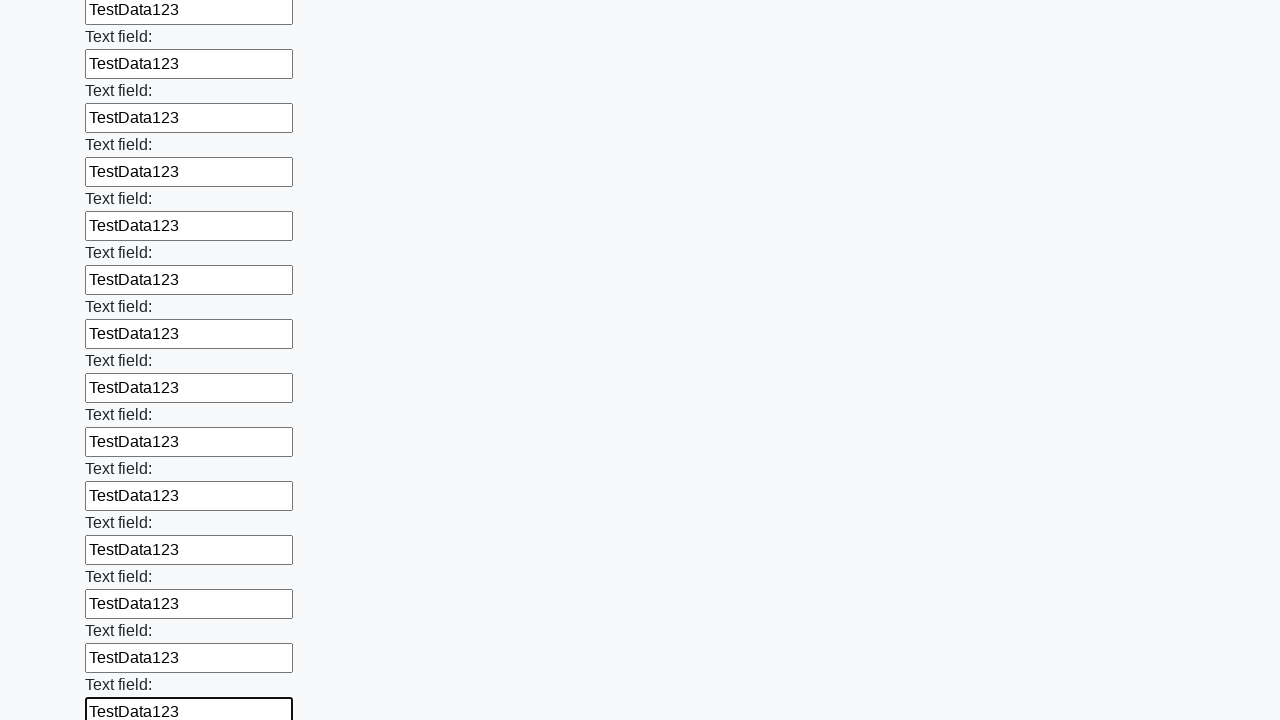

Filled a text input field with 'TestData123' on input[type="text"] >> nth=47
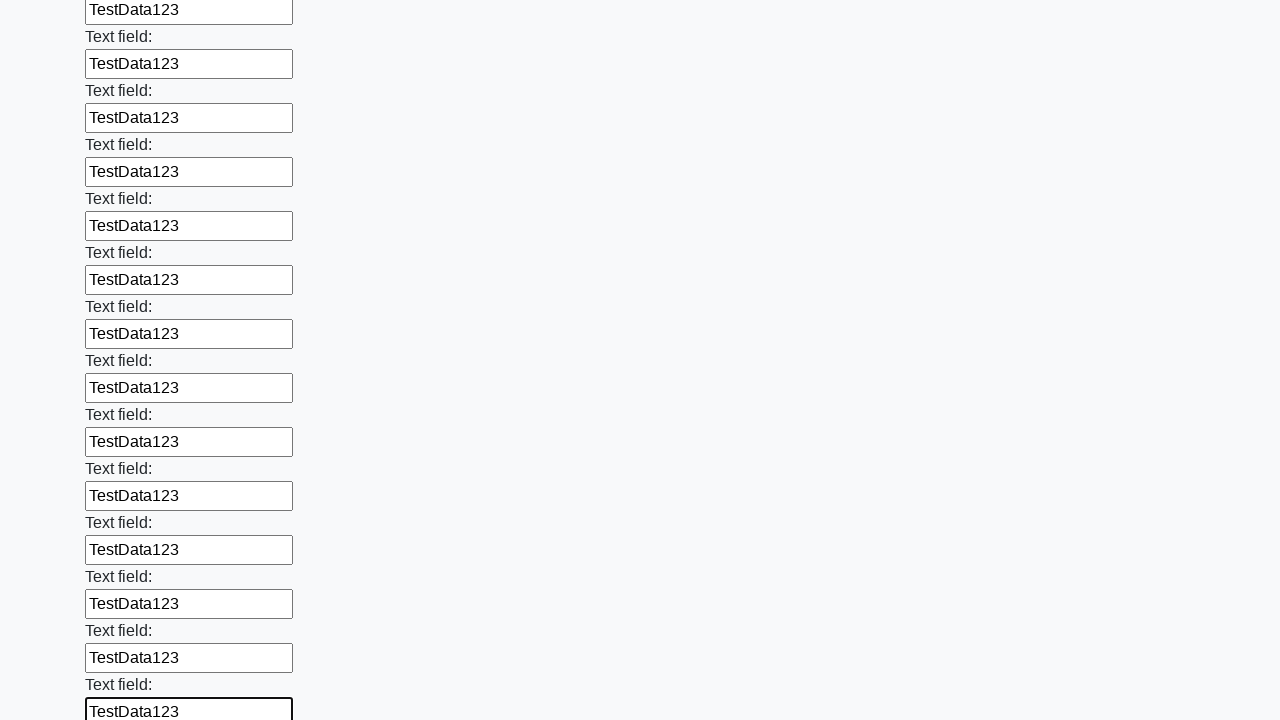

Filled a text input field with 'TestData123' on input[type="text"] >> nth=48
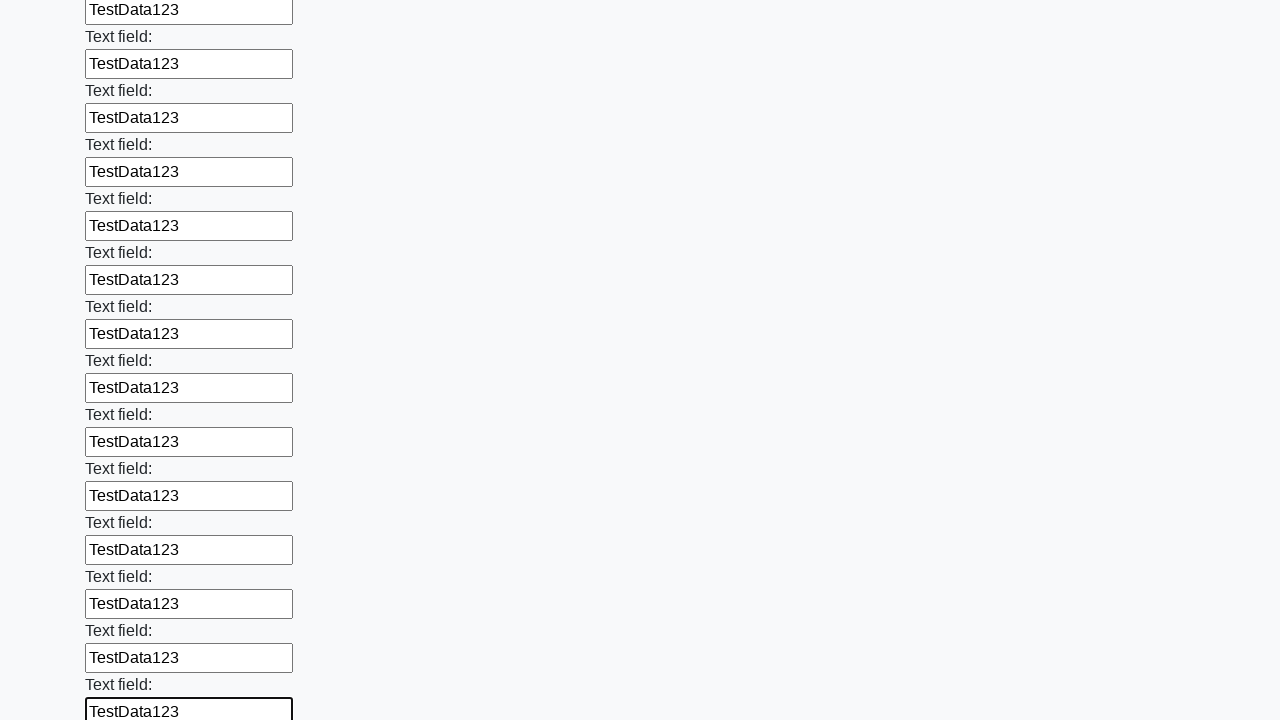

Filled a text input field with 'TestData123' on input[type="text"] >> nth=49
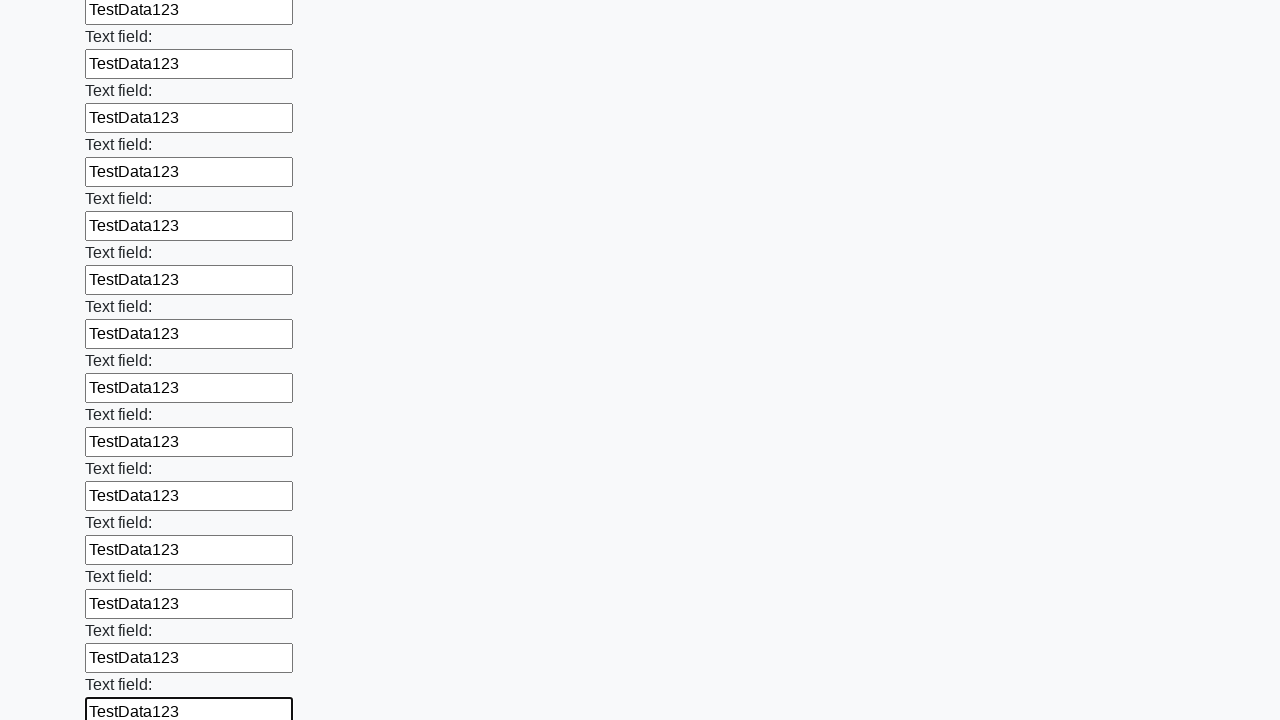

Filled a text input field with 'TestData123' on input[type="text"] >> nth=50
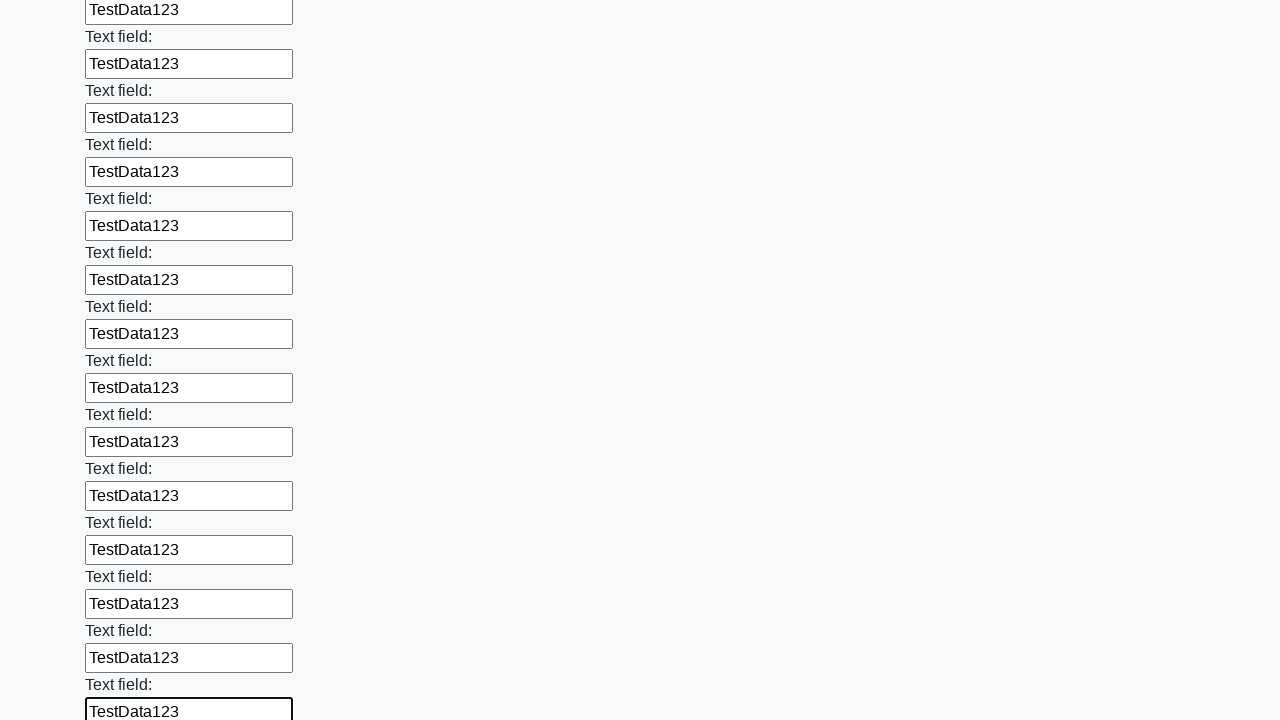

Filled a text input field with 'TestData123' on input[type="text"] >> nth=51
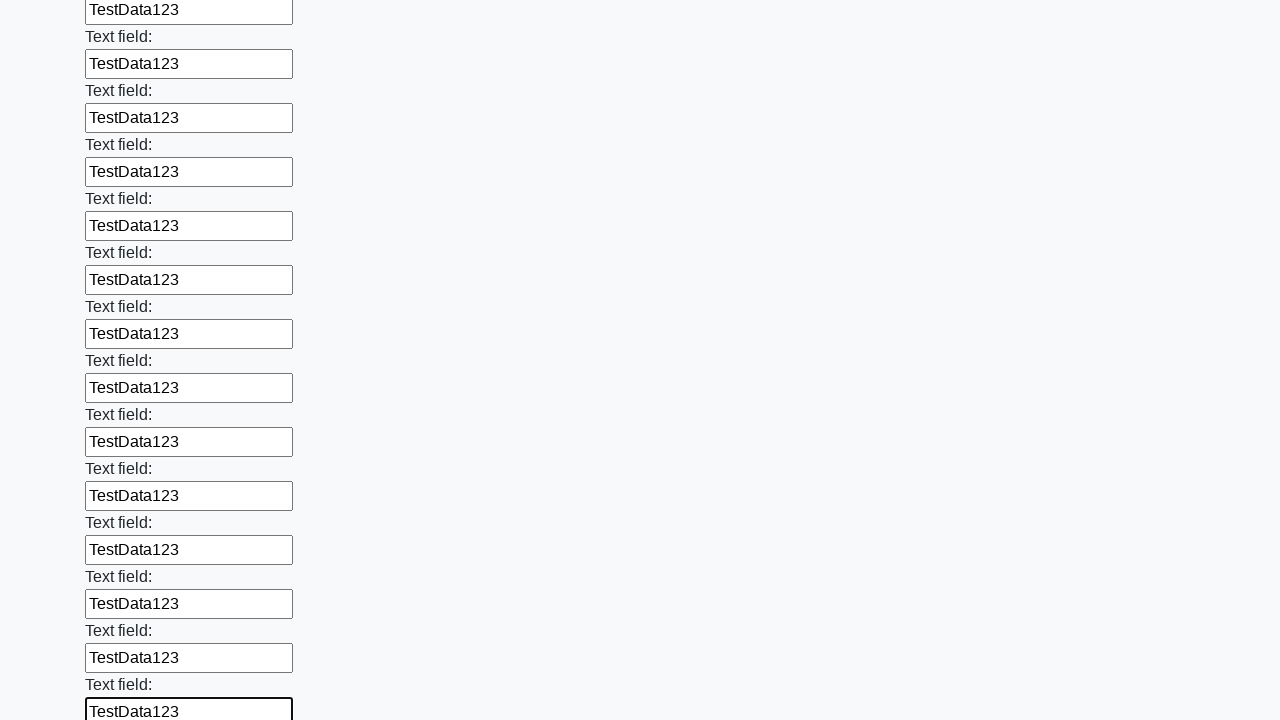

Filled a text input field with 'TestData123' on input[type="text"] >> nth=52
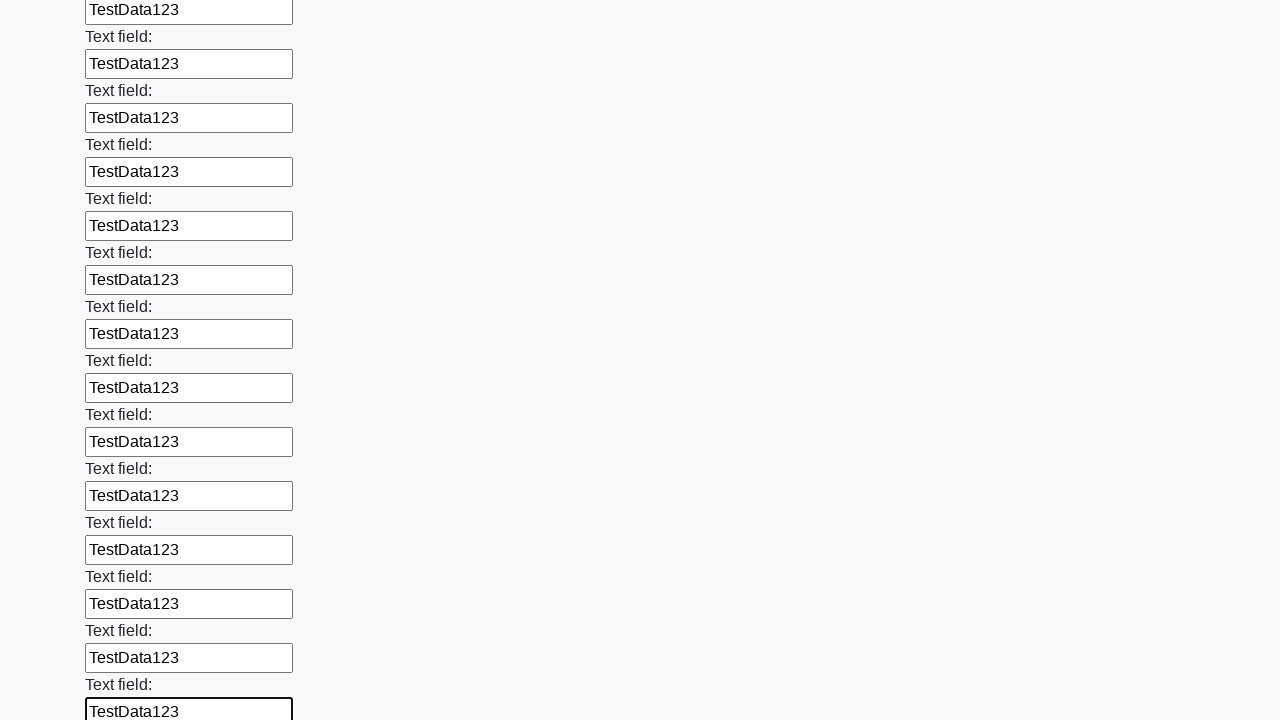

Filled a text input field with 'TestData123' on input[type="text"] >> nth=53
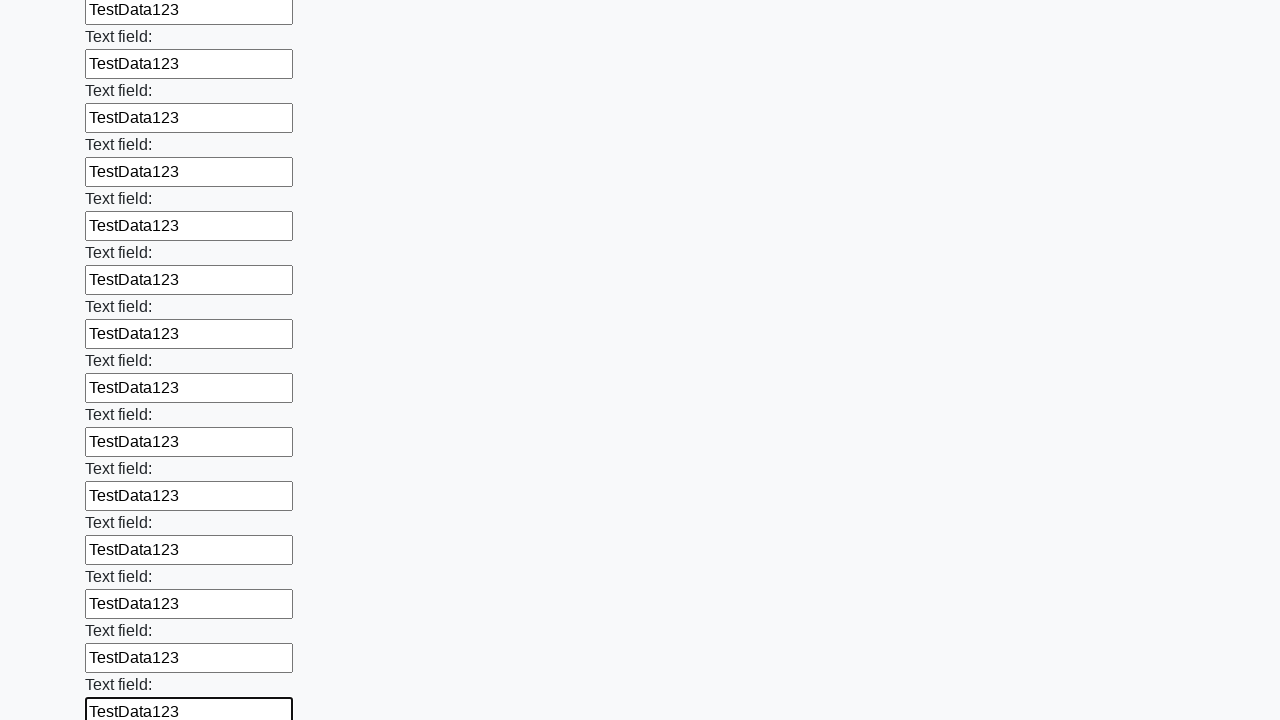

Filled a text input field with 'TestData123' on input[type="text"] >> nth=54
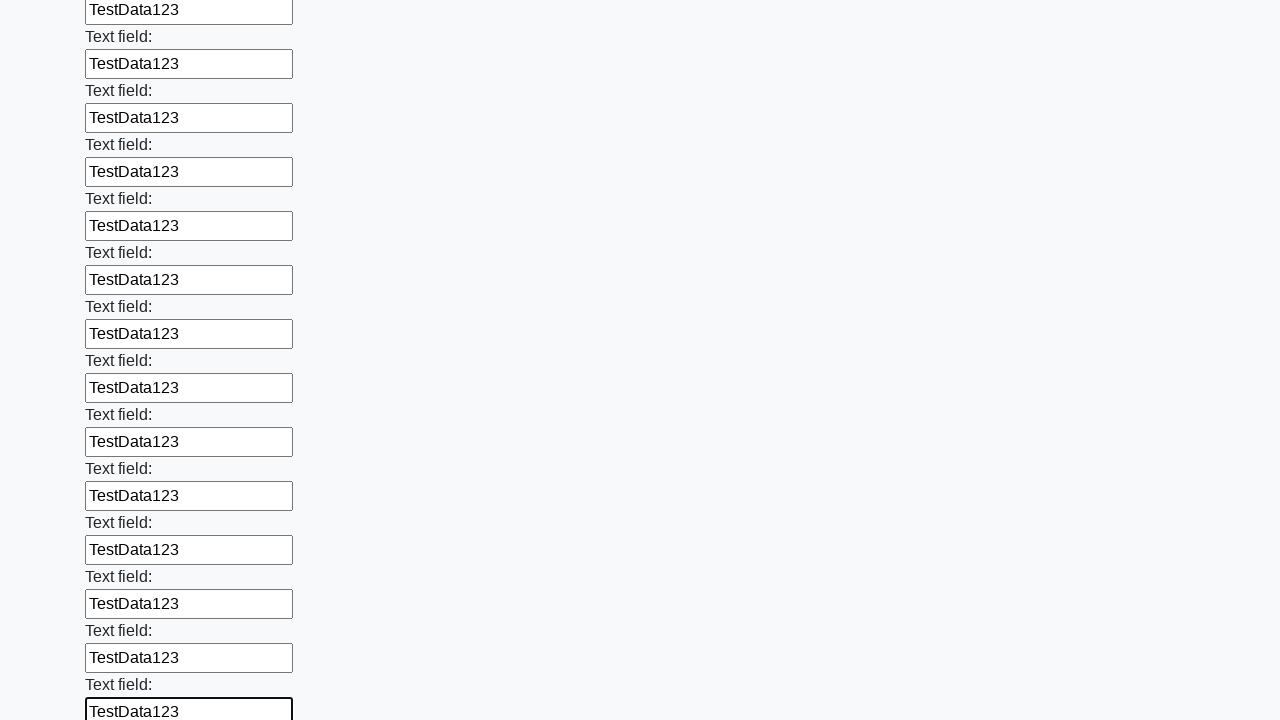

Filled a text input field with 'TestData123' on input[type="text"] >> nth=55
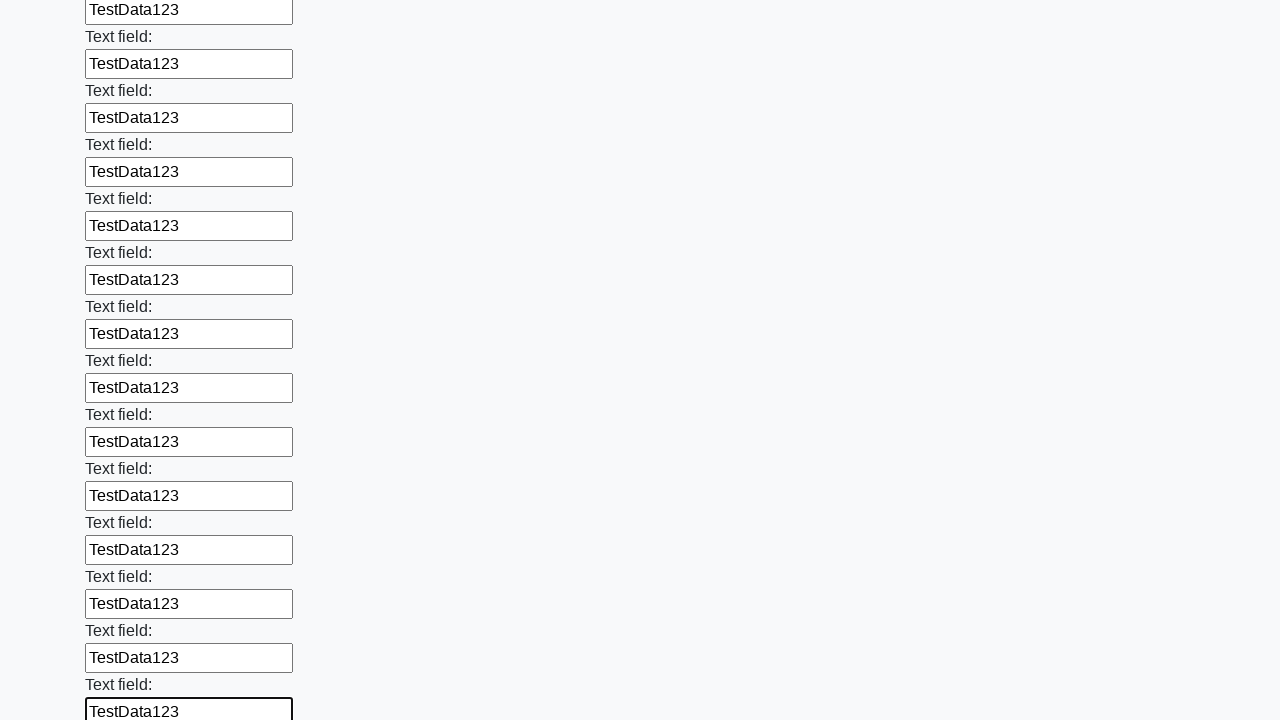

Filled a text input field with 'TestData123' on input[type="text"] >> nth=56
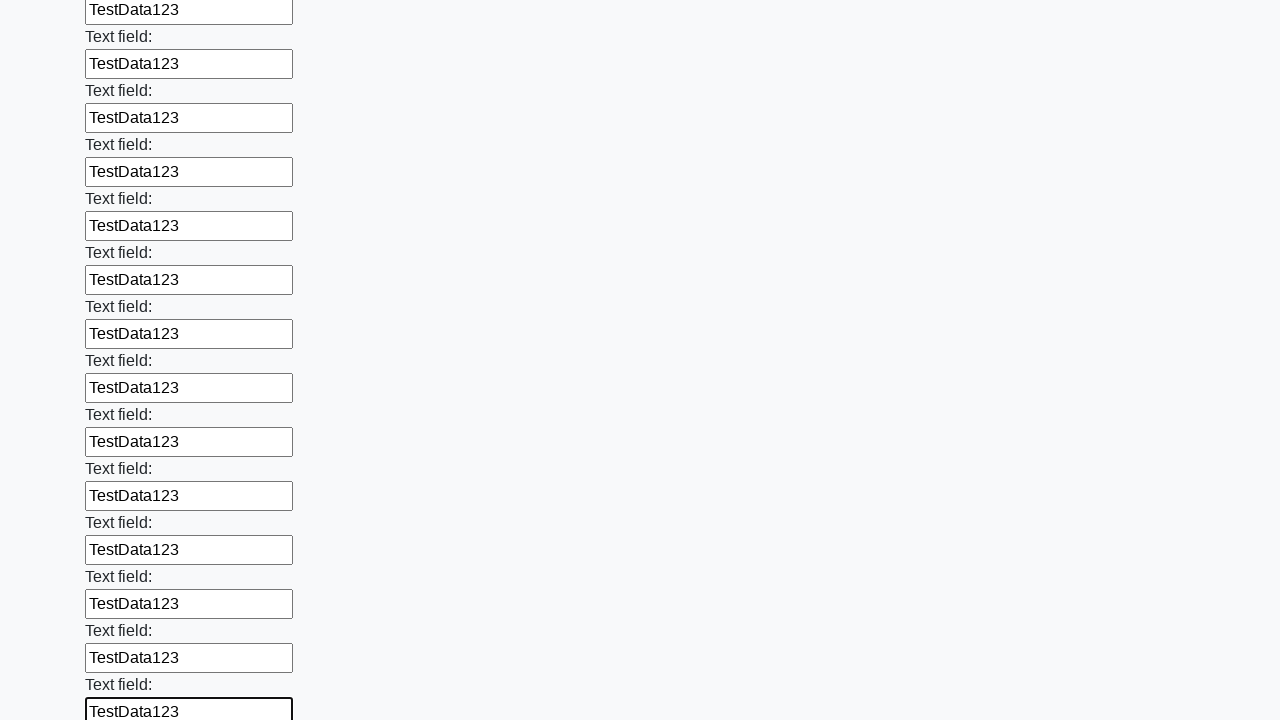

Filled a text input field with 'TestData123' on input[type="text"] >> nth=57
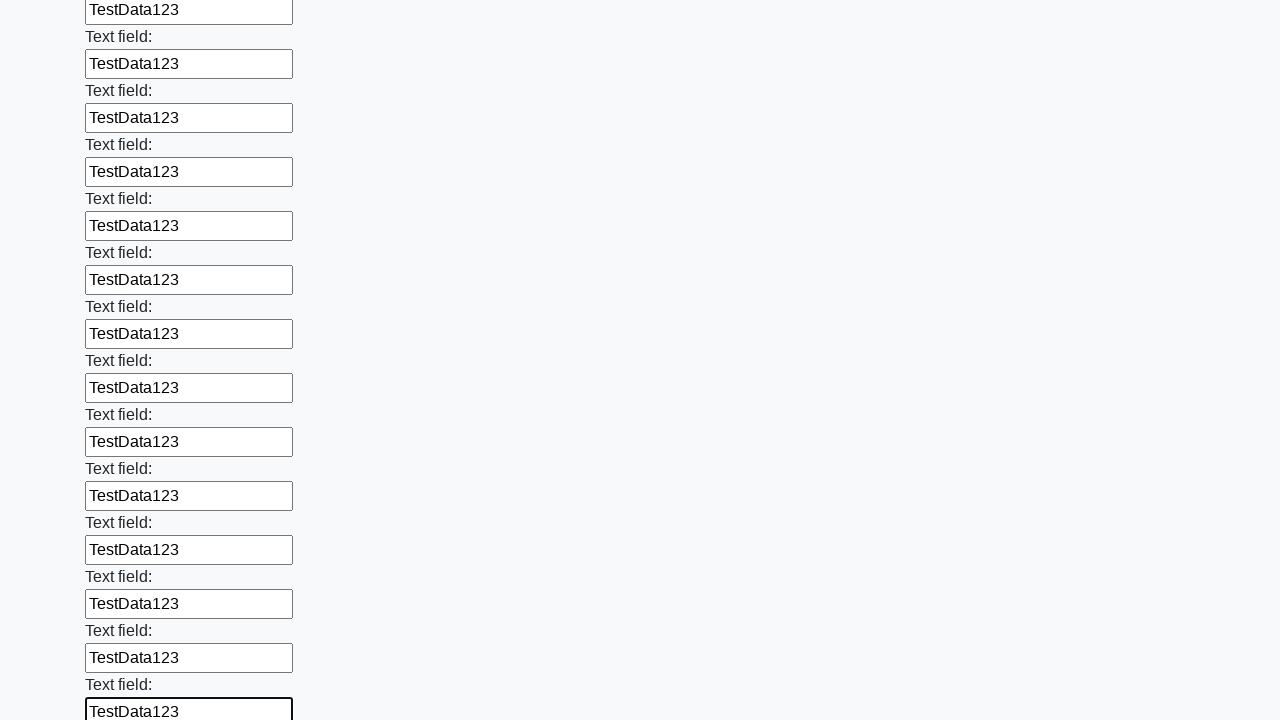

Filled a text input field with 'TestData123' on input[type="text"] >> nth=58
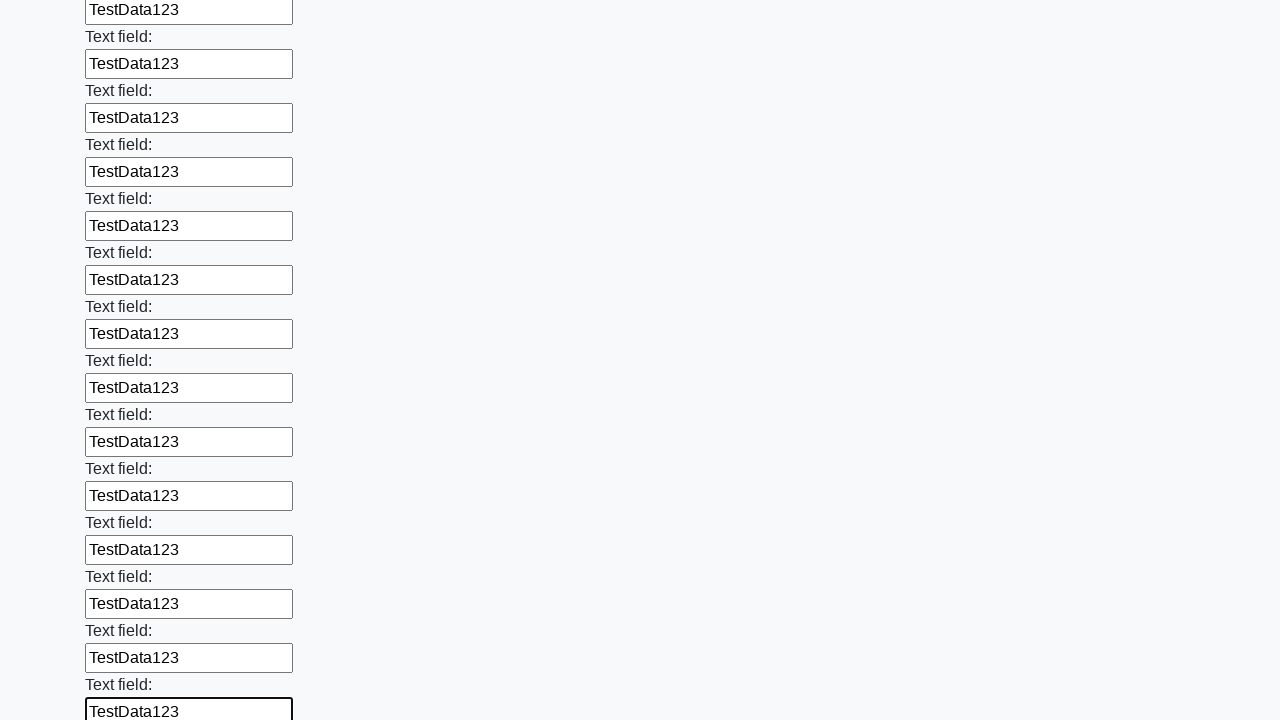

Filled a text input field with 'TestData123' on input[type="text"] >> nth=59
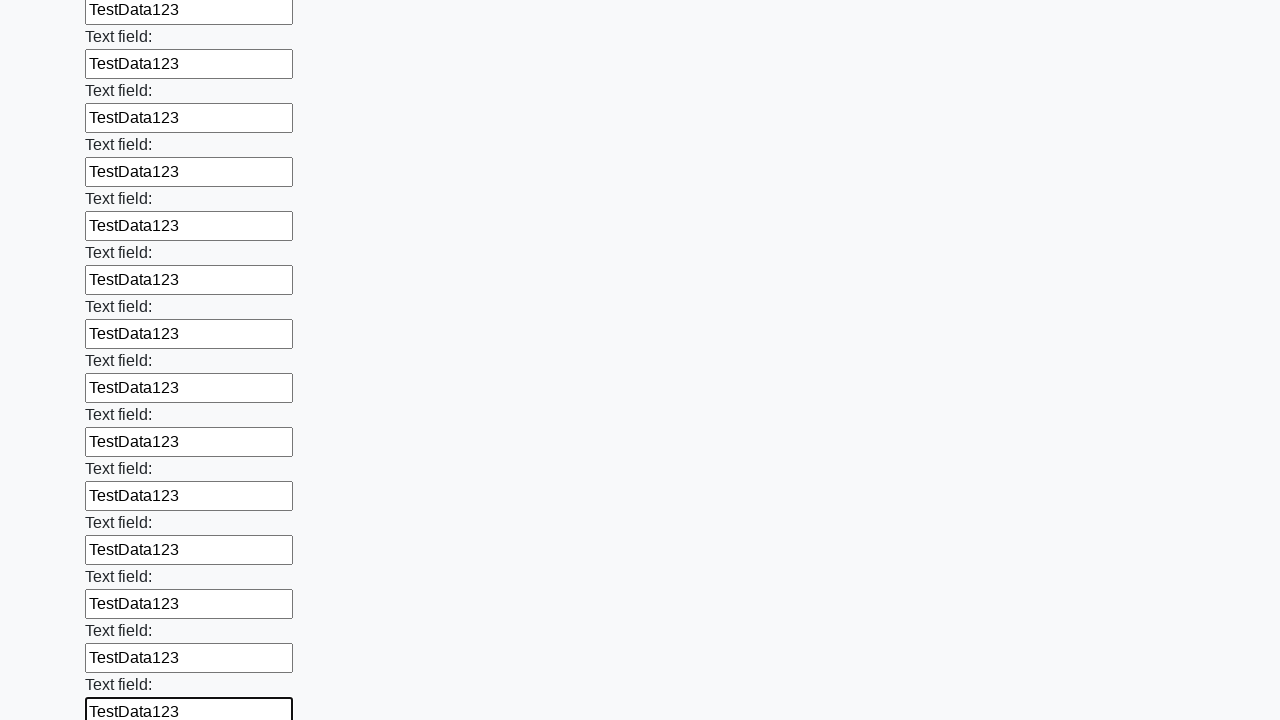

Filled a text input field with 'TestData123' on input[type="text"] >> nth=60
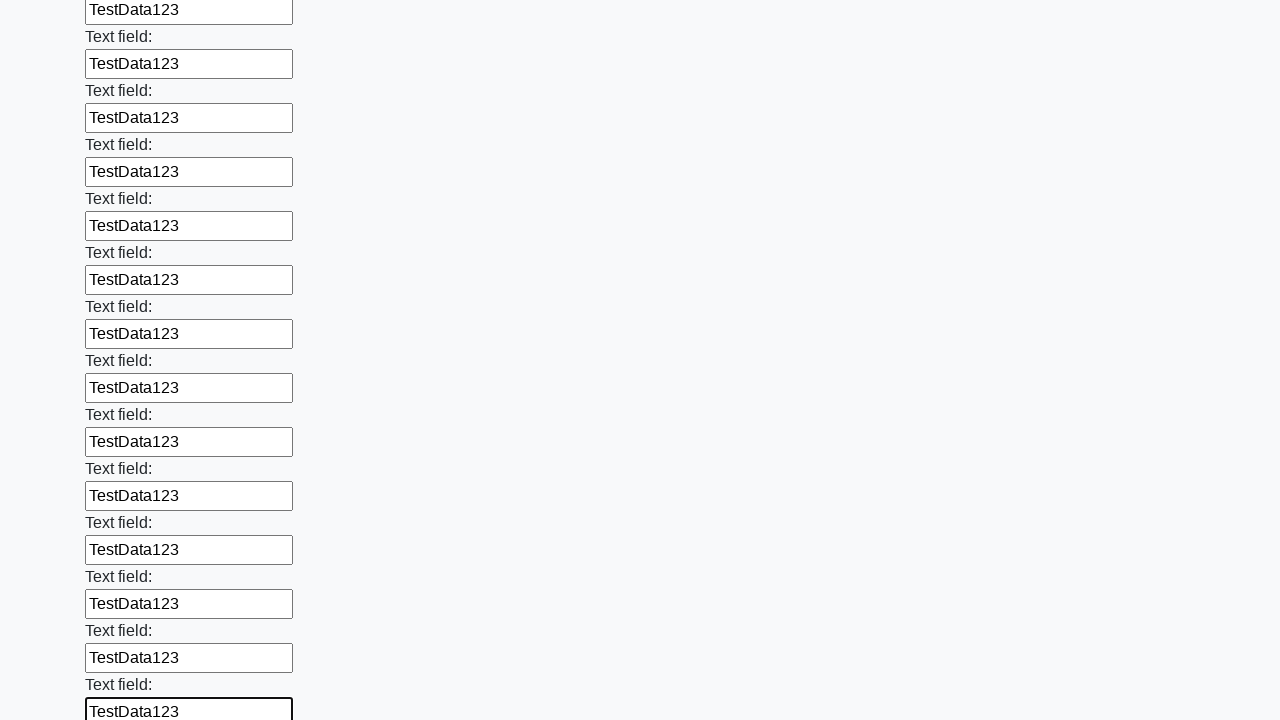

Filled a text input field with 'TestData123' on input[type="text"] >> nth=61
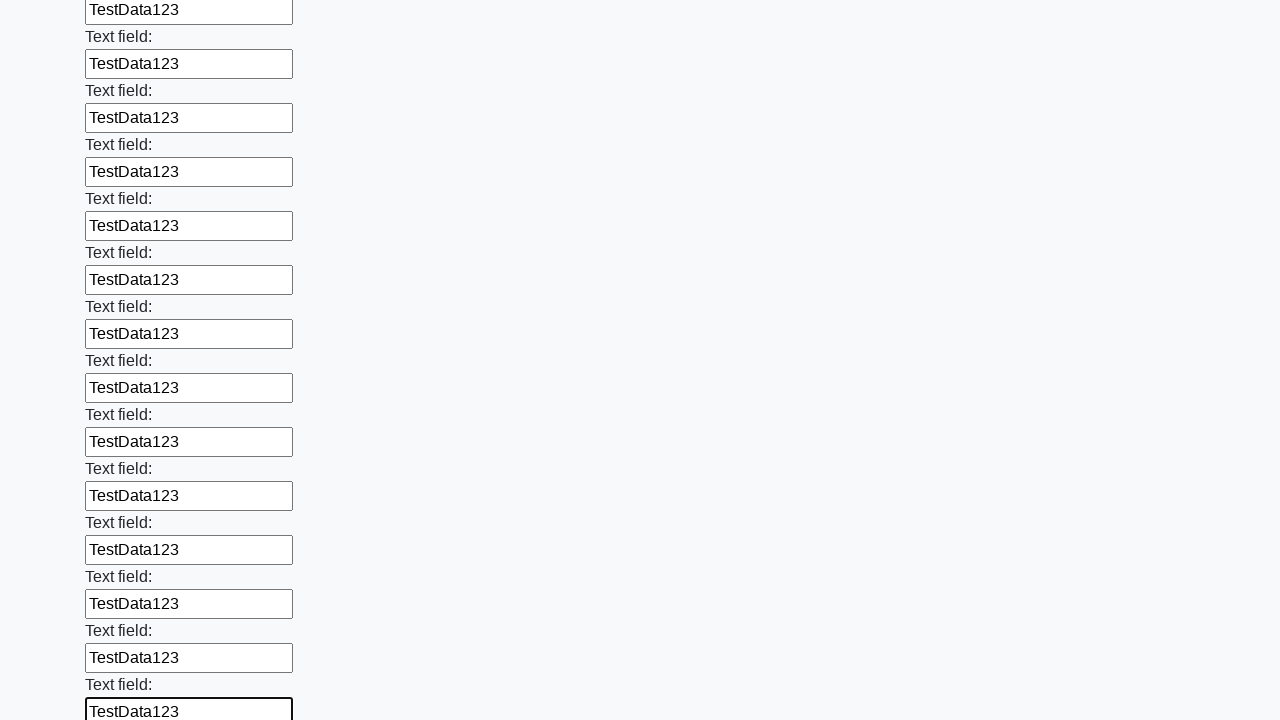

Filled a text input field with 'TestData123' on input[type="text"] >> nth=62
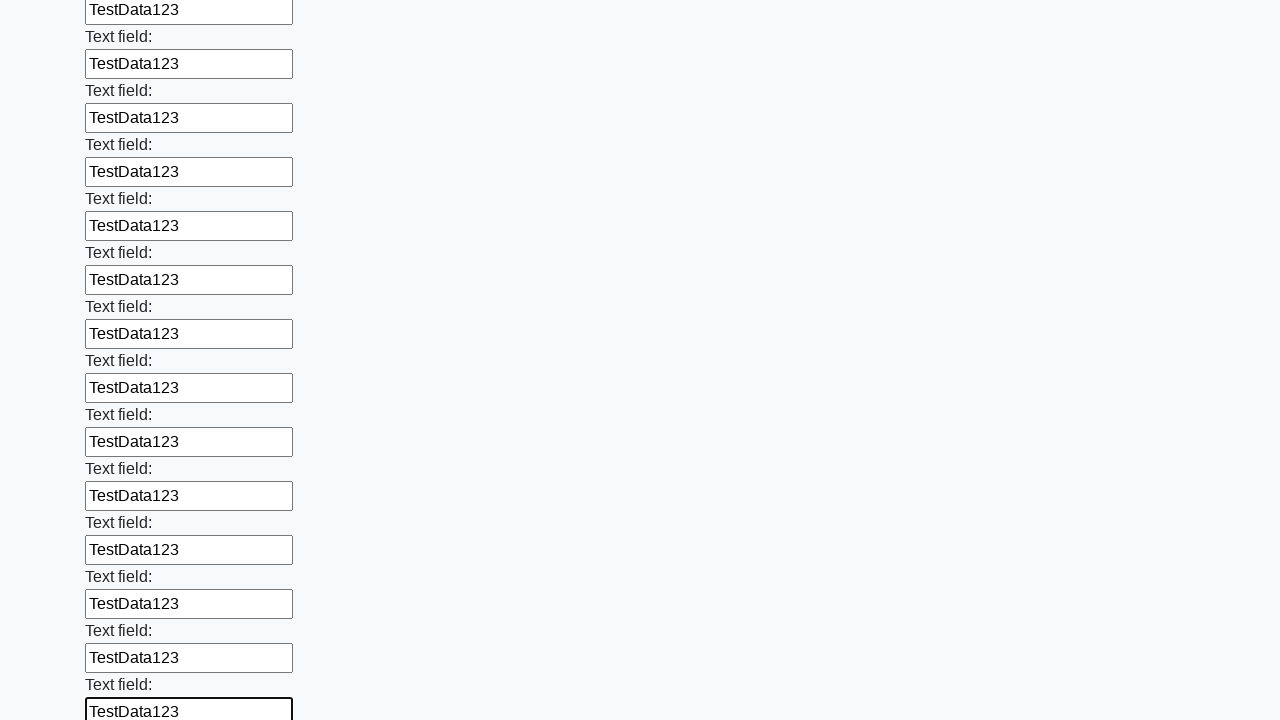

Filled a text input field with 'TestData123' on input[type="text"] >> nth=63
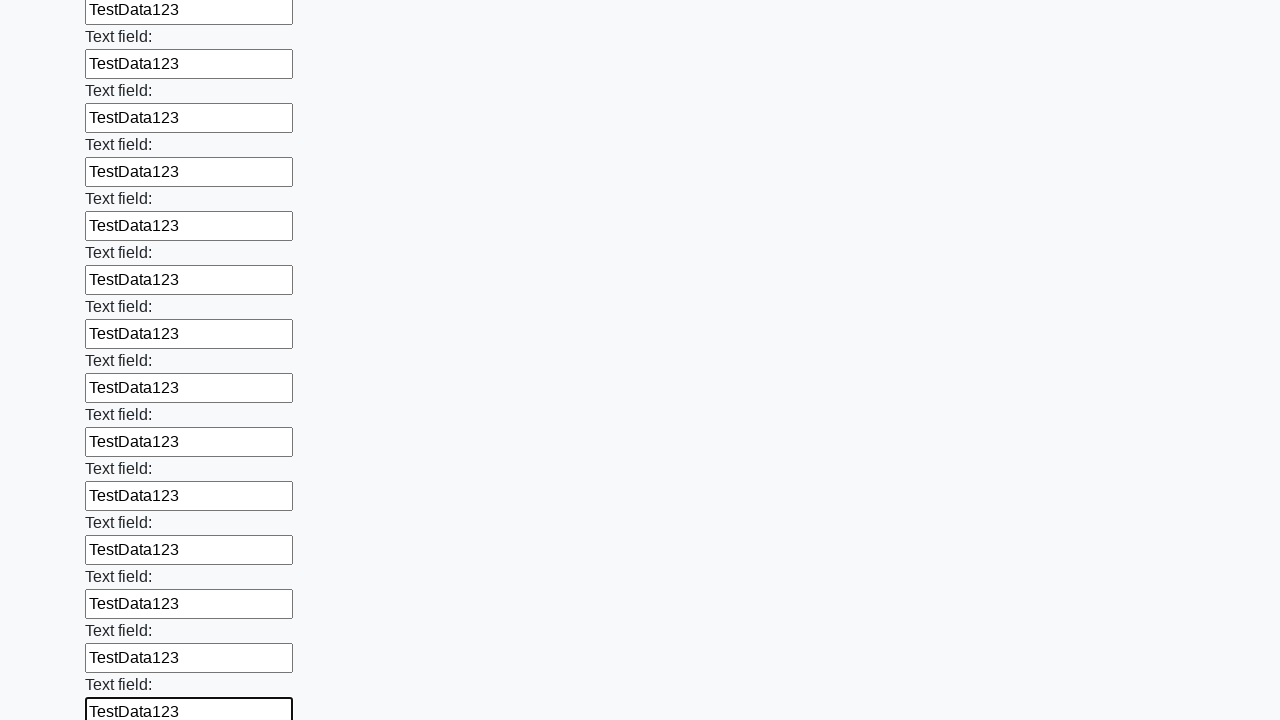

Filled a text input field with 'TestData123' on input[type="text"] >> nth=64
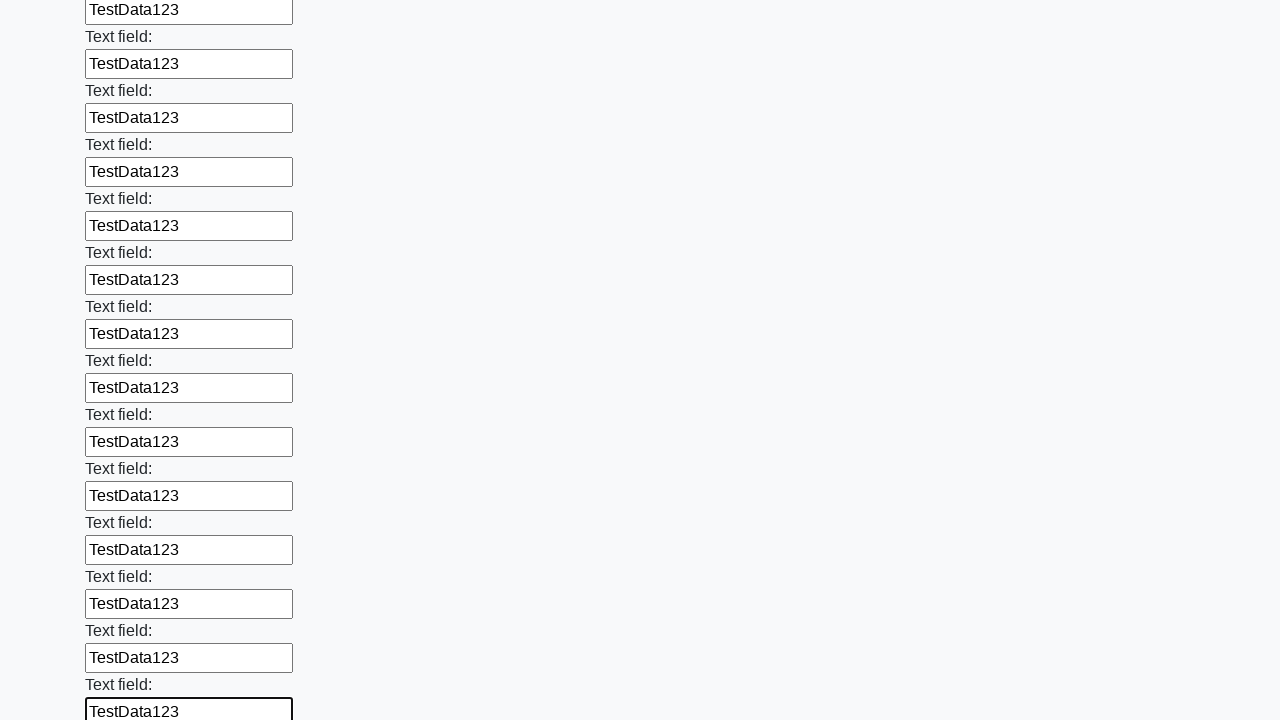

Filled a text input field with 'TestData123' on input[type="text"] >> nth=65
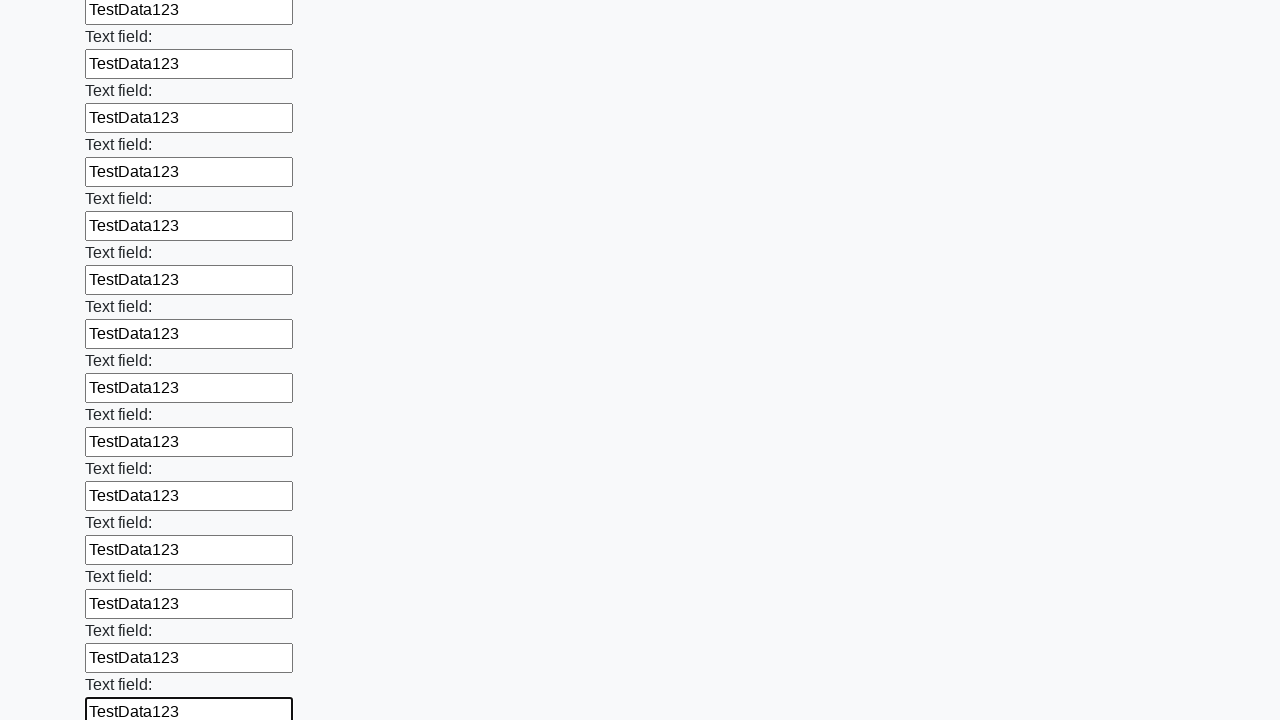

Filled a text input field with 'TestData123' on input[type="text"] >> nth=66
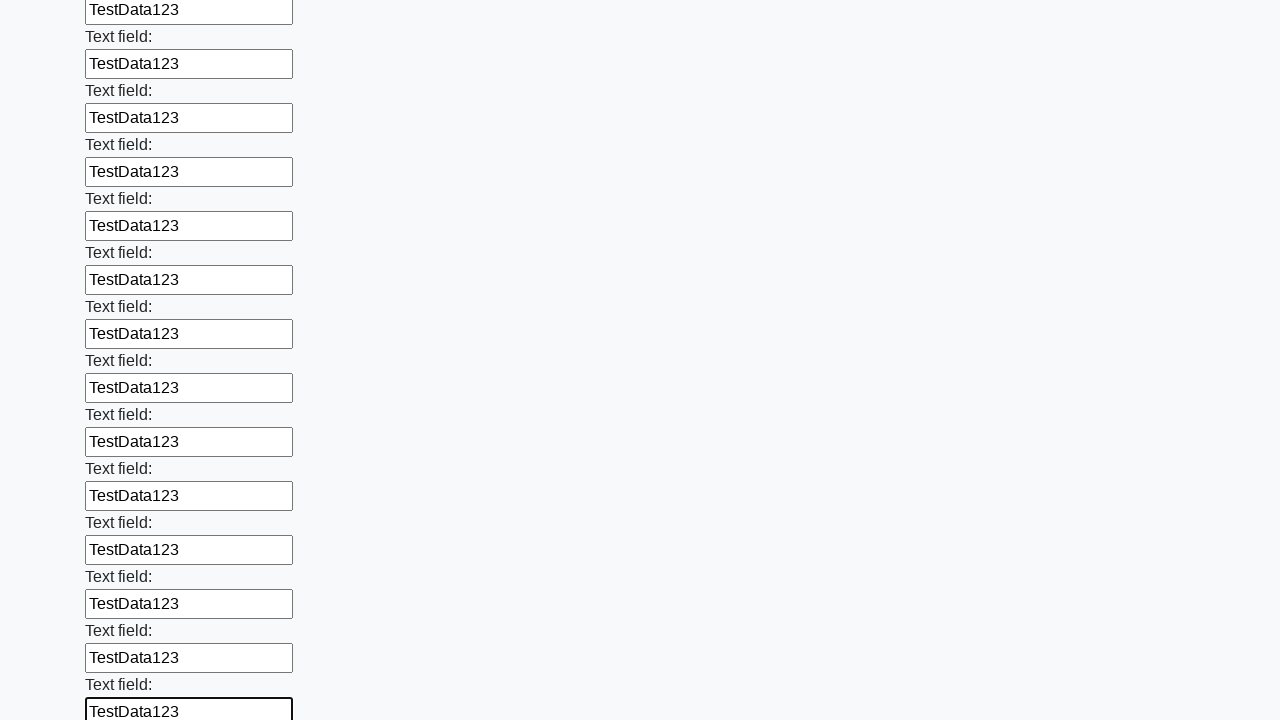

Filled a text input field with 'TestData123' on input[type="text"] >> nth=67
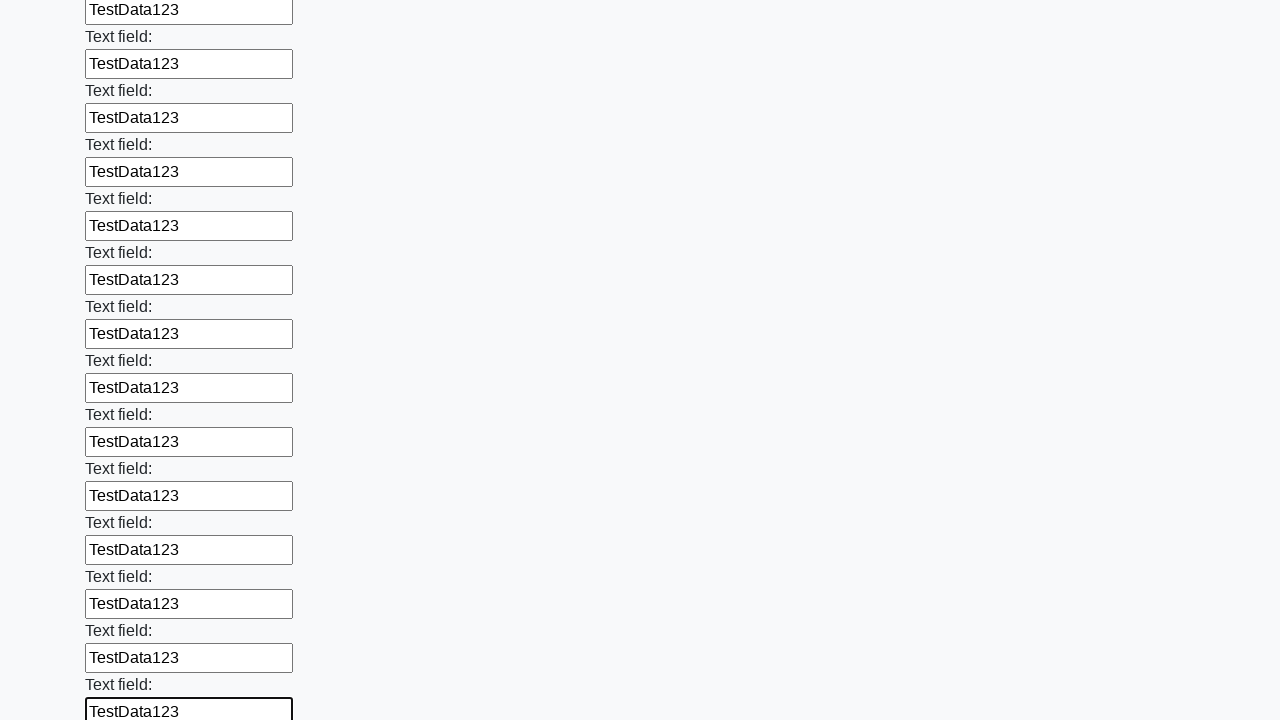

Filled a text input field with 'TestData123' on input[type="text"] >> nth=68
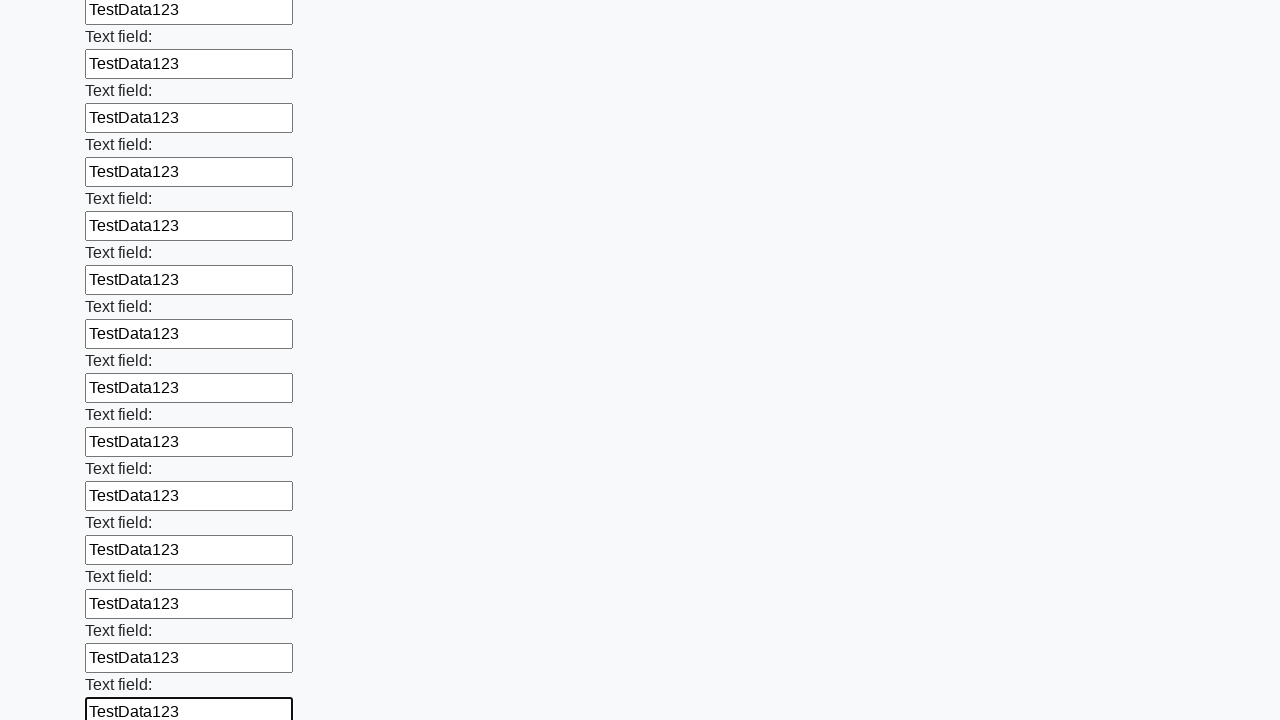

Filled a text input field with 'TestData123' on input[type="text"] >> nth=69
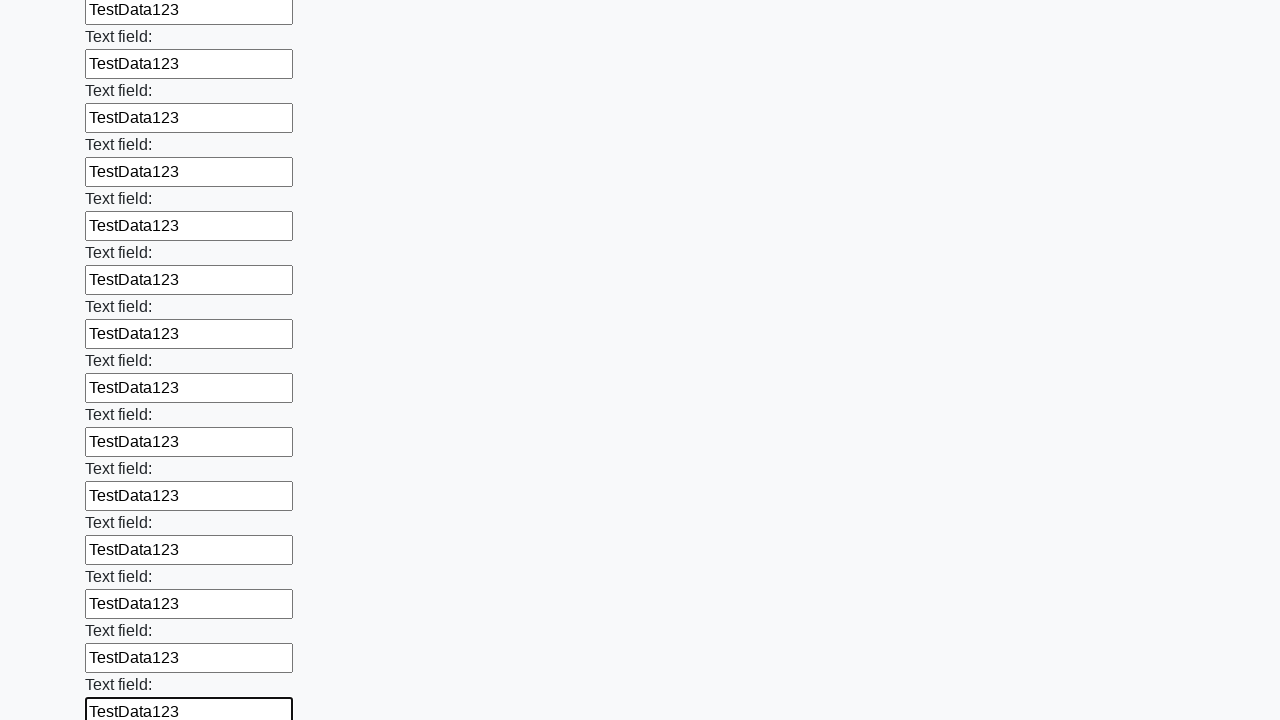

Filled a text input field with 'TestData123' on input[type="text"] >> nth=70
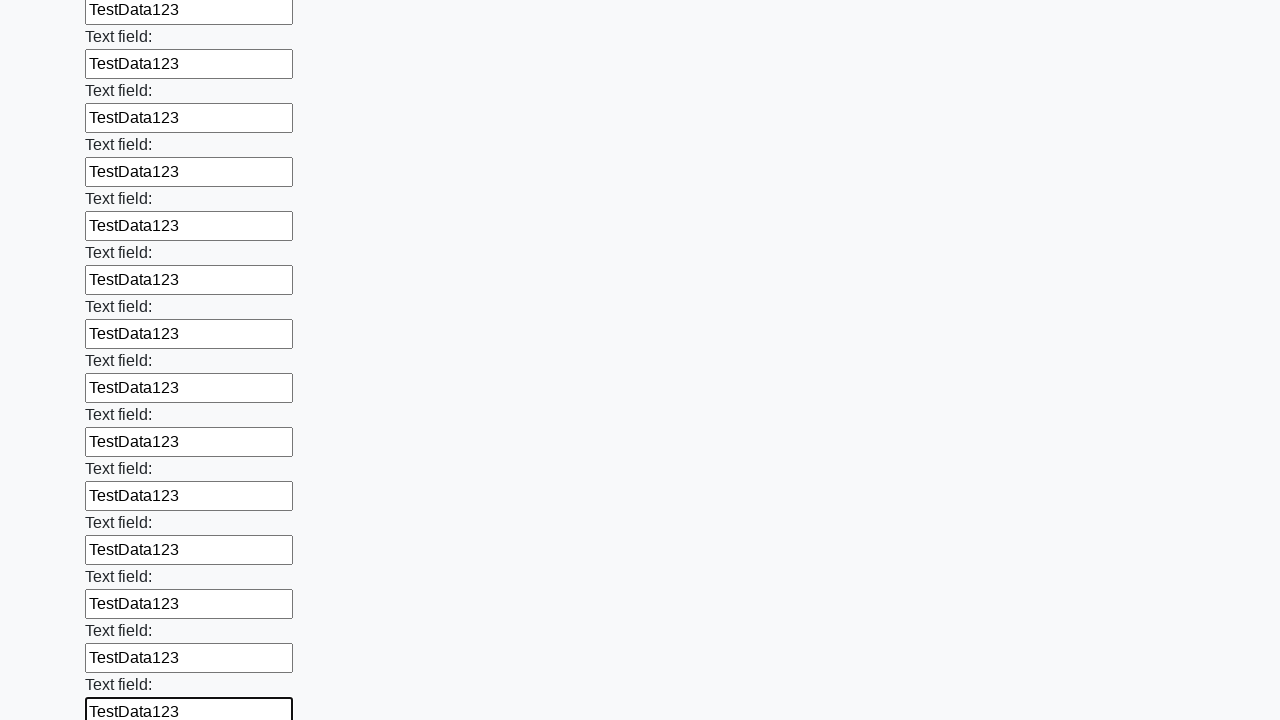

Filled a text input field with 'TestData123' on input[type="text"] >> nth=71
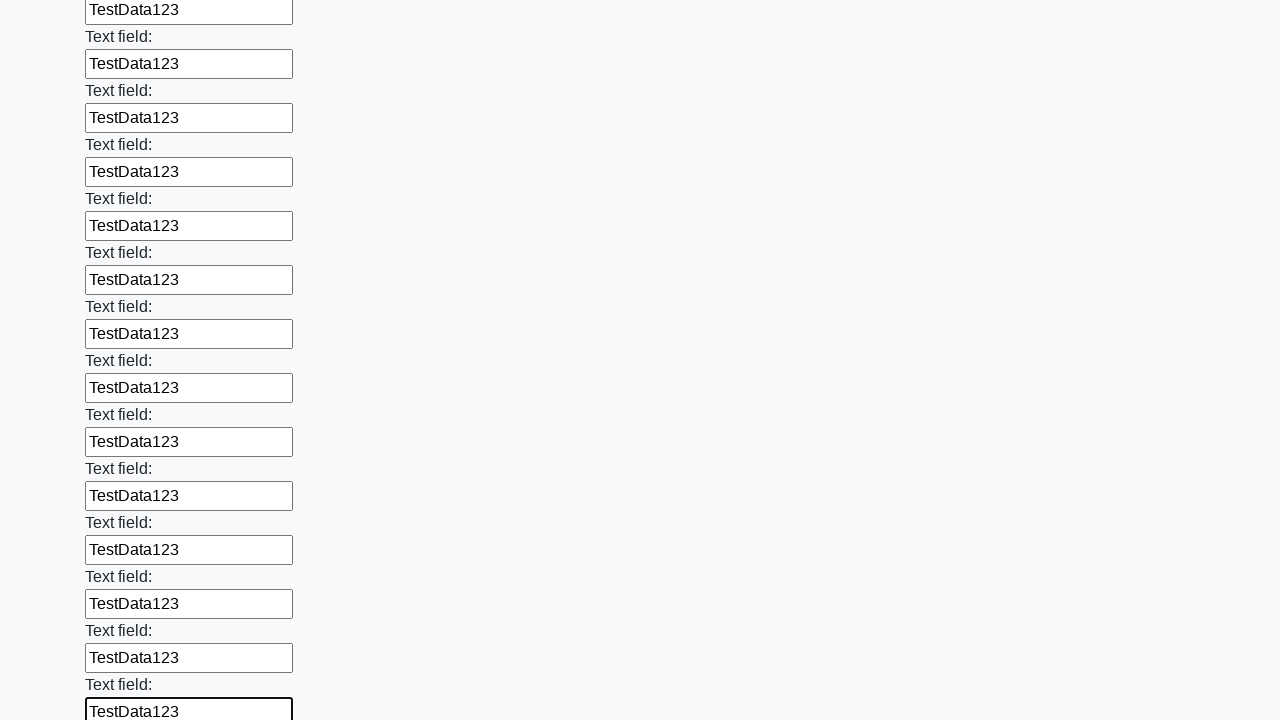

Filled a text input field with 'TestData123' on input[type="text"] >> nth=72
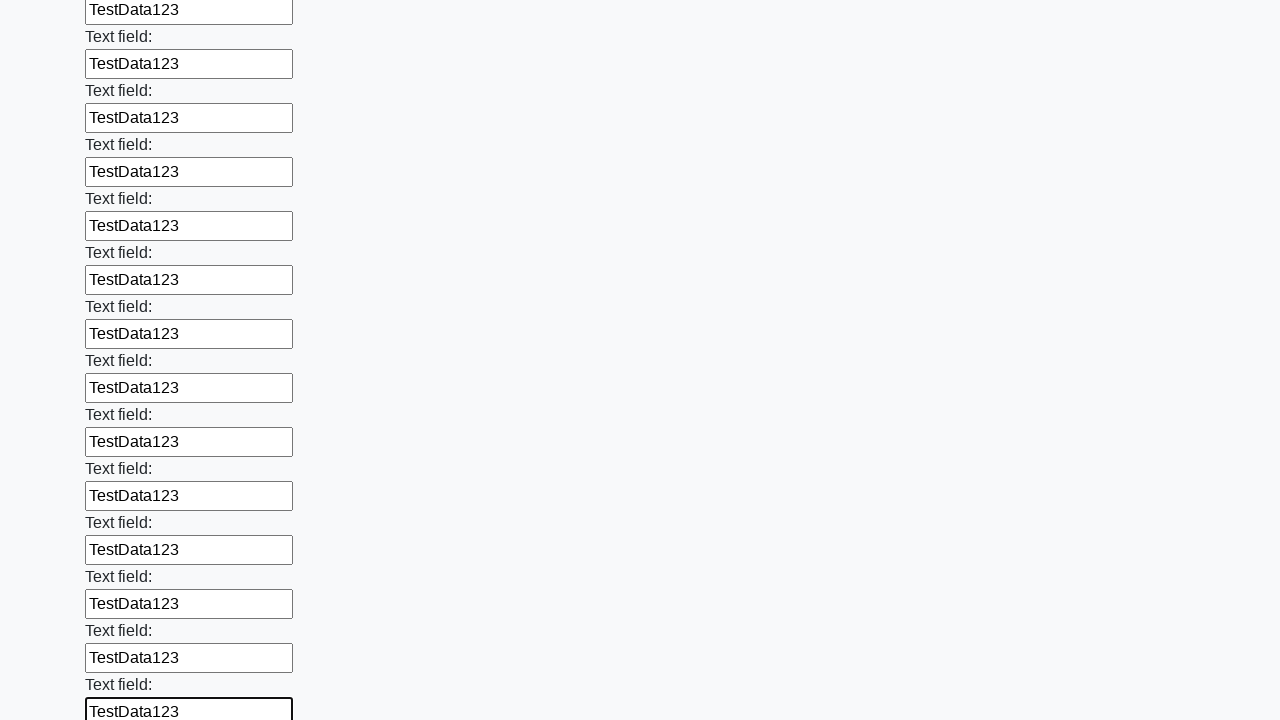

Filled a text input field with 'TestData123' on input[type="text"] >> nth=73
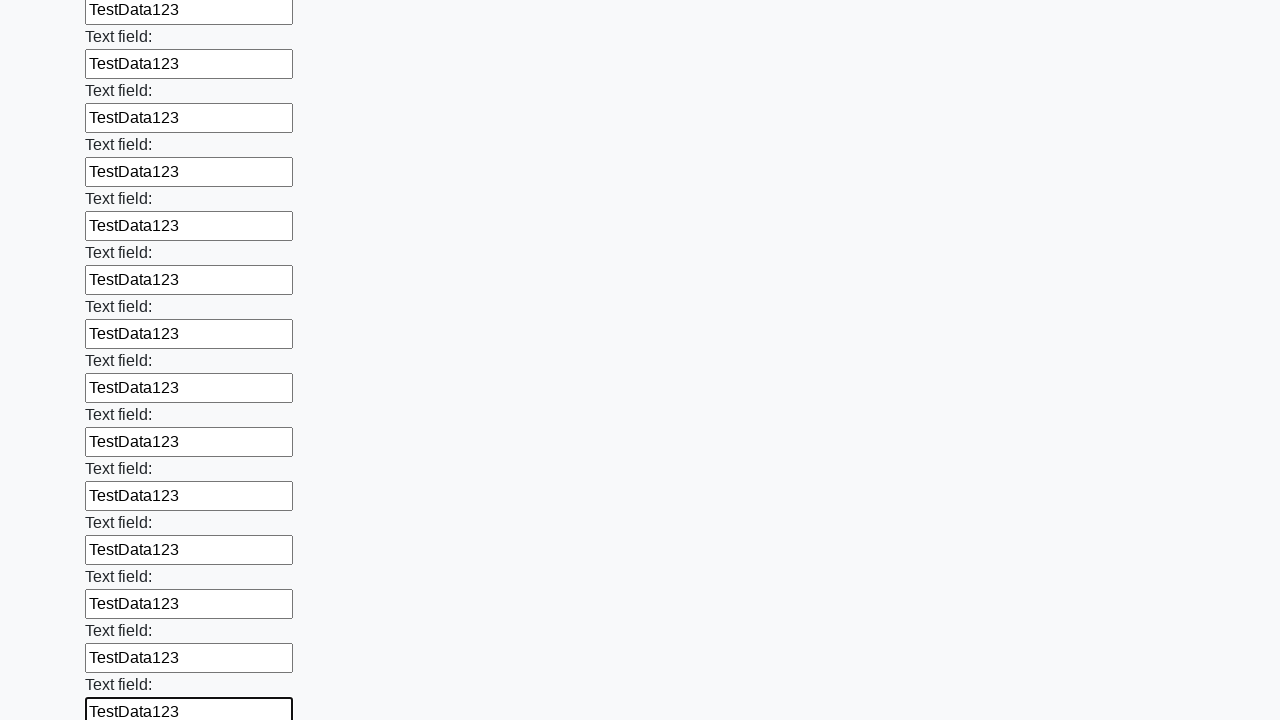

Filled a text input field with 'TestData123' on input[type="text"] >> nth=74
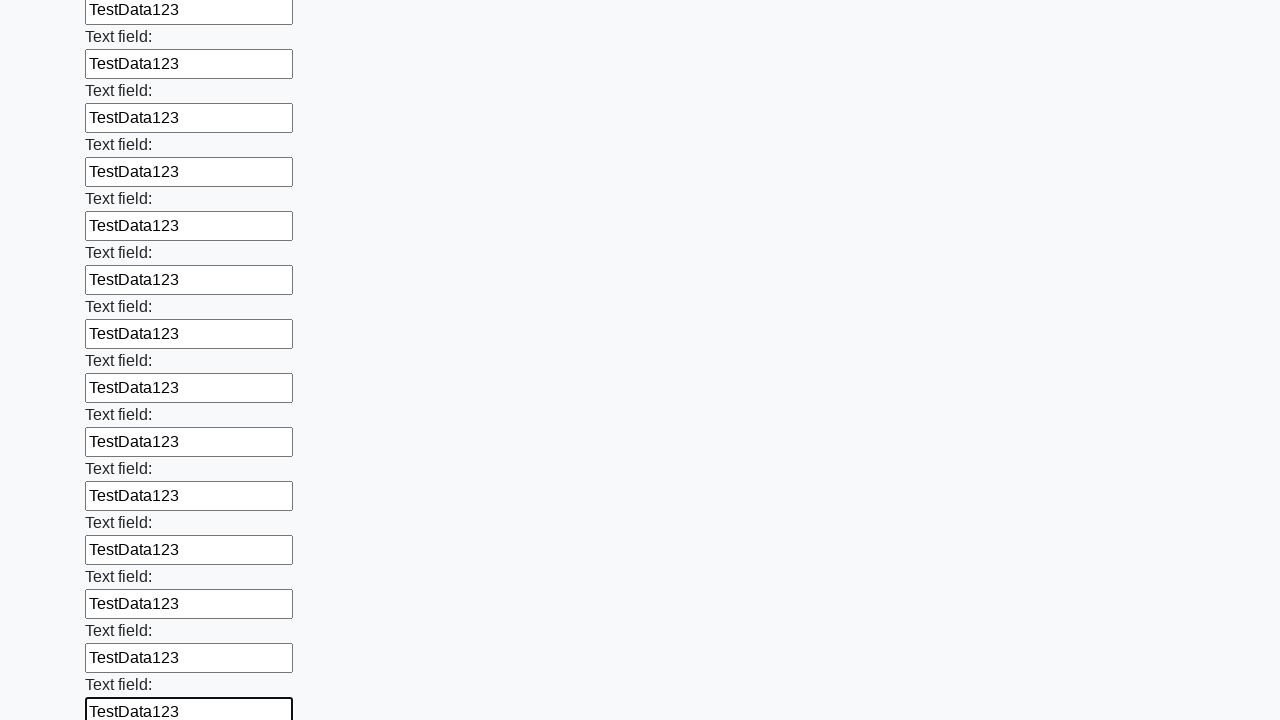

Filled a text input field with 'TestData123' on input[type="text"] >> nth=75
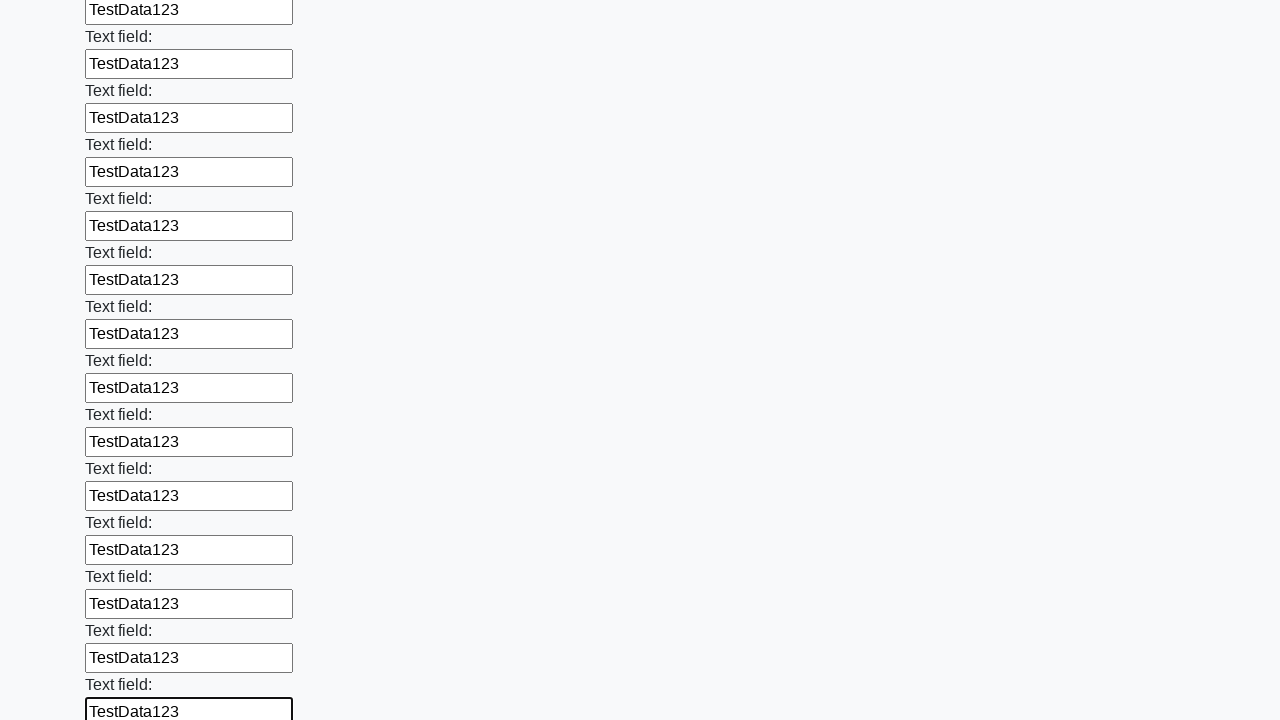

Filled a text input field with 'TestData123' on input[type="text"] >> nth=76
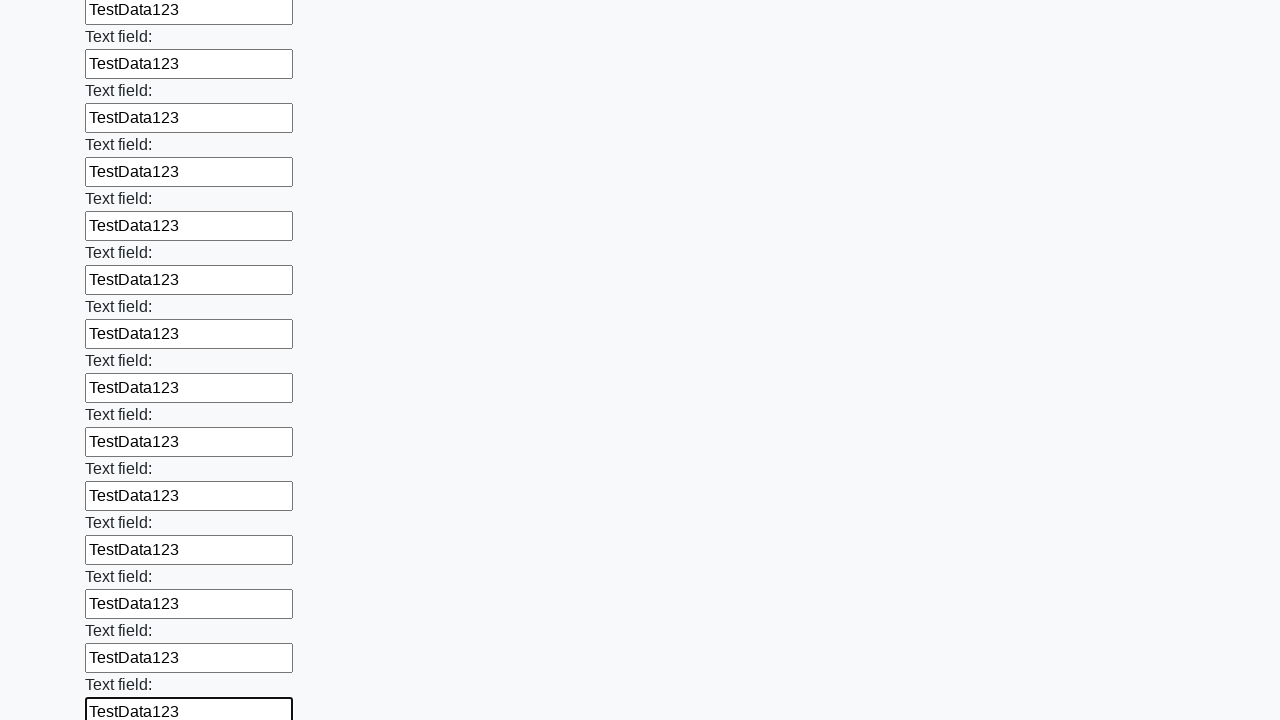

Filled a text input field with 'TestData123' on input[type="text"] >> nth=77
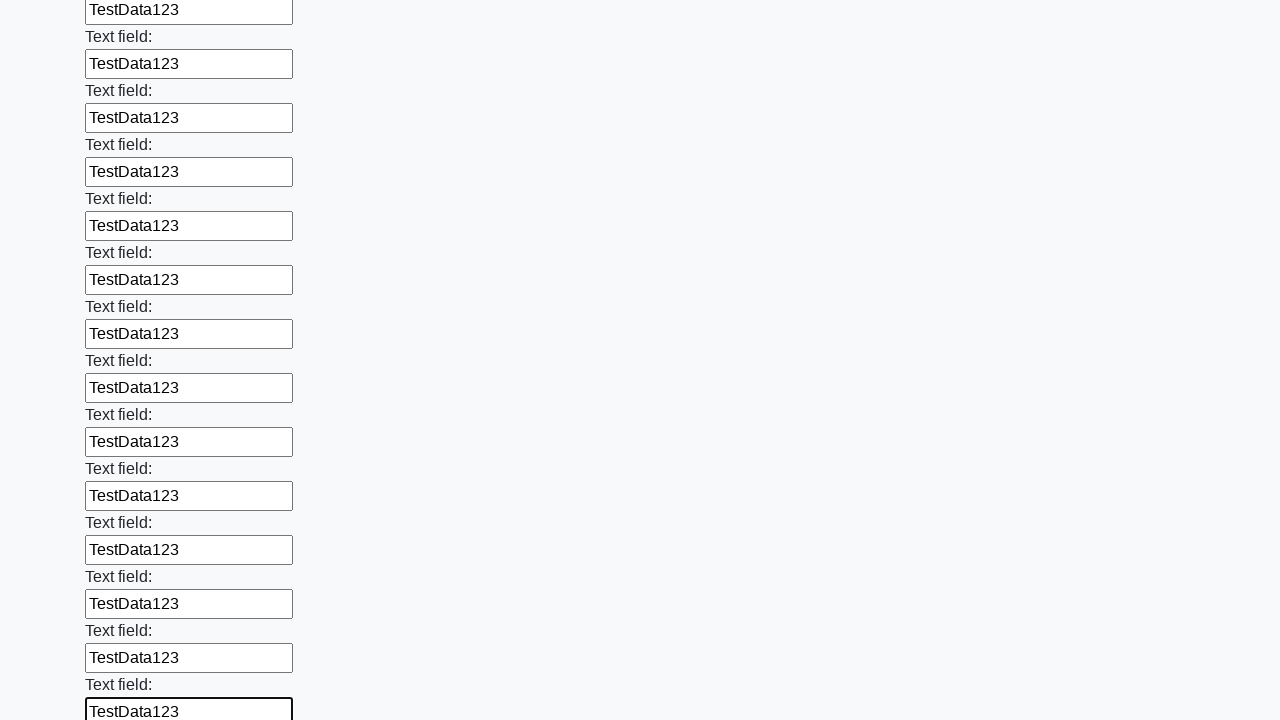

Filled a text input field with 'TestData123' on input[type="text"] >> nth=78
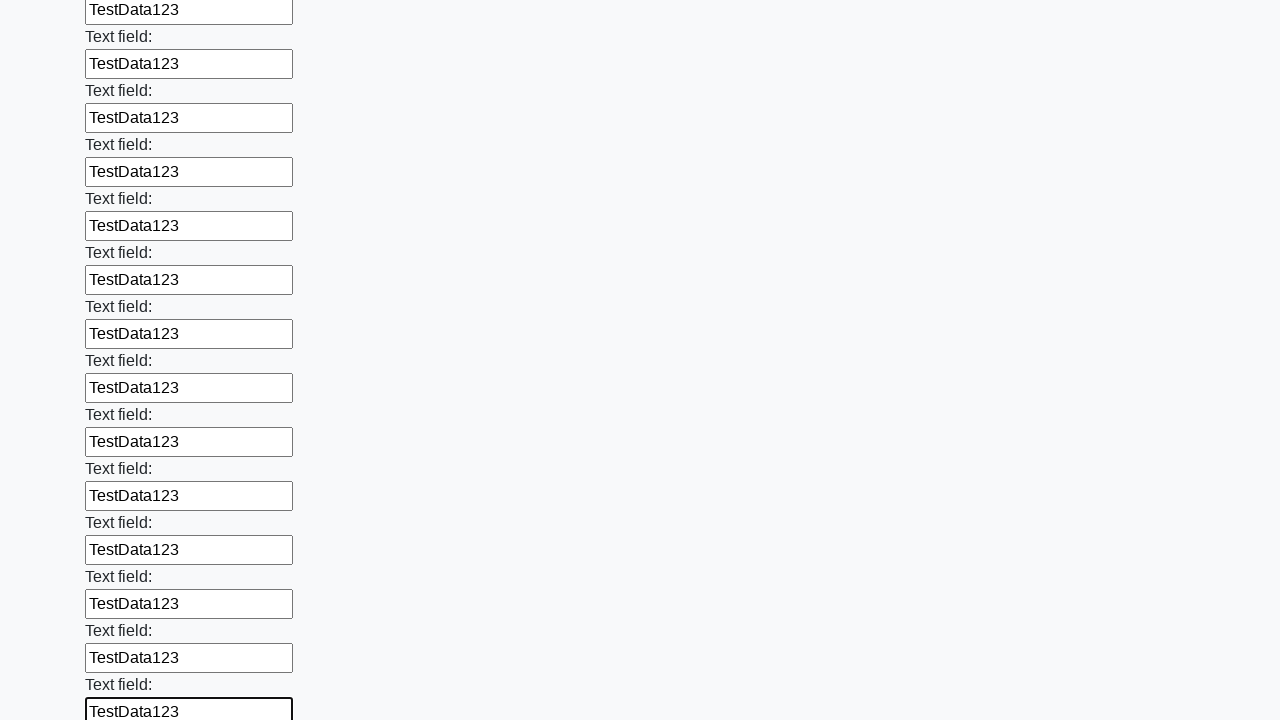

Filled a text input field with 'TestData123' on input[type="text"] >> nth=79
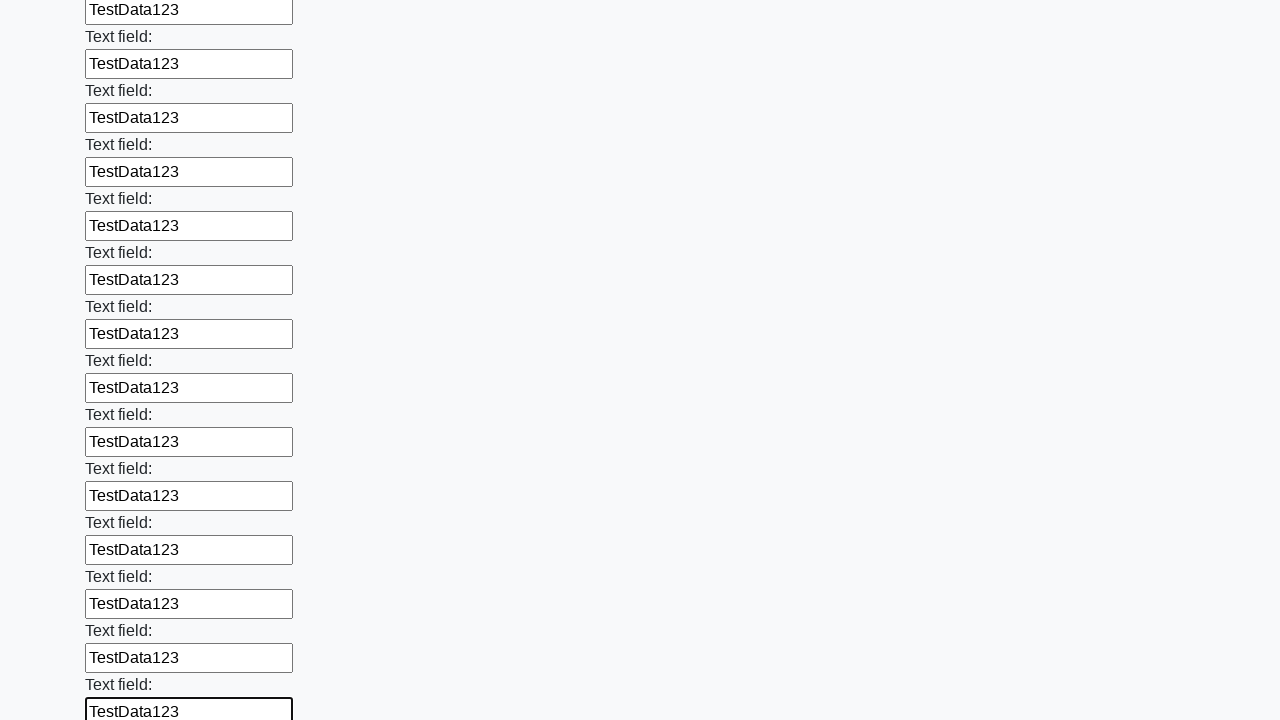

Filled a text input field with 'TestData123' on input[type="text"] >> nth=80
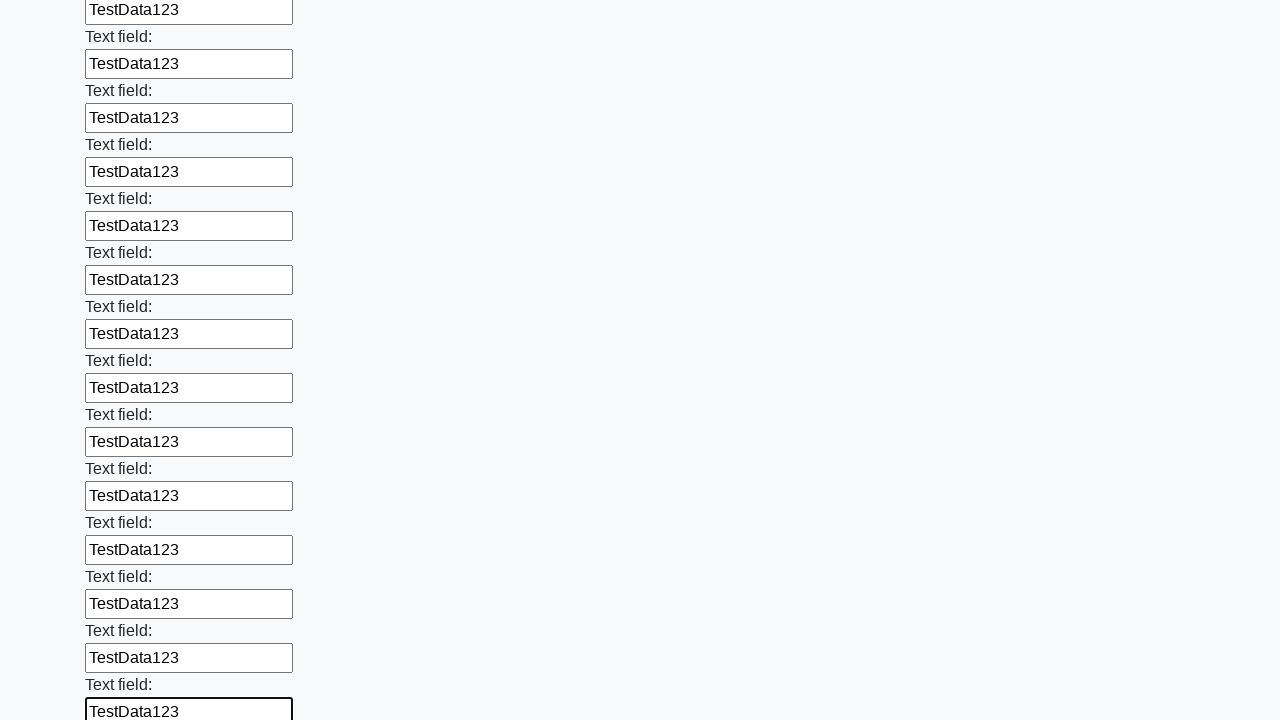

Filled a text input field with 'TestData123' on input[type="text"] >> nth=81
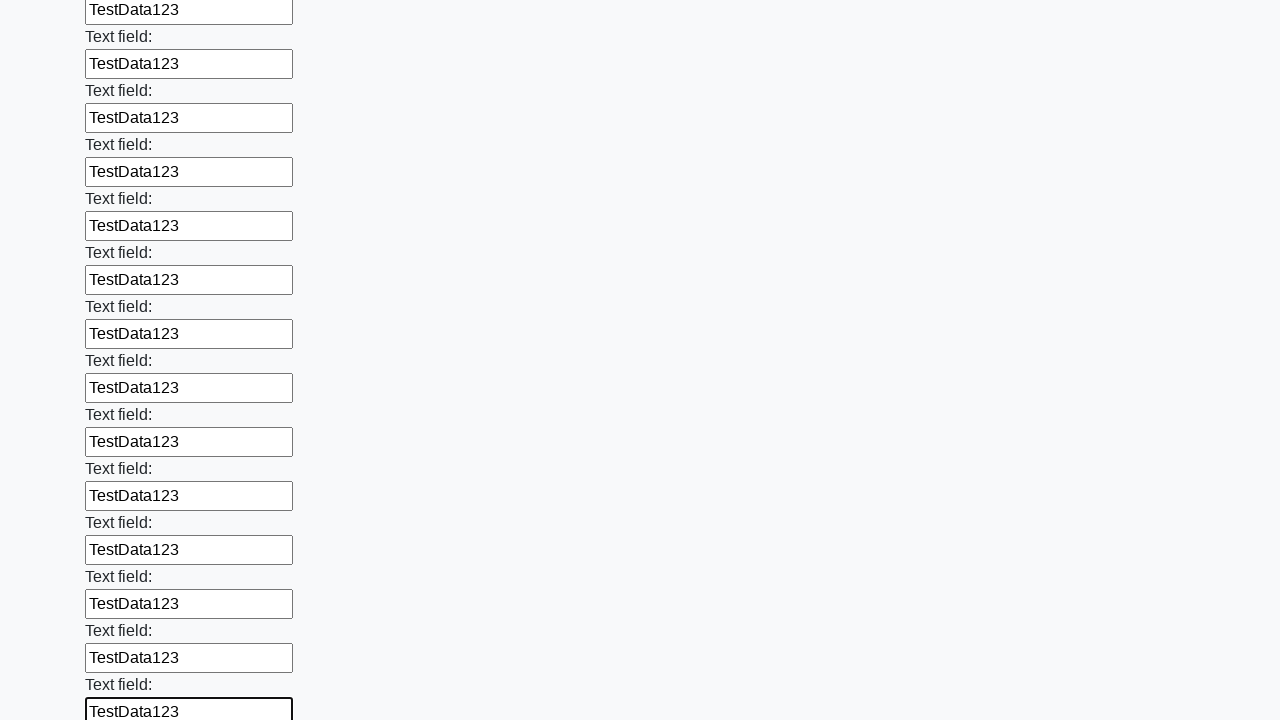

Filled a text input field with 'TestData123' on input[type="text"] >> nth=82
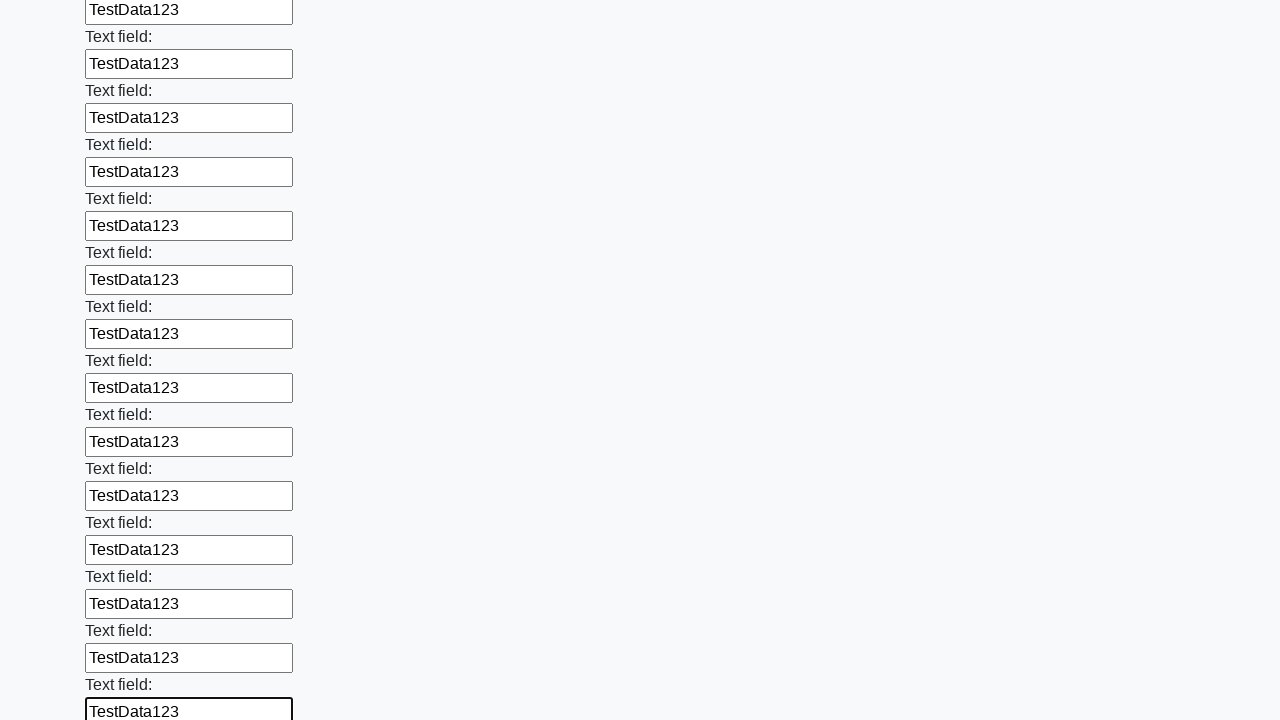

Filled a text input field with 'TestData123' on input[type="text"] >> nth=83
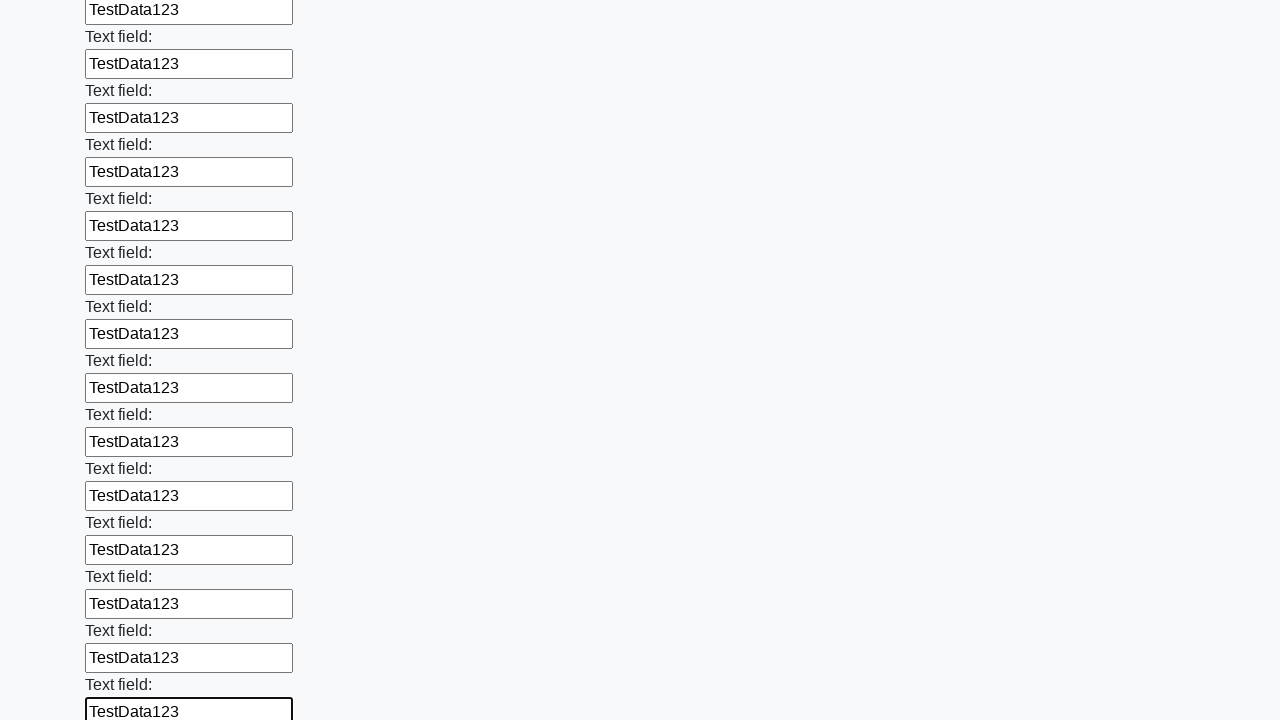

Filled a text input field with 'TestData123' on input[type="text"] >> nth=84
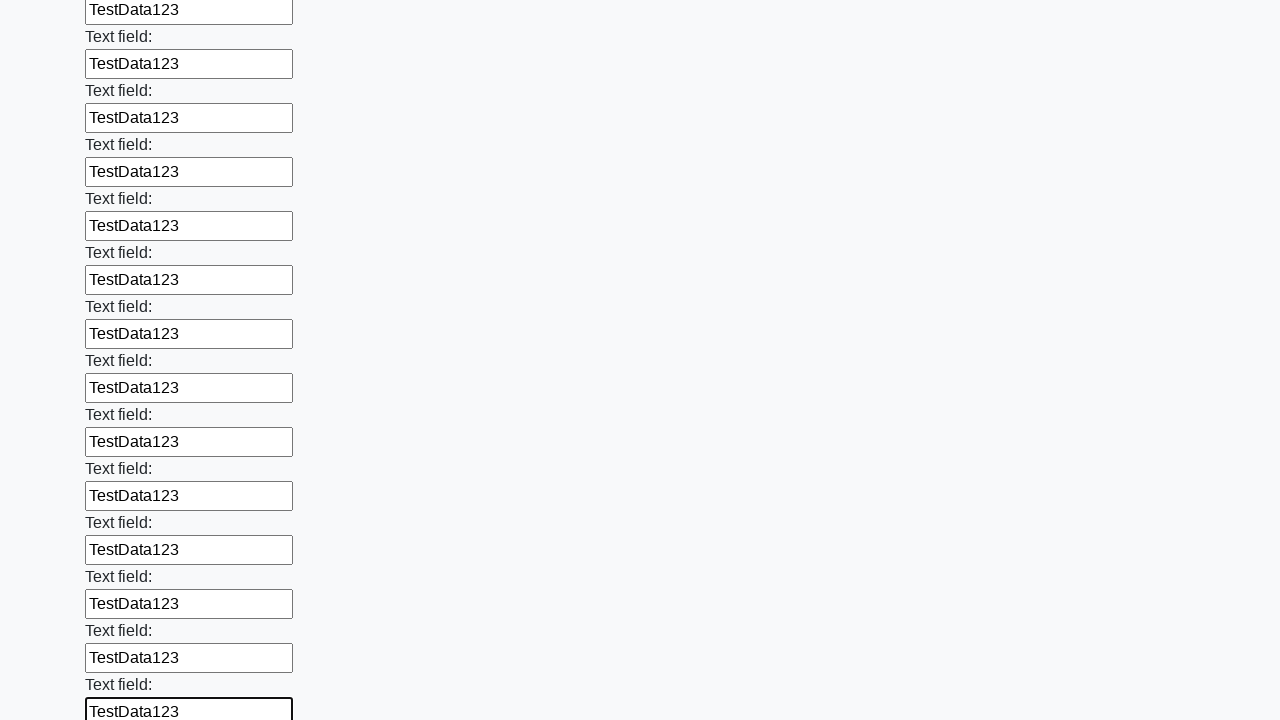

Filled a text input field with 'TestData123' on input[type="text"] >> nth=85
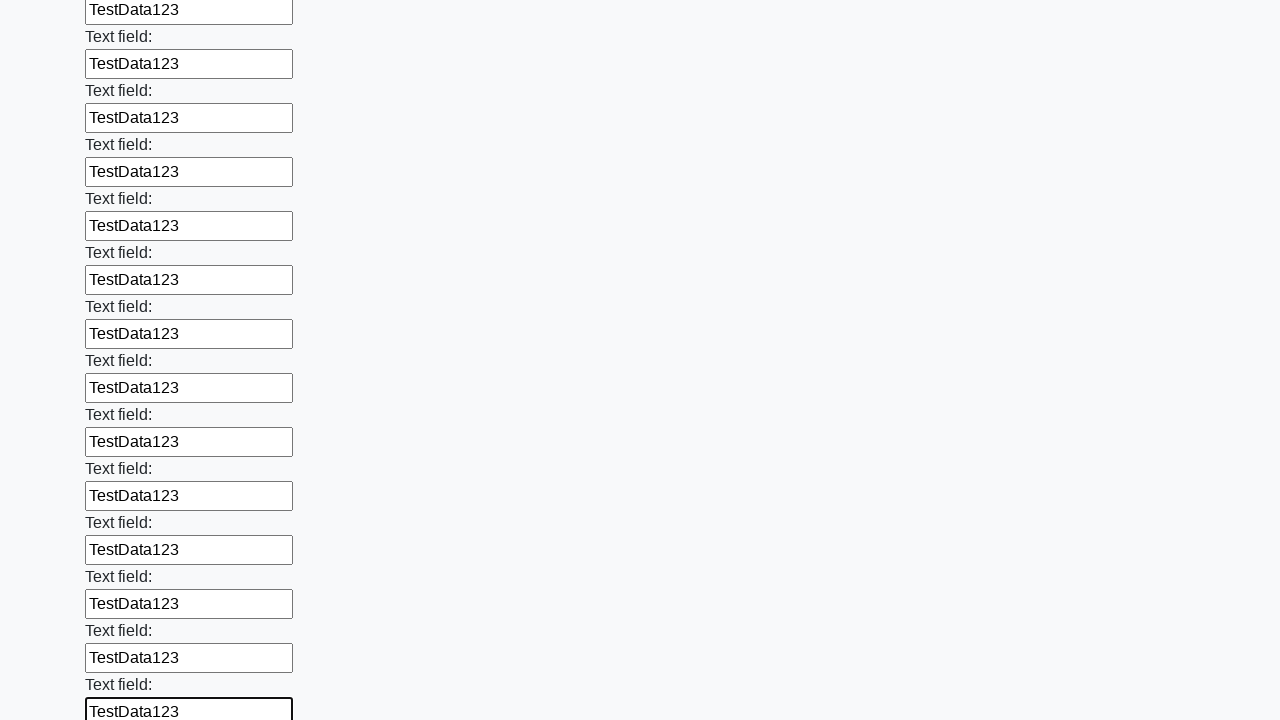

Filled a text input field with 'TestData123' on input[type="text"] >> nth=86
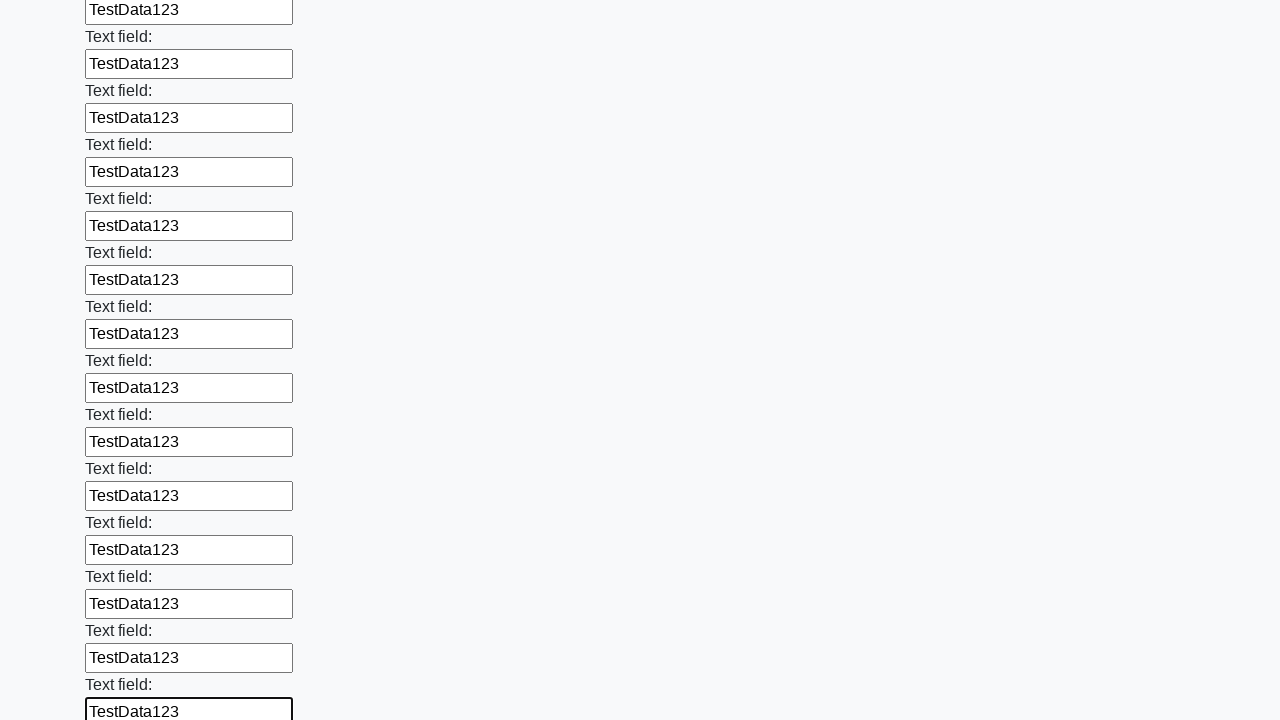

Filled a text input field with 'TestData123' on input[type="text"] >> nth=87
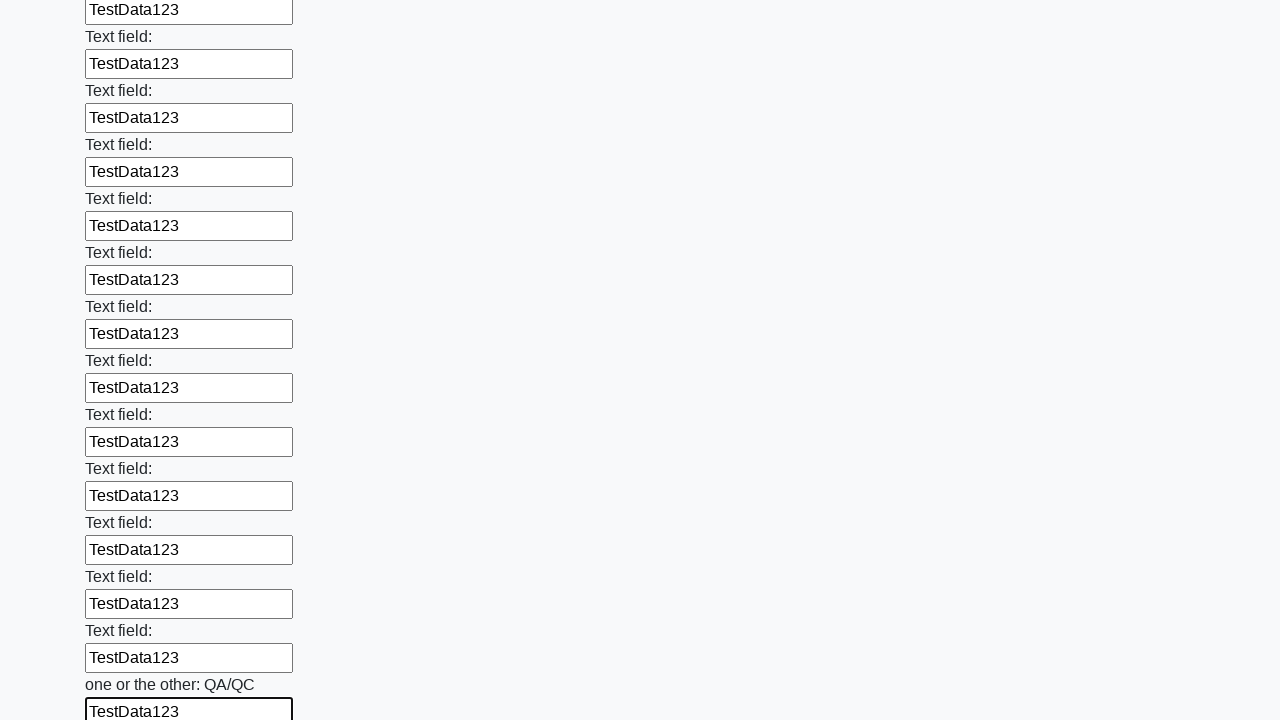

Filled a text input field with 'TestData123' on input[type="text"] >> nth=88
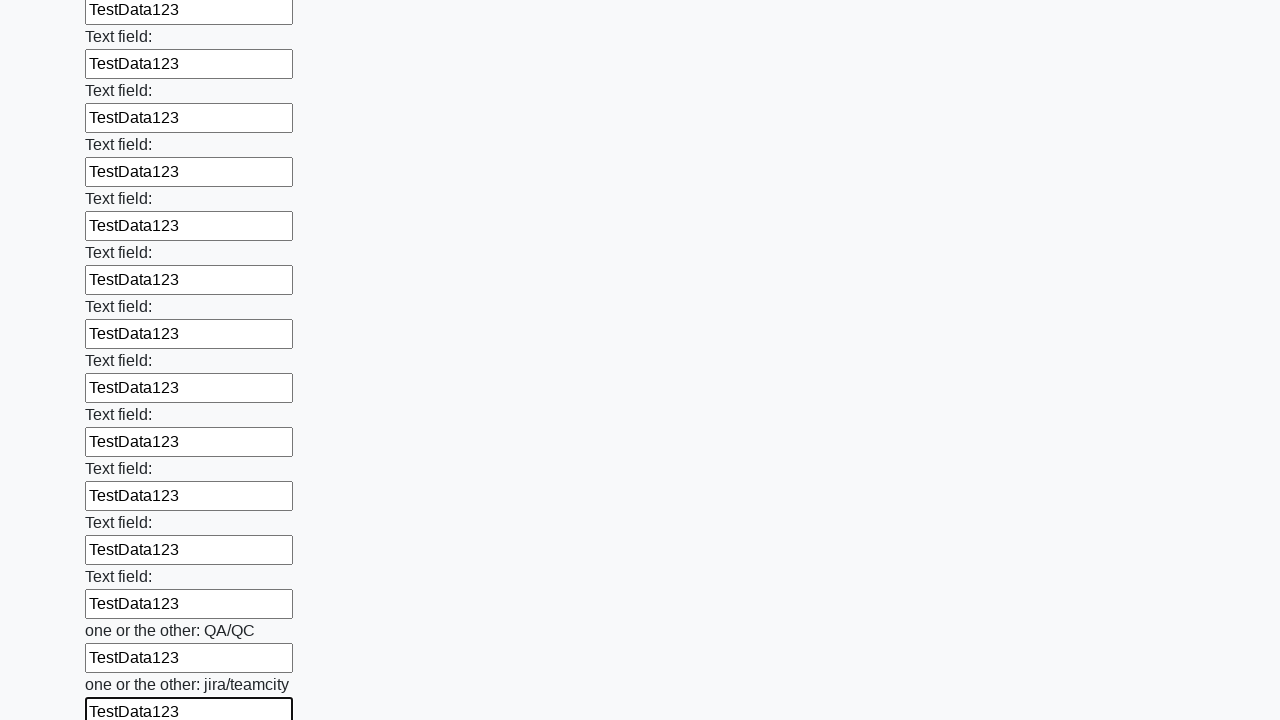

Filled a text input field with 'TestData123' on input[type="text"] >> nth=89
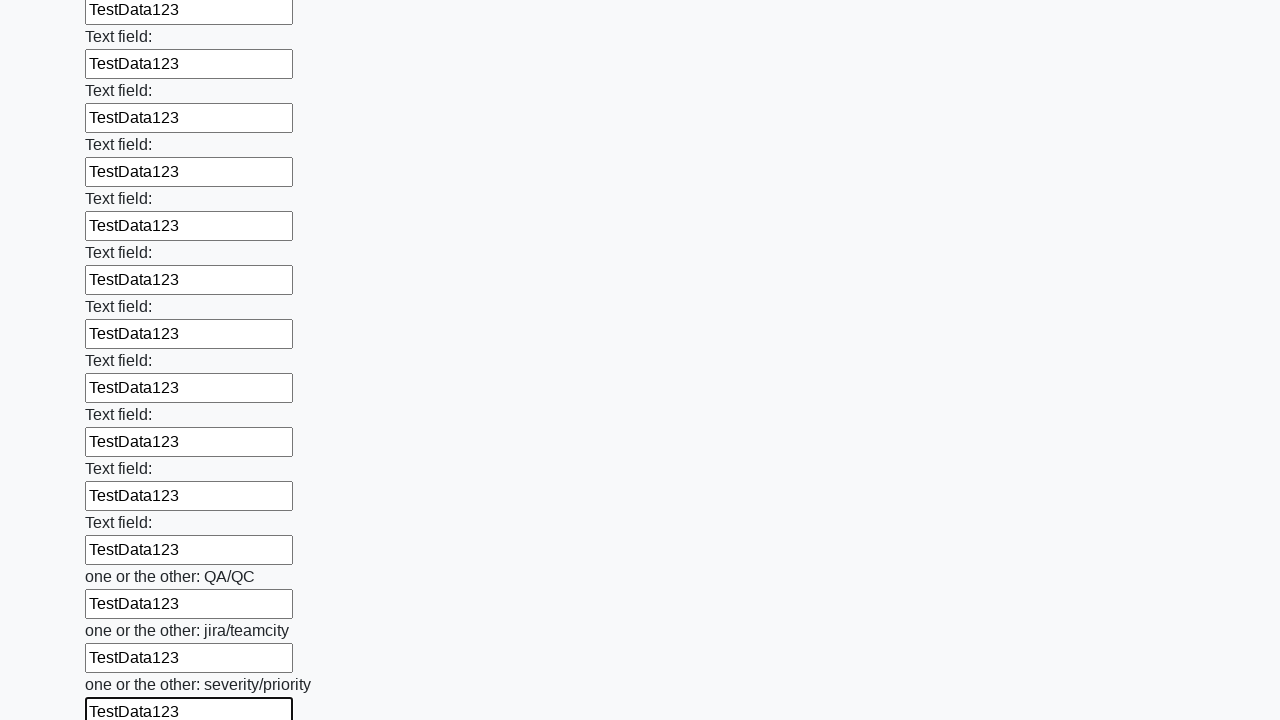

Filled a text input field with 'TestData123' on input[type="text"] >> nth=90
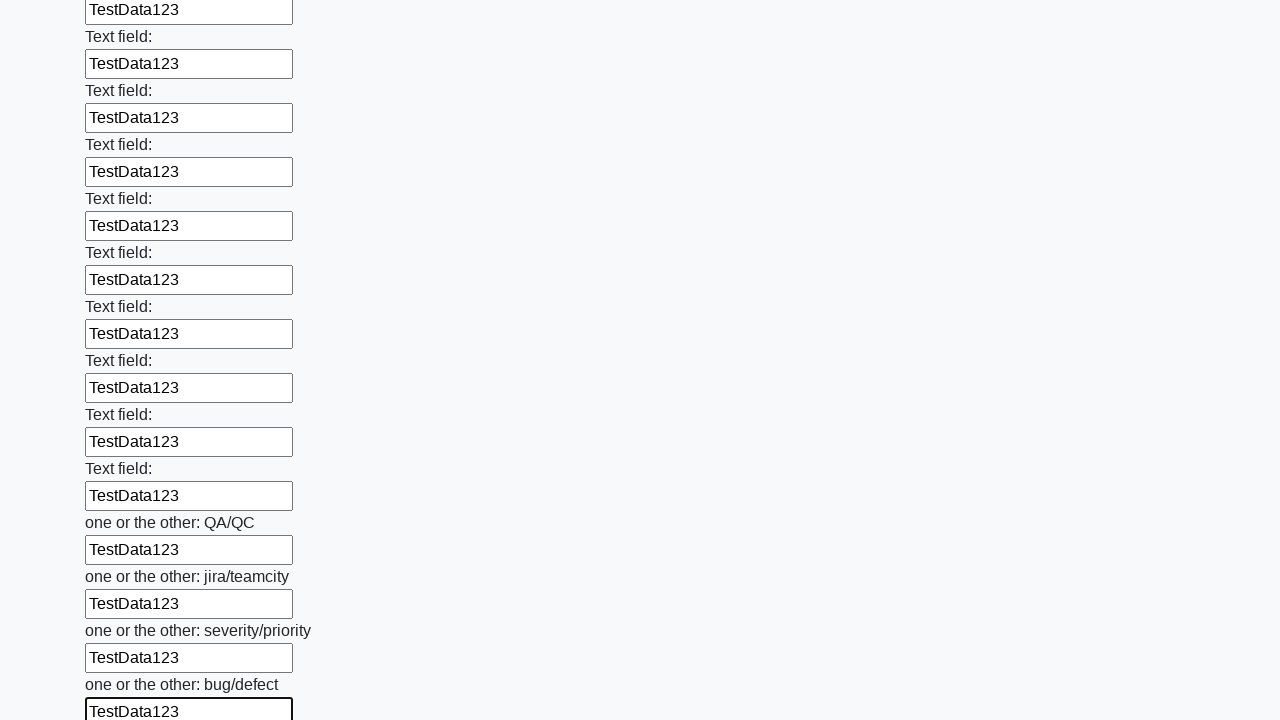

Filled a text input field with 'TestData123' on input[type="text"] >> nth=91
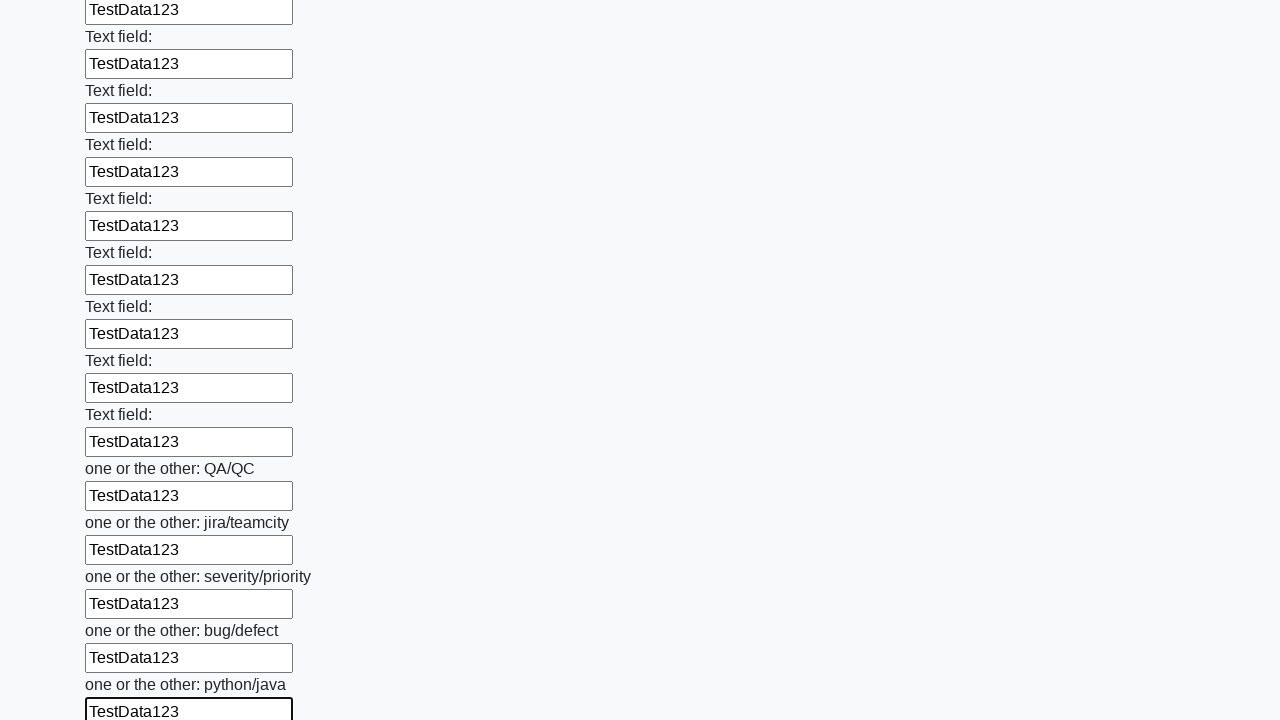

Filled a text input field with 'TestData123' on input[type="text"] >> nth=92
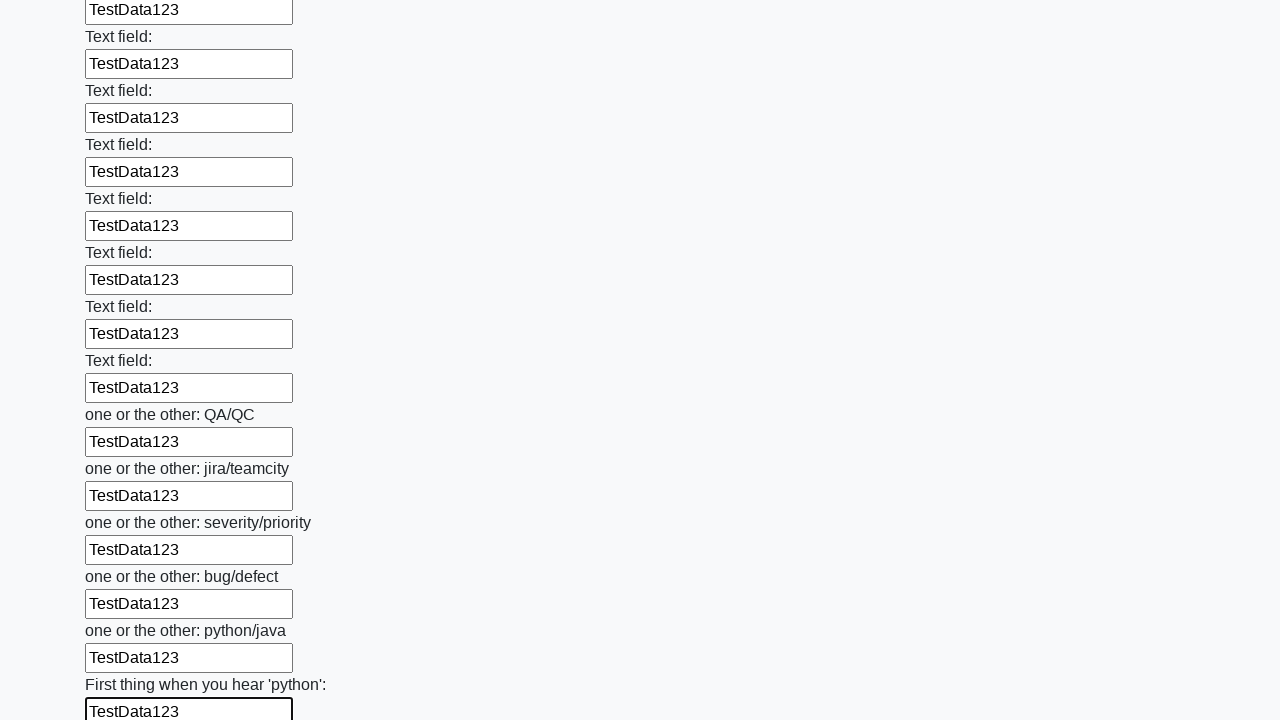

Filled a text input field with 'TestData123' on input[type="text"] >> nth=93
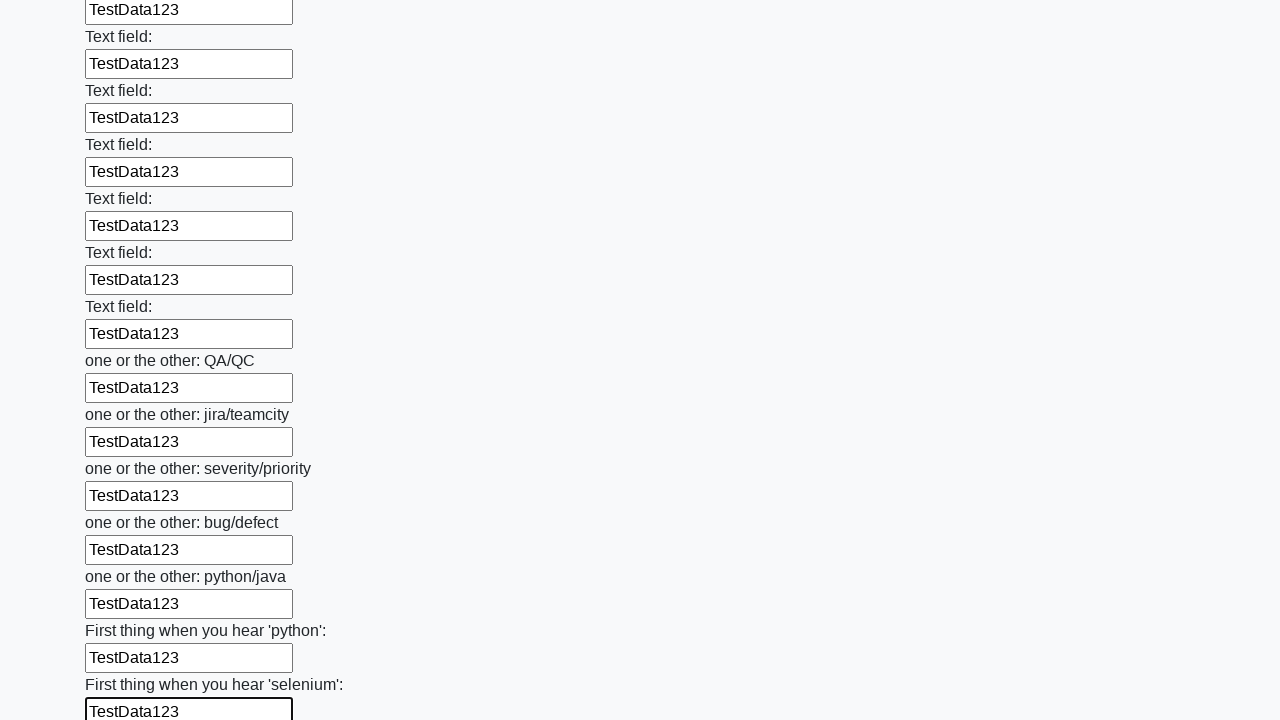

Filled a text input field with 'TestData123' on input[type="text"] >> nth=94
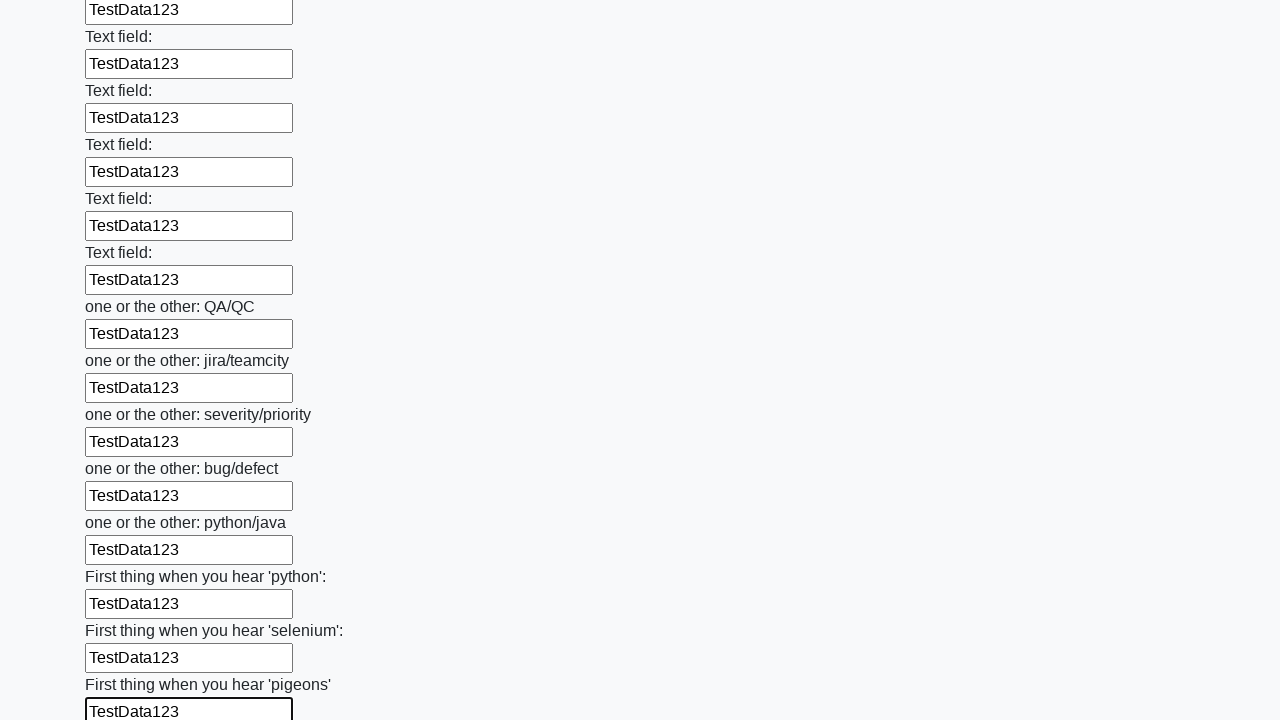

Filled a text input field with 'TestData123' on input[type="text"] >> nth=95
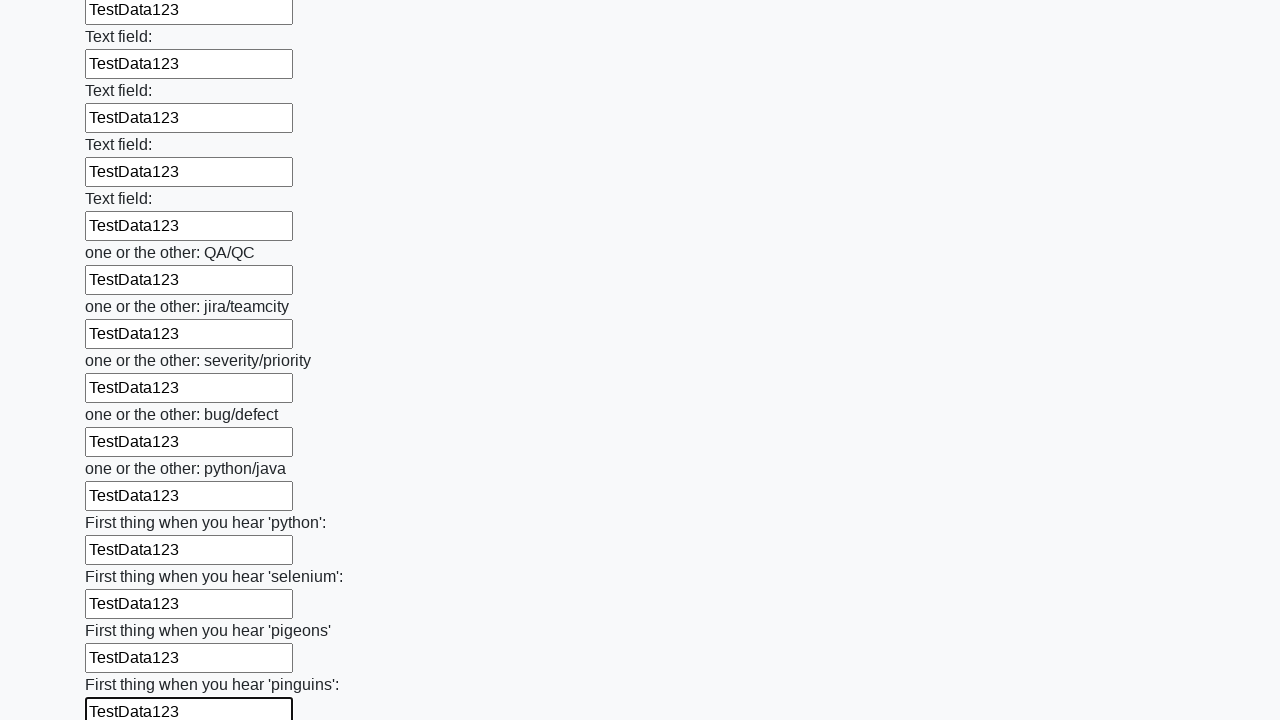

Filled a text input field with 'TestData123' on input[type="text"] >> nth=96
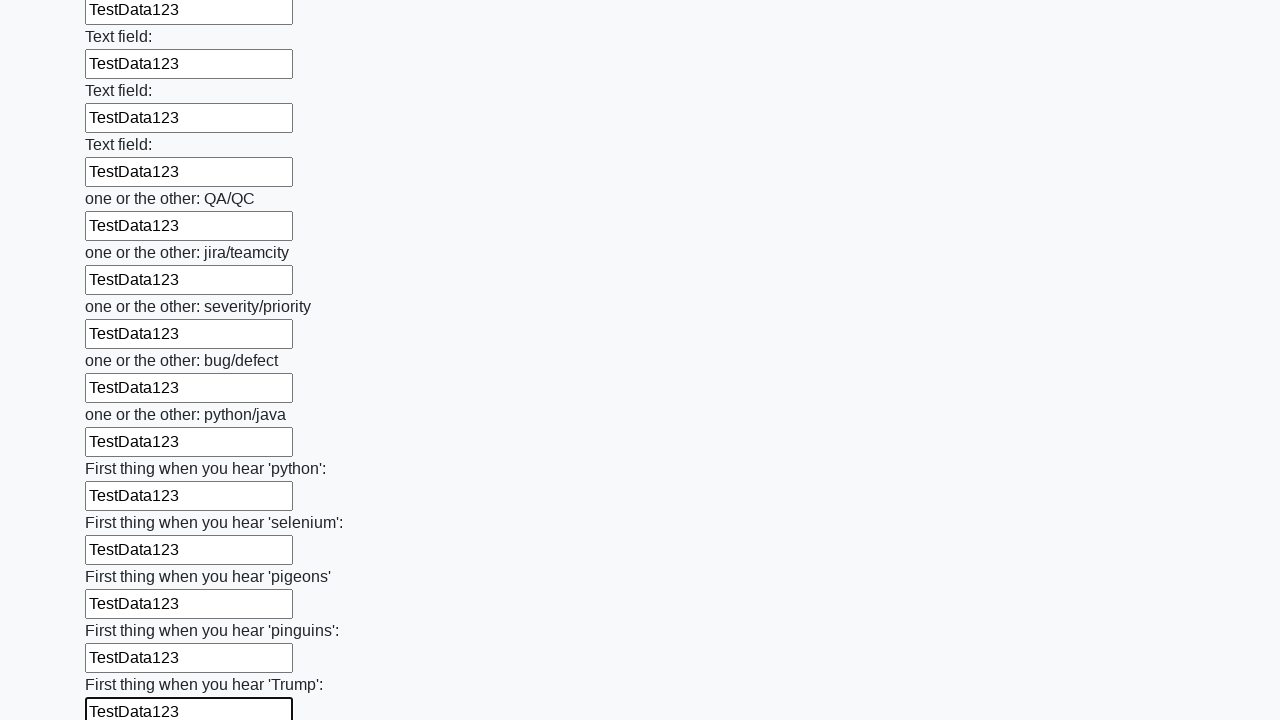

Filled a text input field with 'TestData123' on input[type="text"] >> nth=97
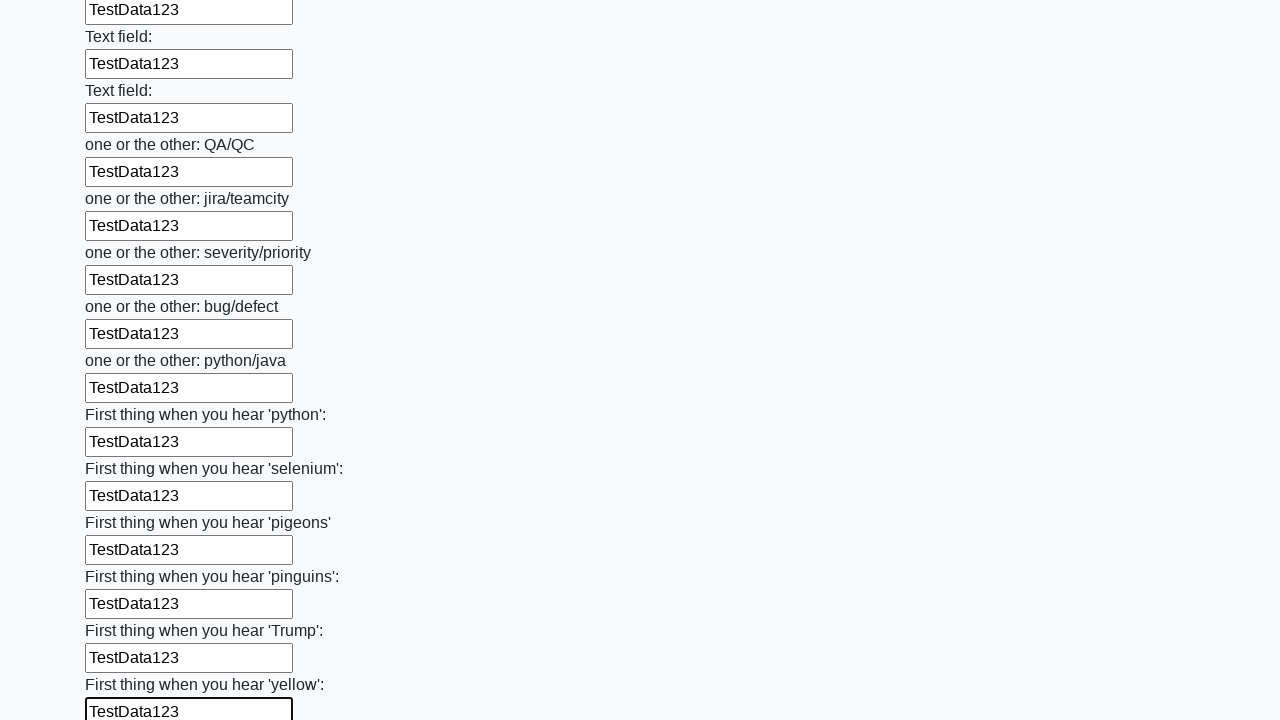

Filled a text input field with 'TestData123' on input[type="text"] >> nth=98
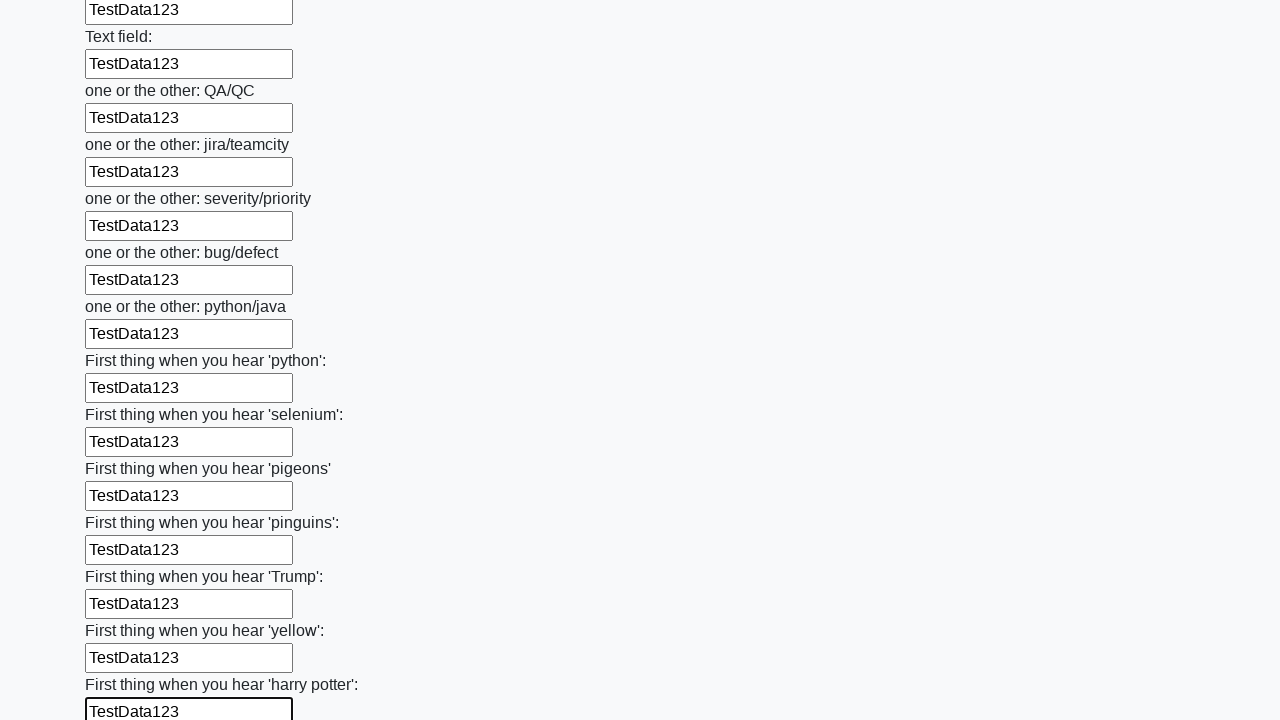

Filled a text input field with 'TestData123' on input[type="text"] >> nth=99
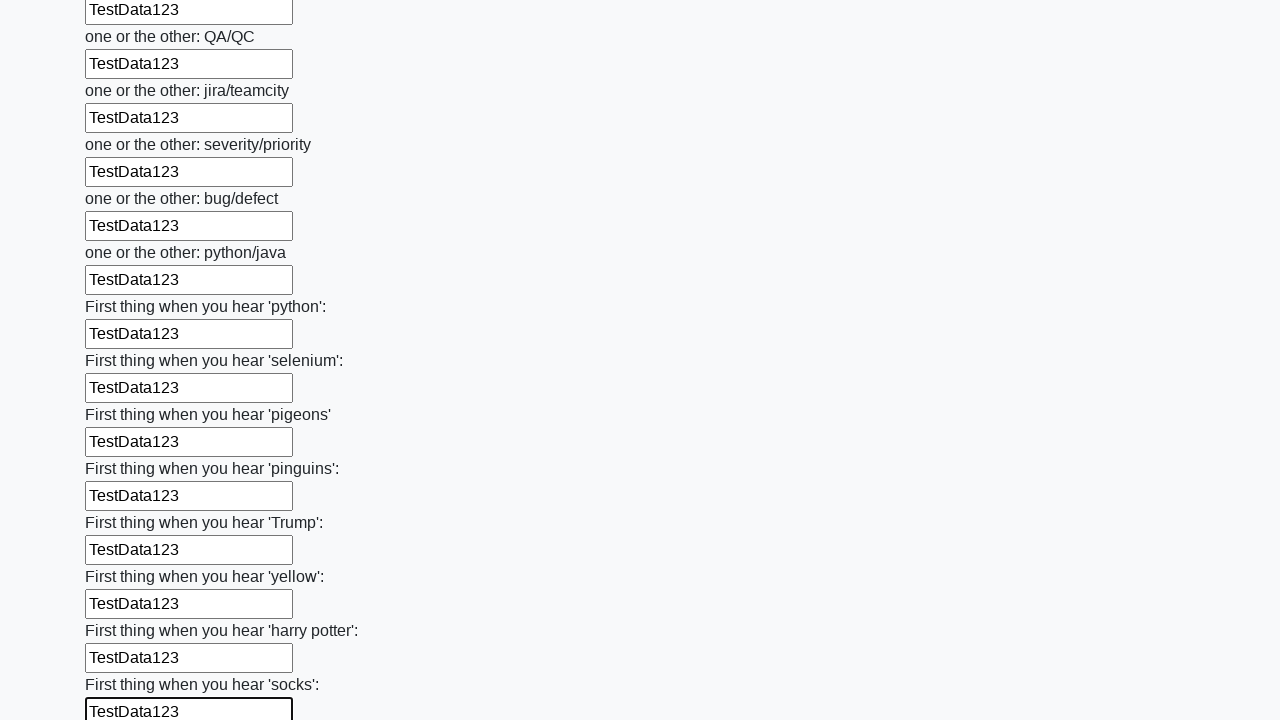

Clicked the submit button to submit the form at (123, 611) on button.btn
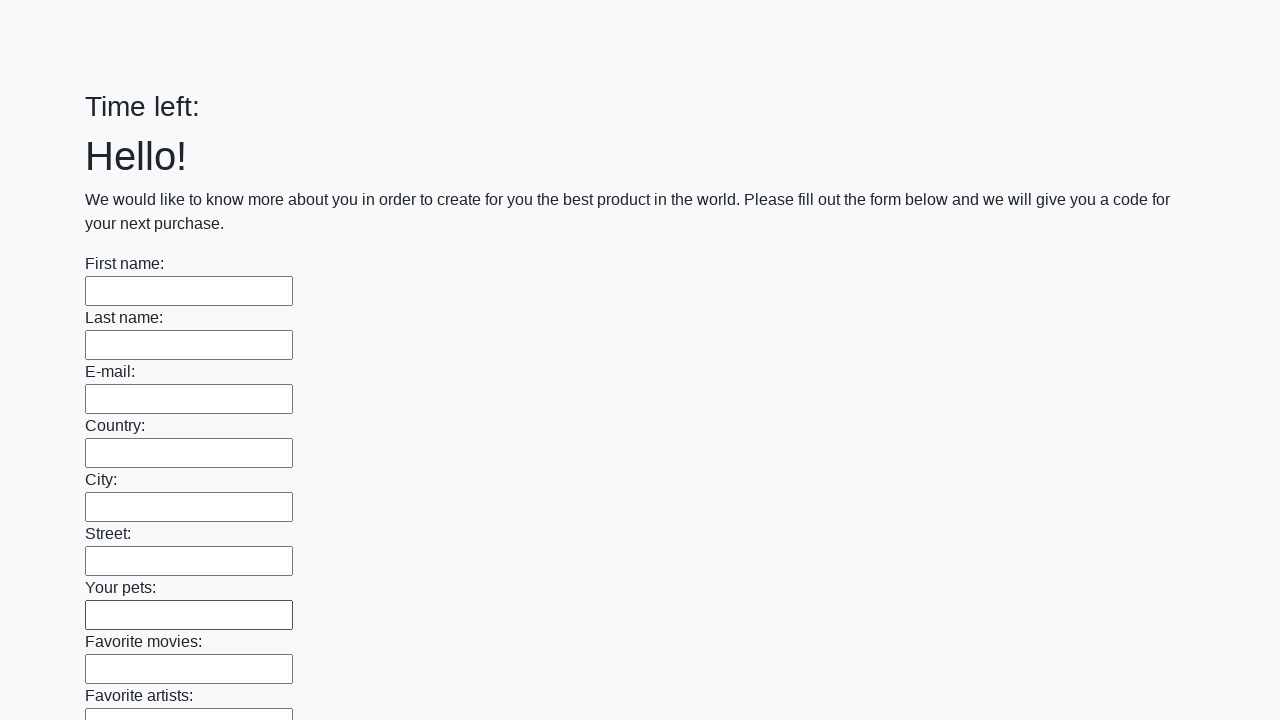

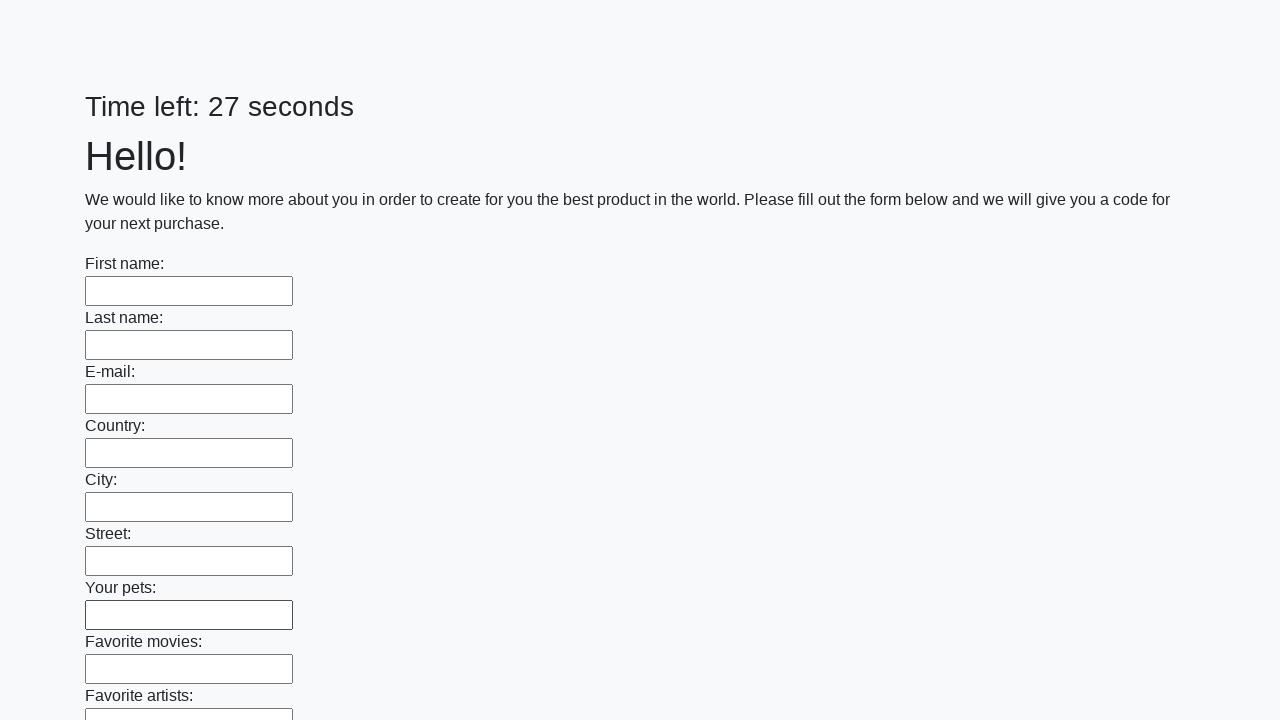